Tests a click counter application by clicking a button 100 times and verifying the counter increments correctly

Starting URL: https://qaclickcounter.ccbp.tech/

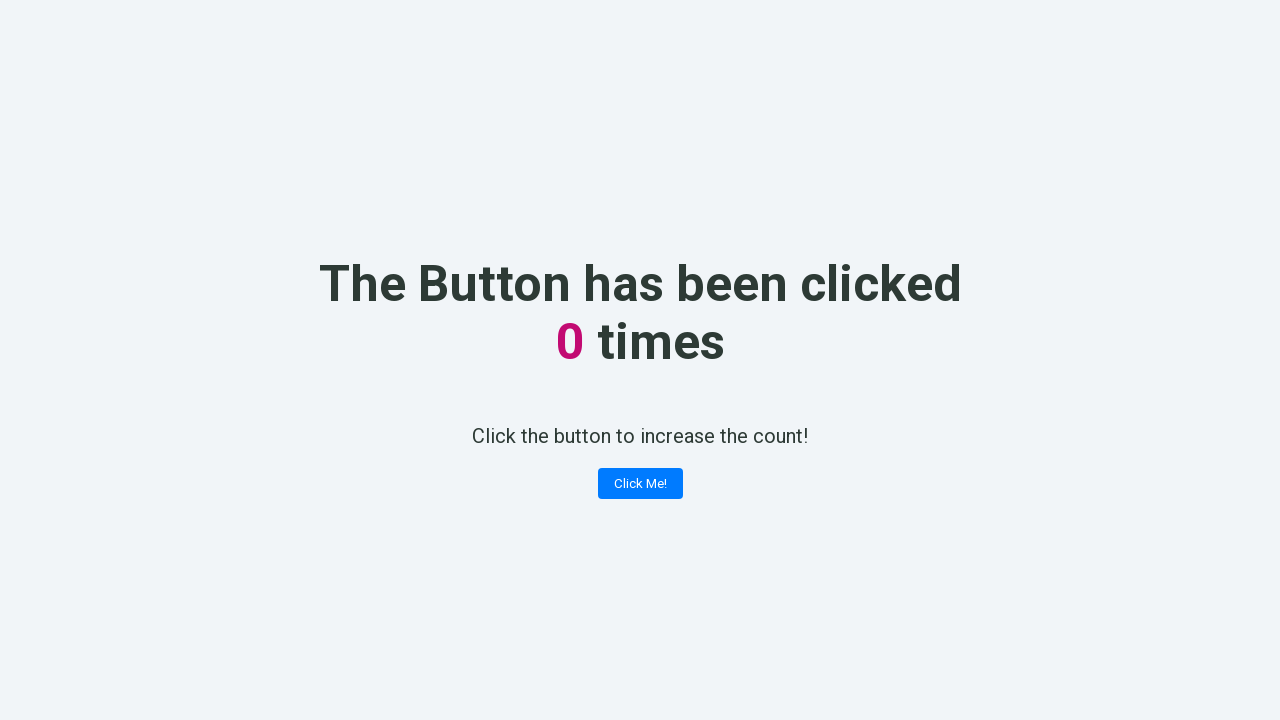

Clicked counter button (click 1 of 100) at (640, 484) on .button
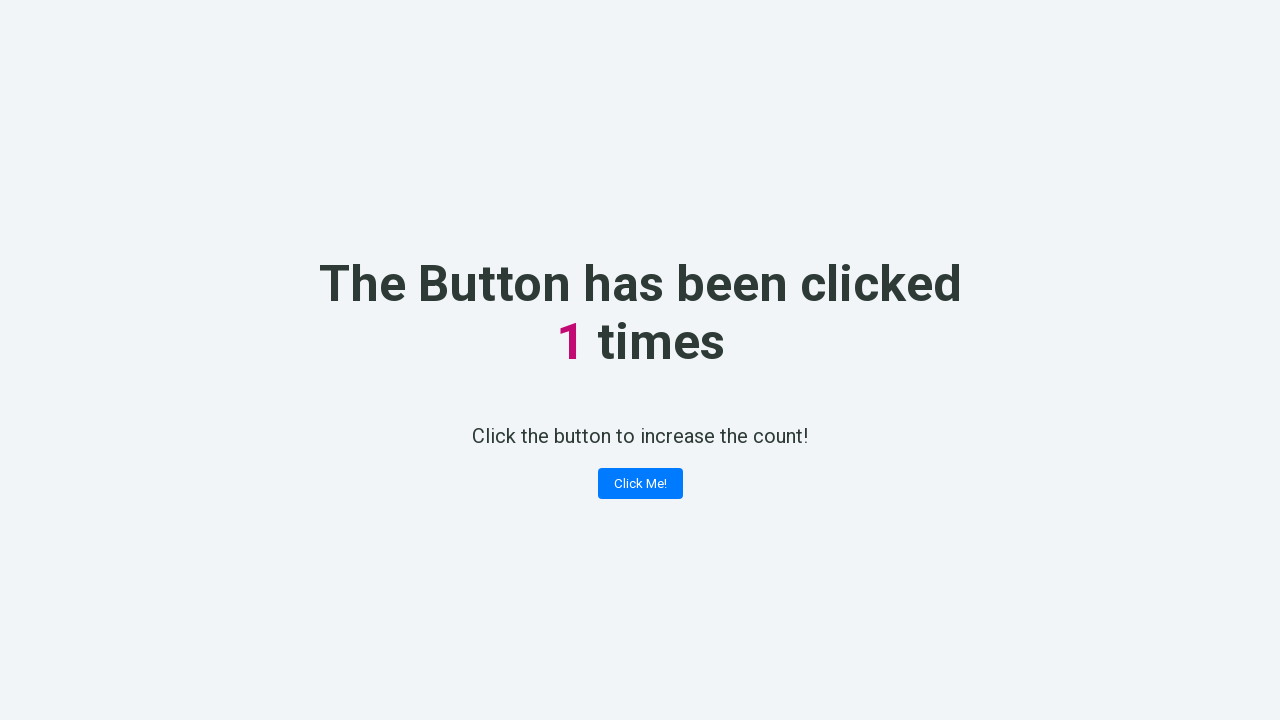

Clicked counter button (click 2 of 100) at (640, 484) on .button
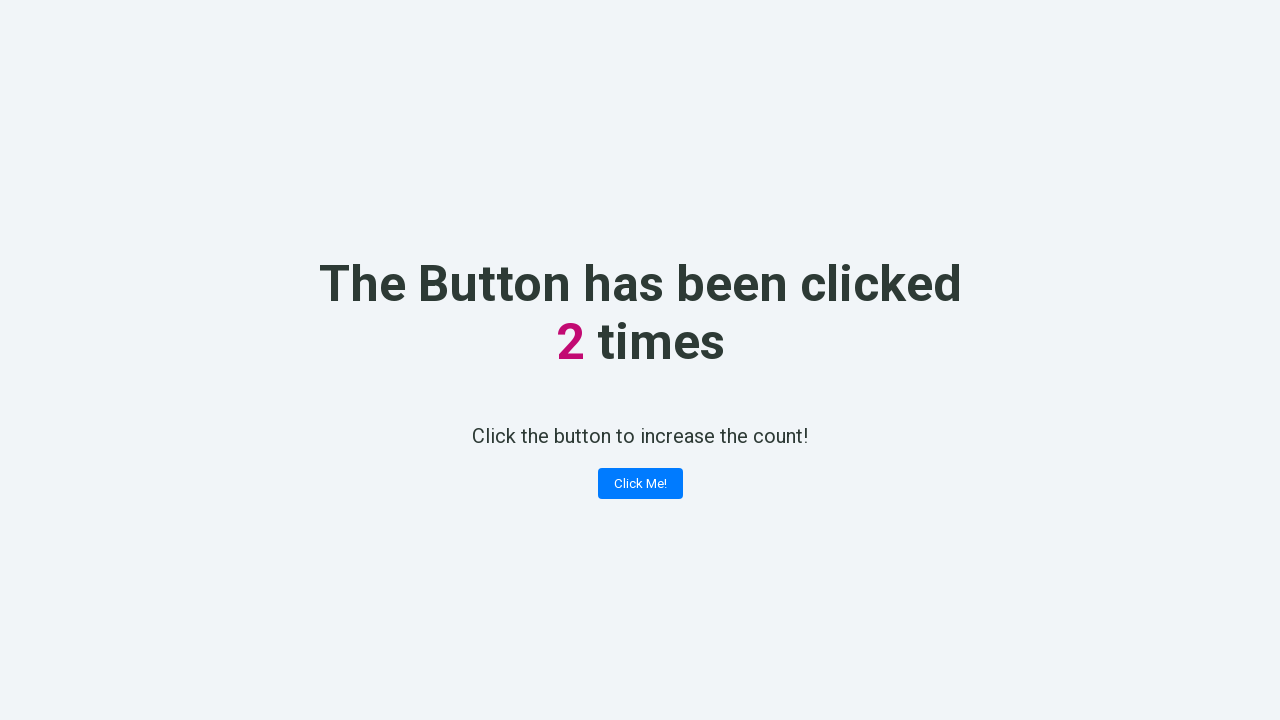

Clicked counter button (click 3 of 100) at (640, 484) on .button
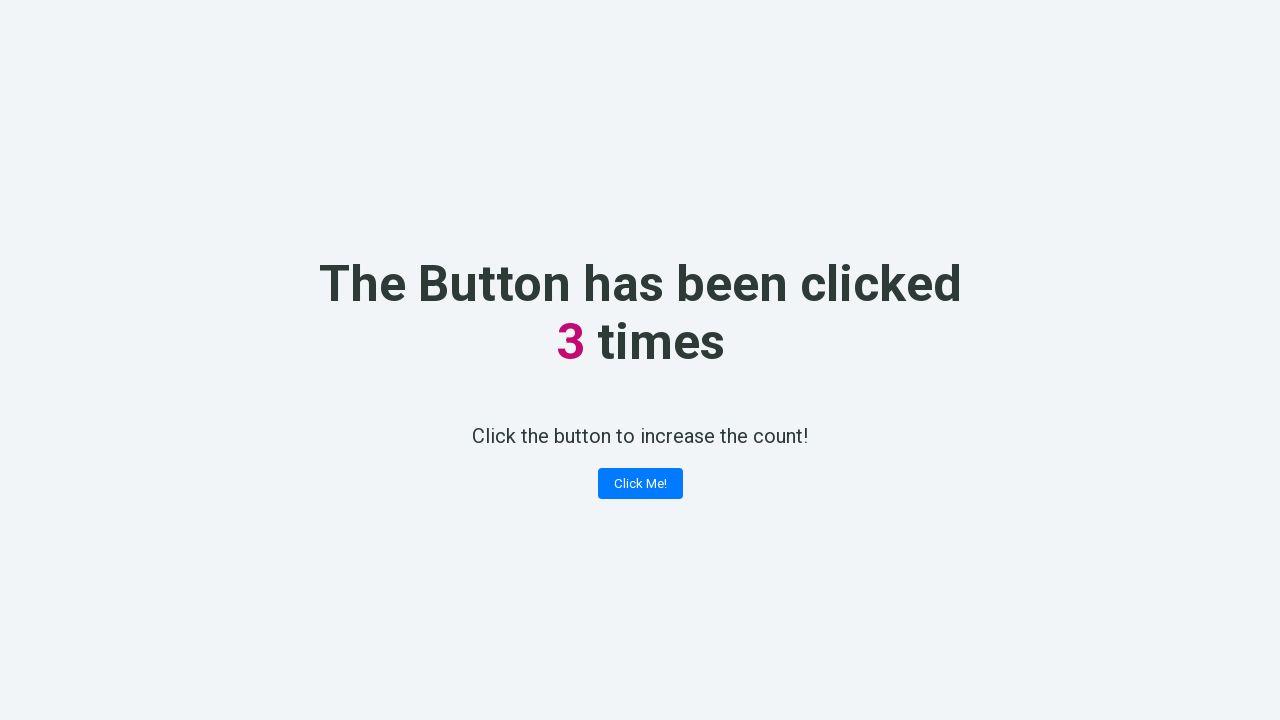

Clicked counter button (click 4 of 100) at (640, 484) on .button
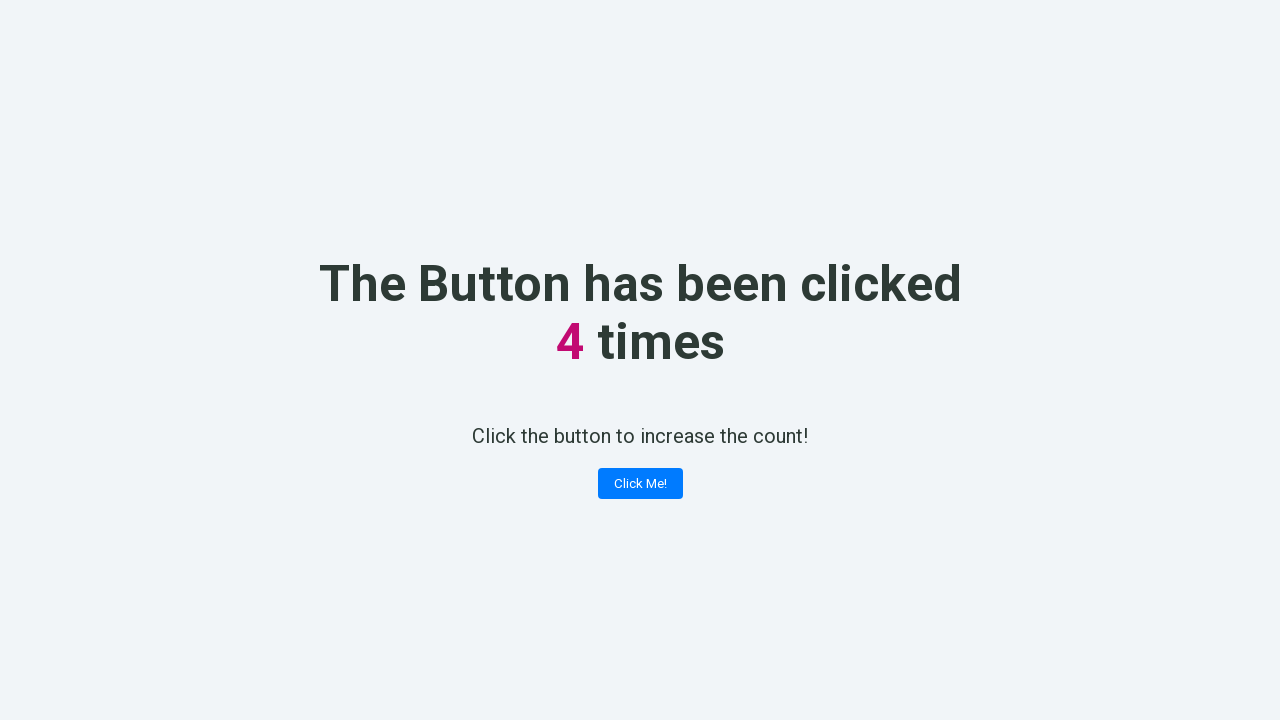

Clicked counter button (click 5 of 100) at (640, 484) on .button
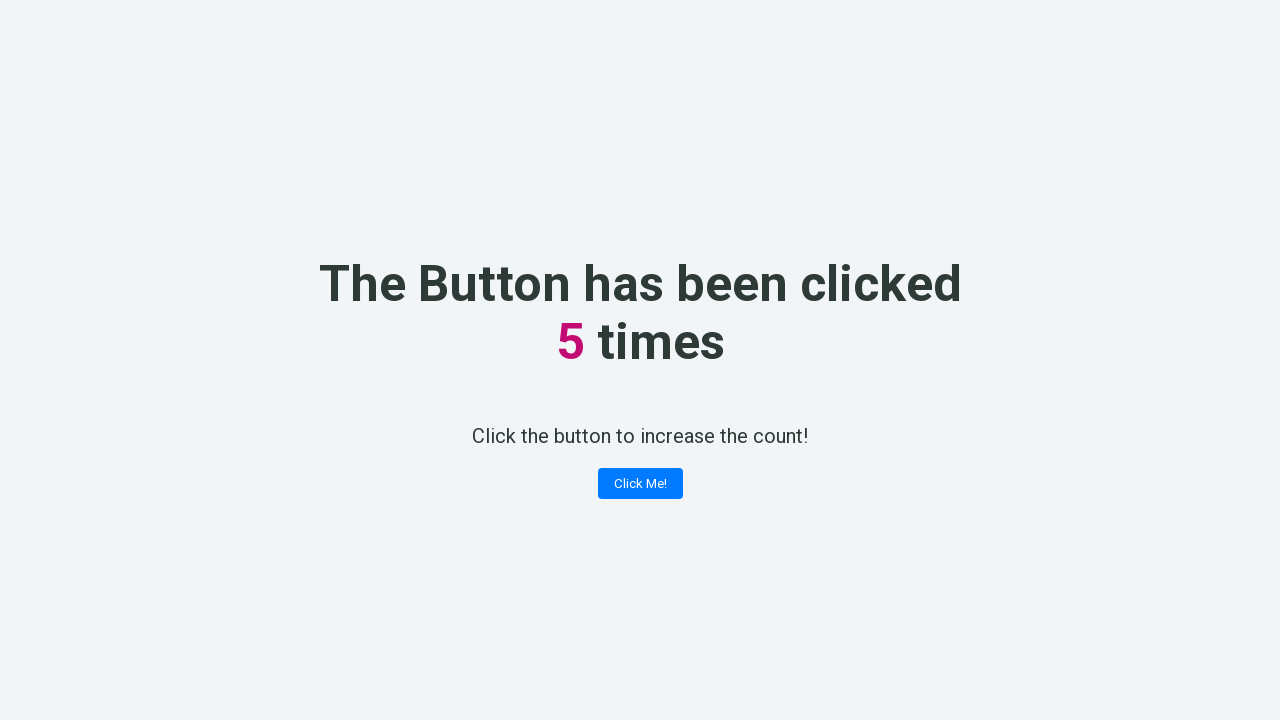

Clicked counter button (click 6 of 100) at (640, 484) on .button
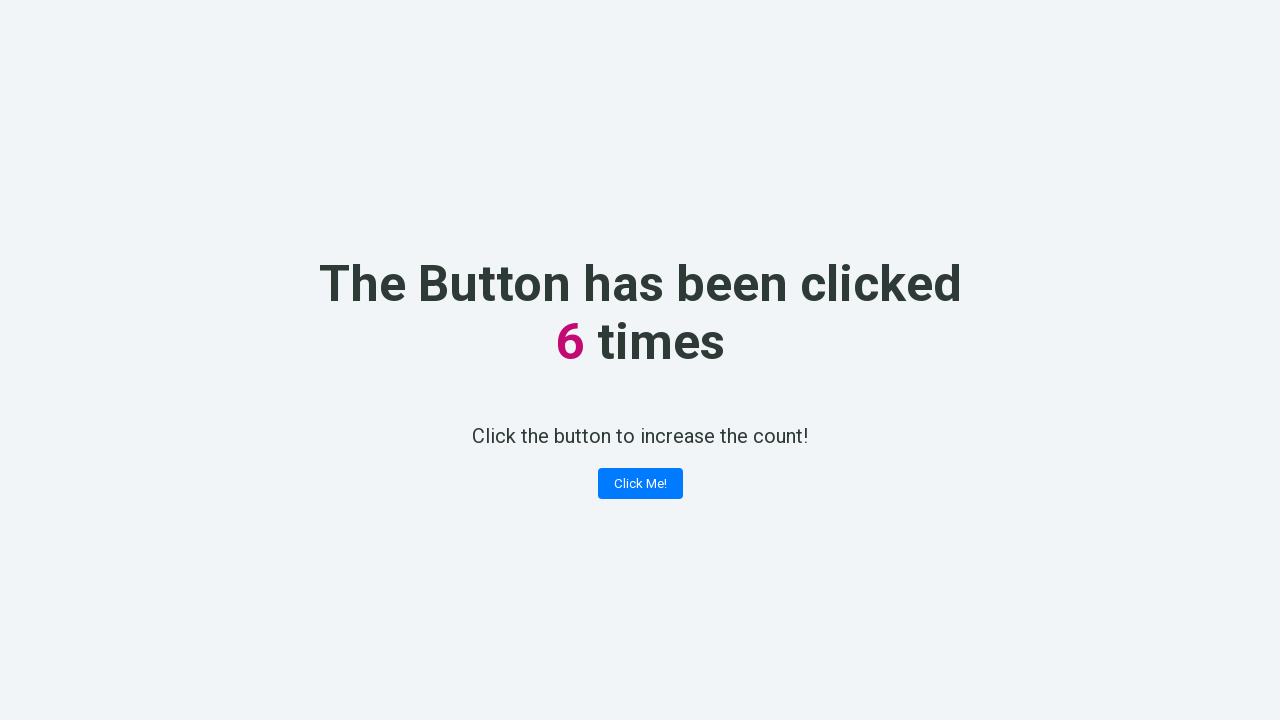

Clicked counter button (click 7 of 100) at (640, 484) on .button
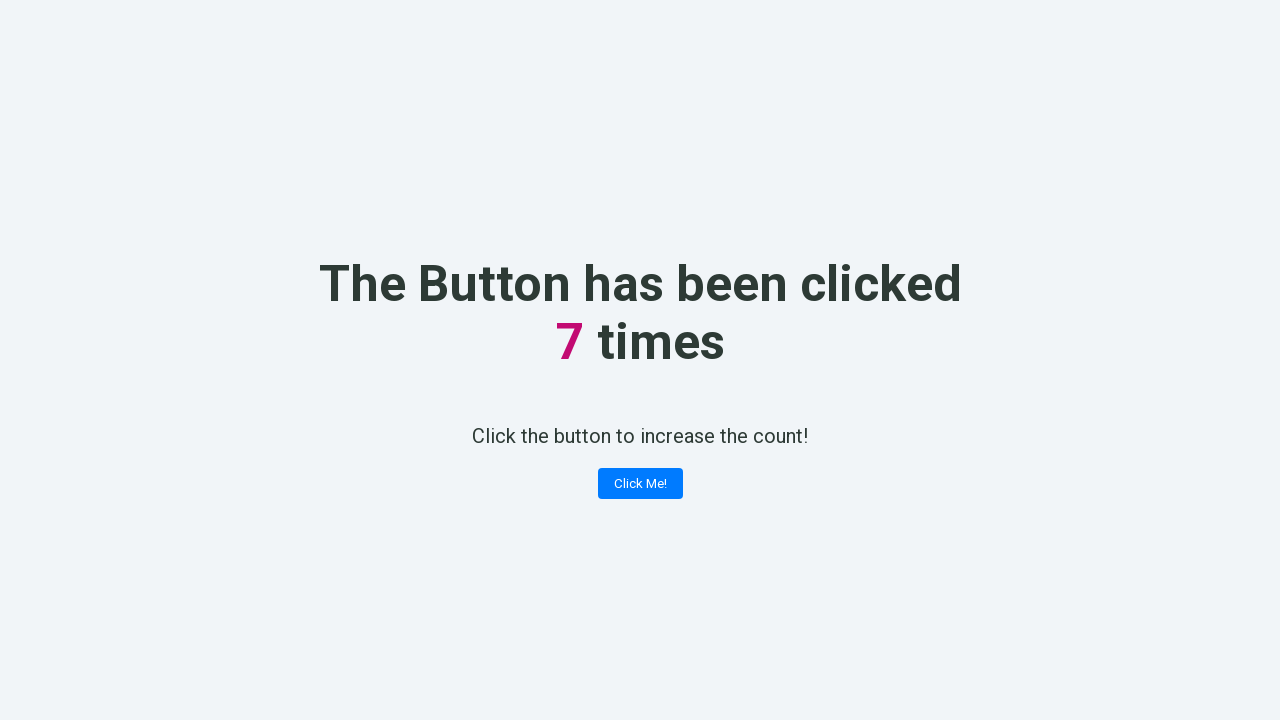

Clicked counter button (click 8 of 100) at (640, 484) on .button
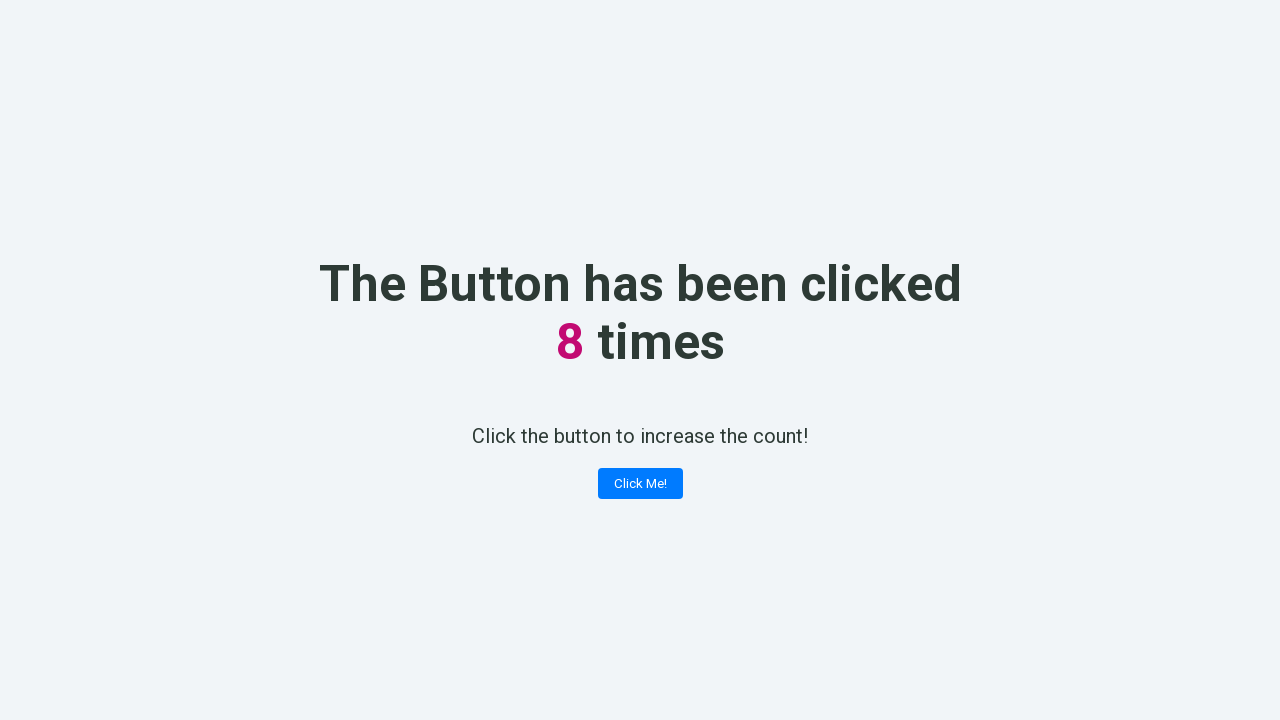

Clicked counter button (click 9 of 100) at (640, 484) on .button
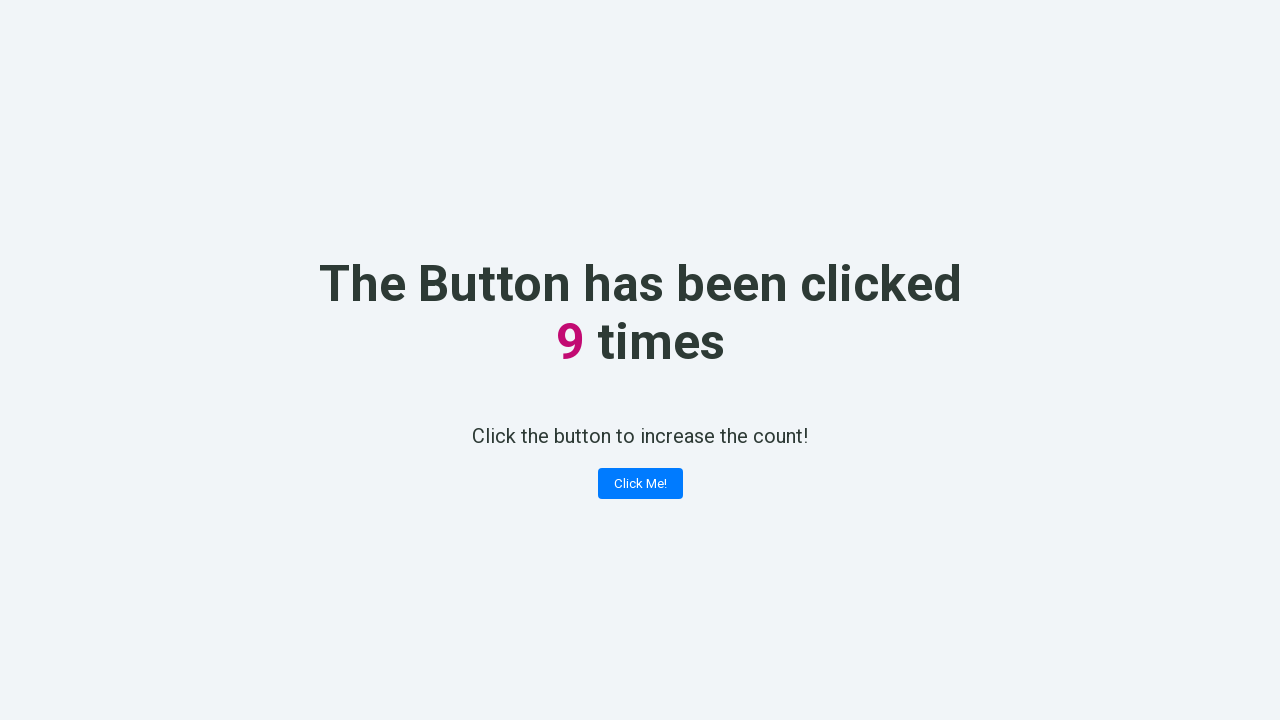

Clicked counter button (click 10 of 100) at (640, 484) on .button
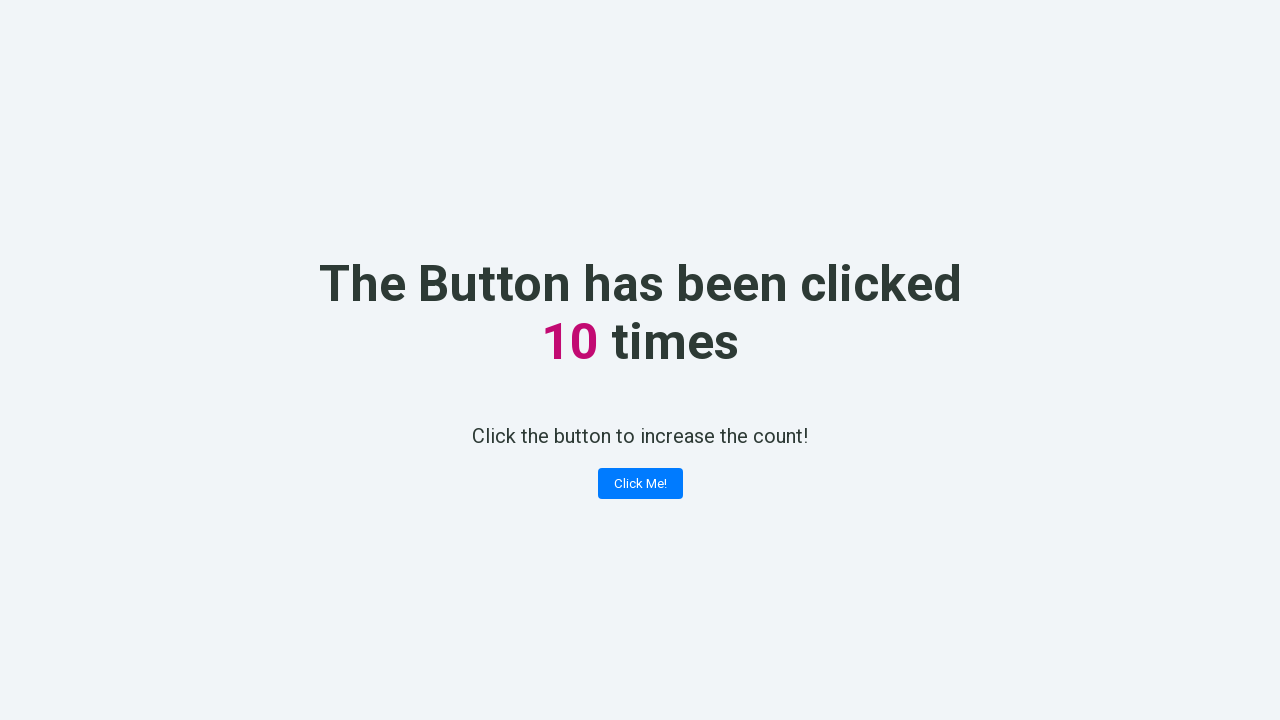

Clicked counter button (click 11 of 100) at (640, 484) on .button
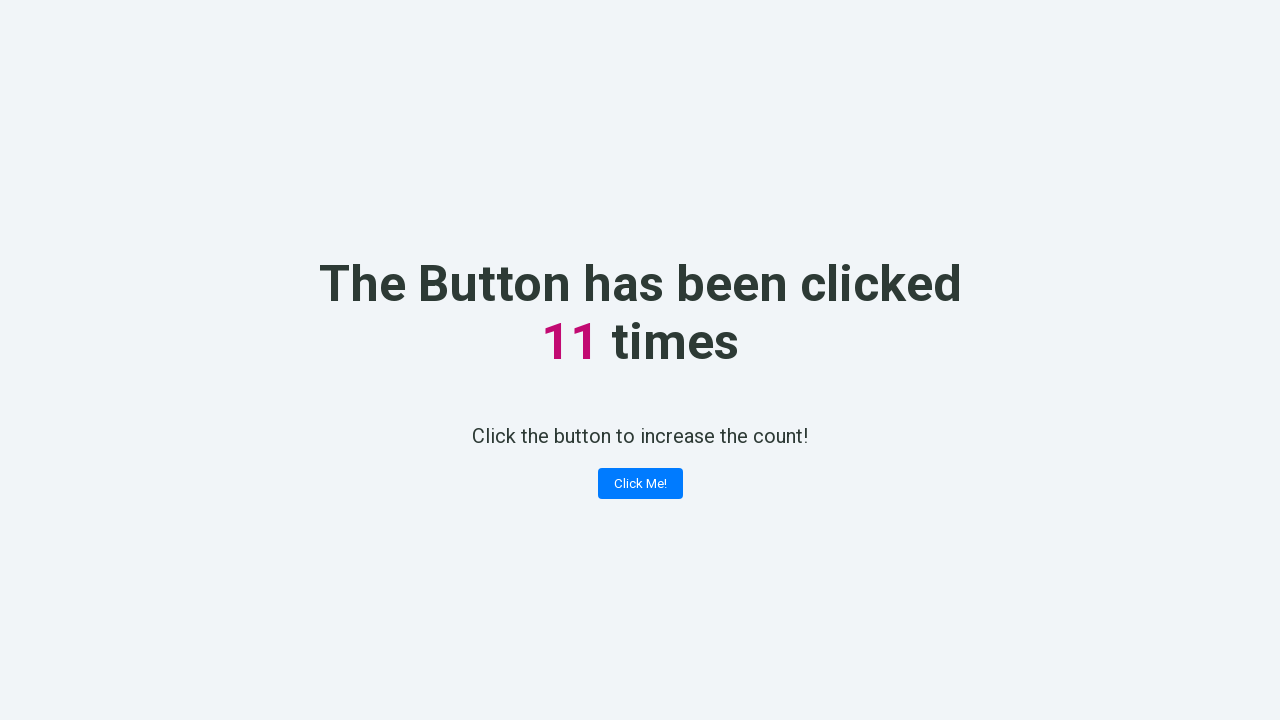

Clicked counter button (click 12 of 100) at (640, 484) on .button
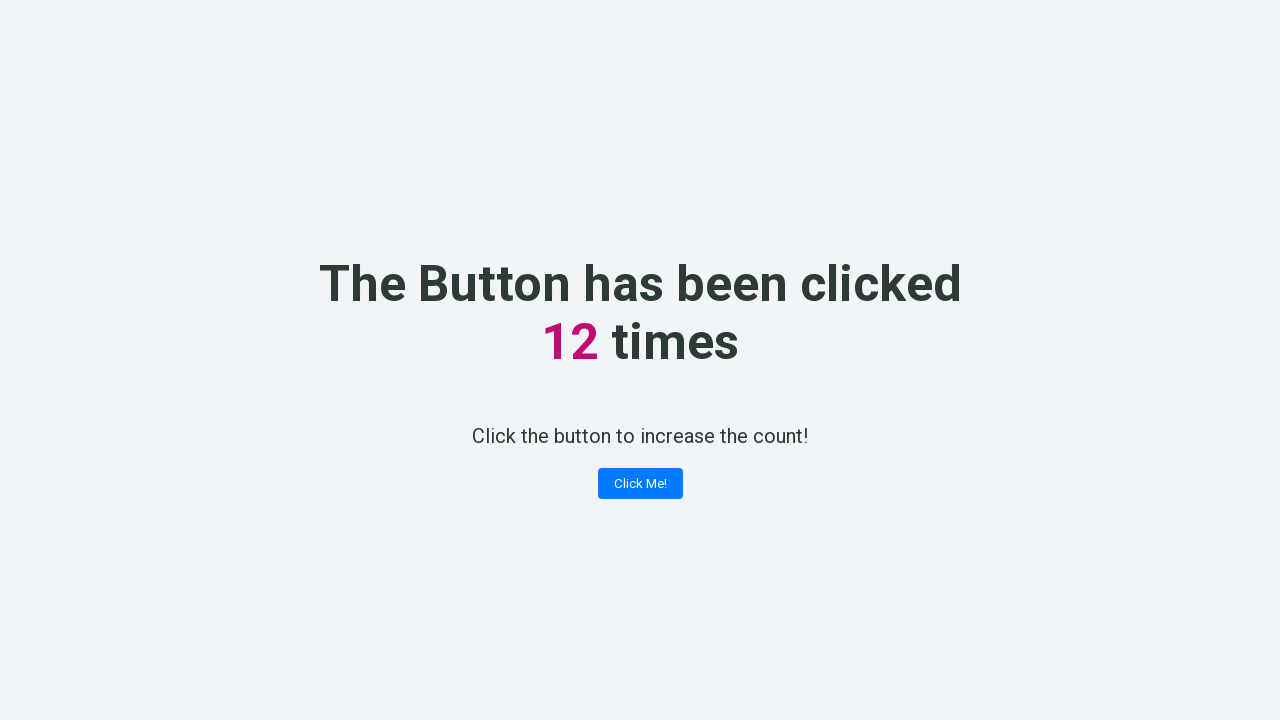

Clicked counter button (click 13 of 100) at (640, 484) on .button
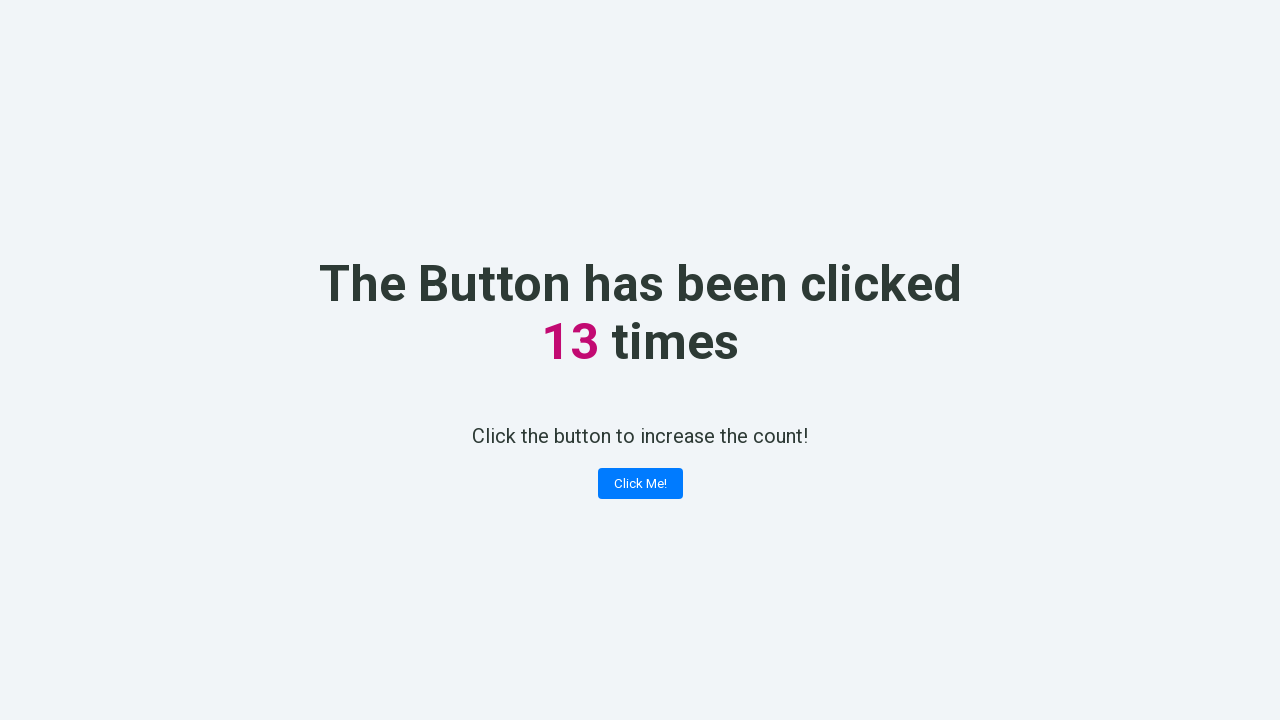

Clicked counter button (click 14 of 100) at (640, 484) on .button
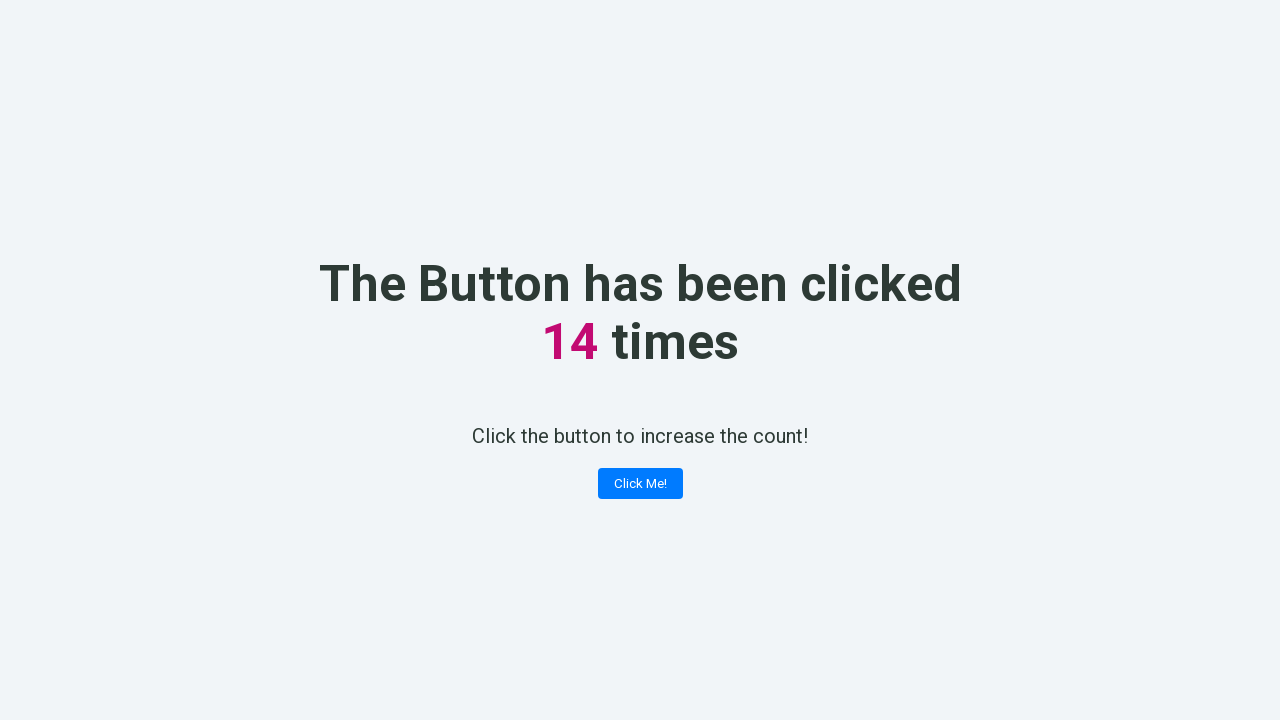

Clicked counter button (click 15 of 100) at (640, 484) on .button
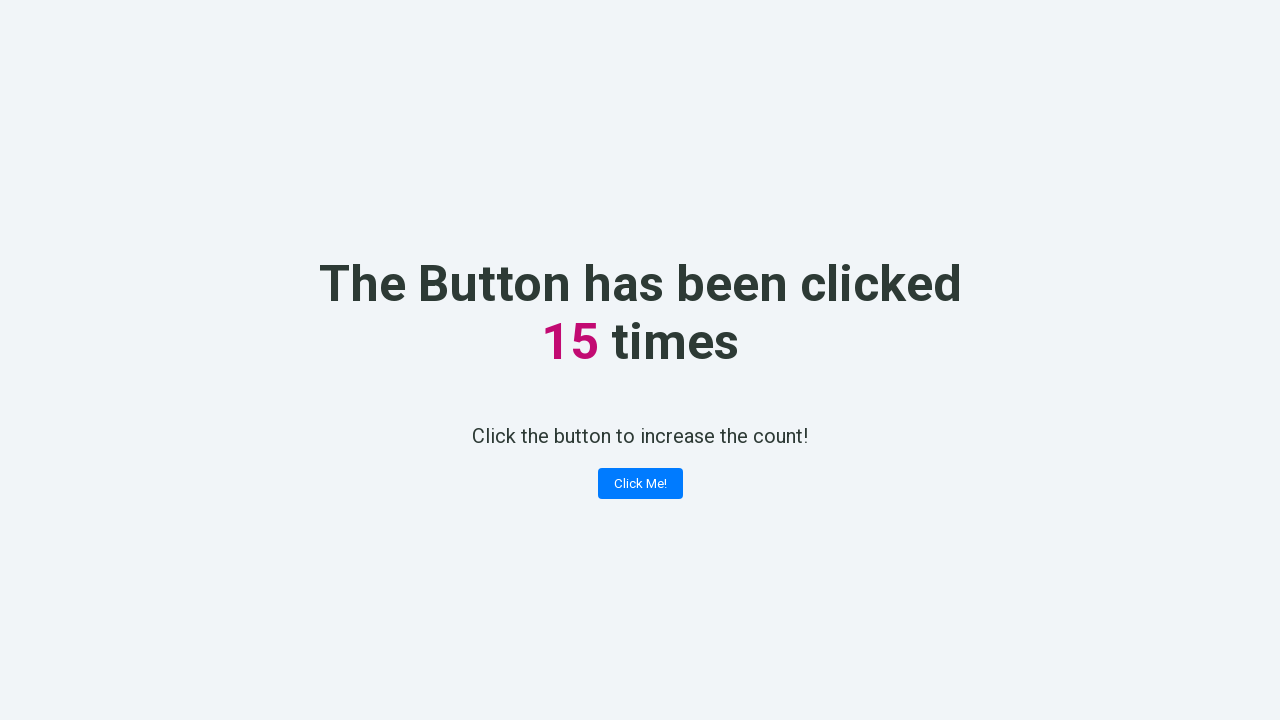

Clicked counter button (click 16 of 100) at (640, 484) on .button
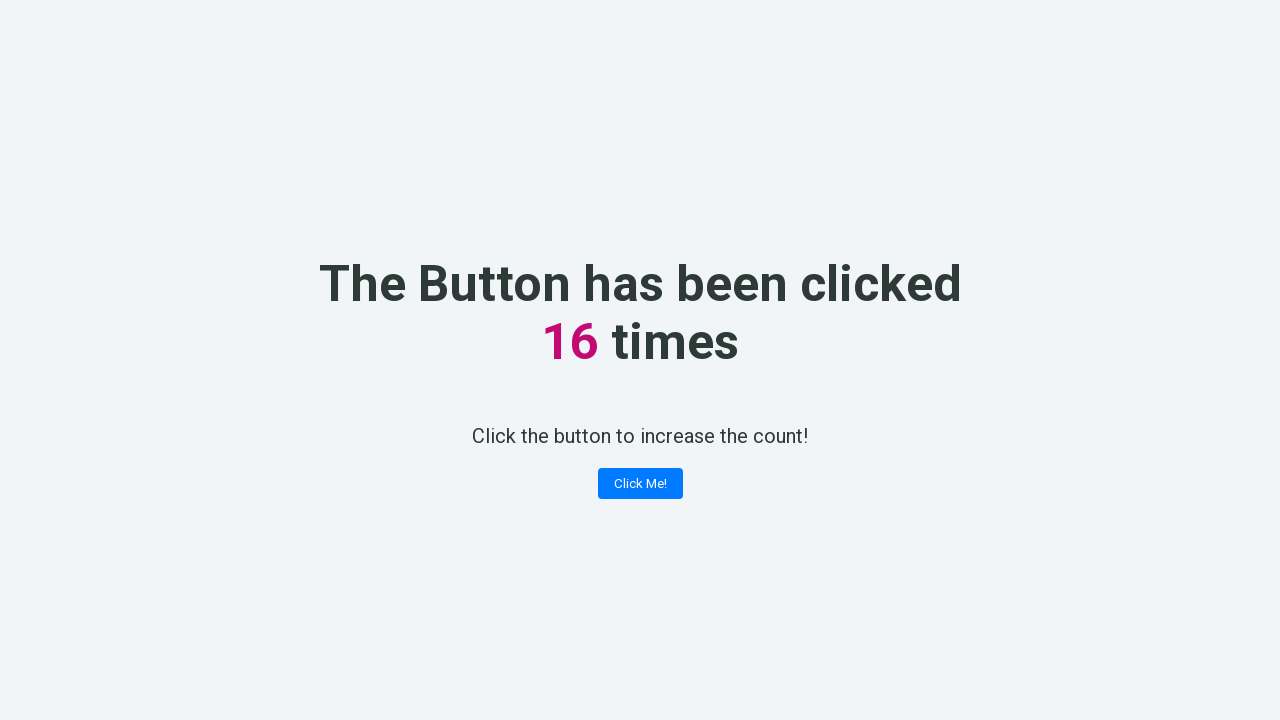

Clicked counter button (click 17 of 100) at (640, 484) on .button
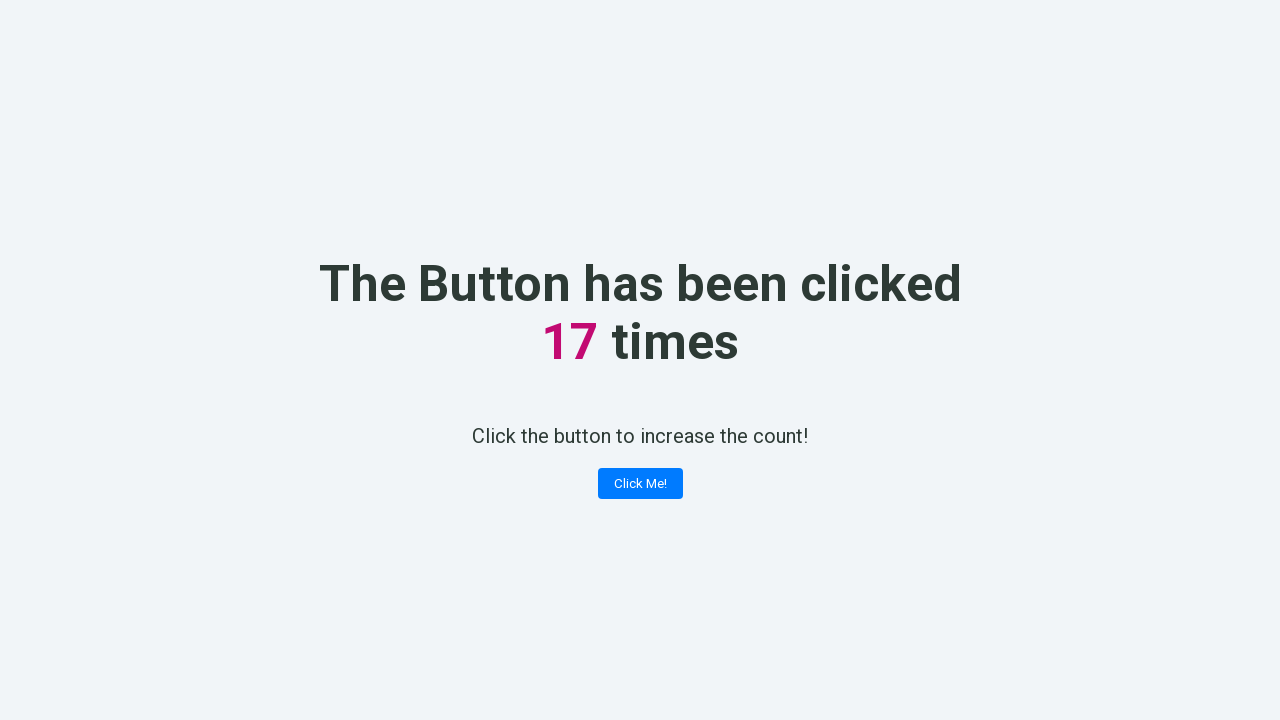

Clicked counter button (click 18 of 100) at (640, 484) on .button
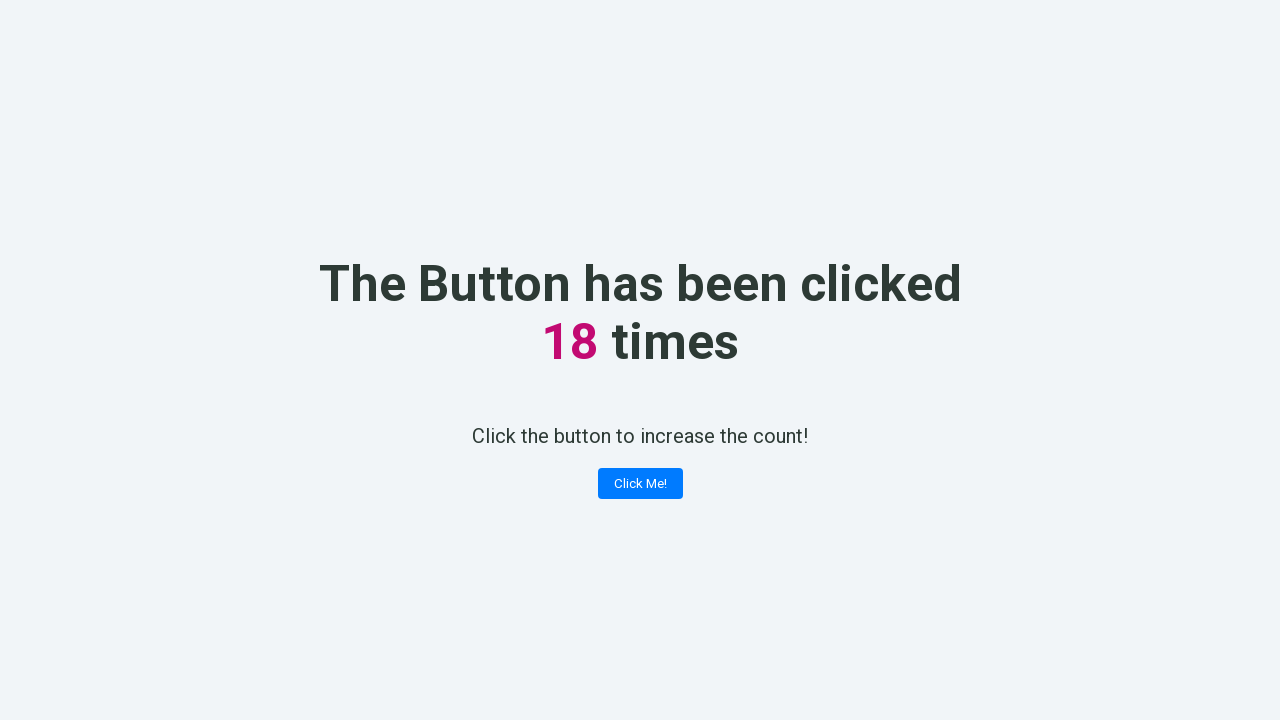

Clicked counter button (click 19 of 100) at (640, 484) on .button
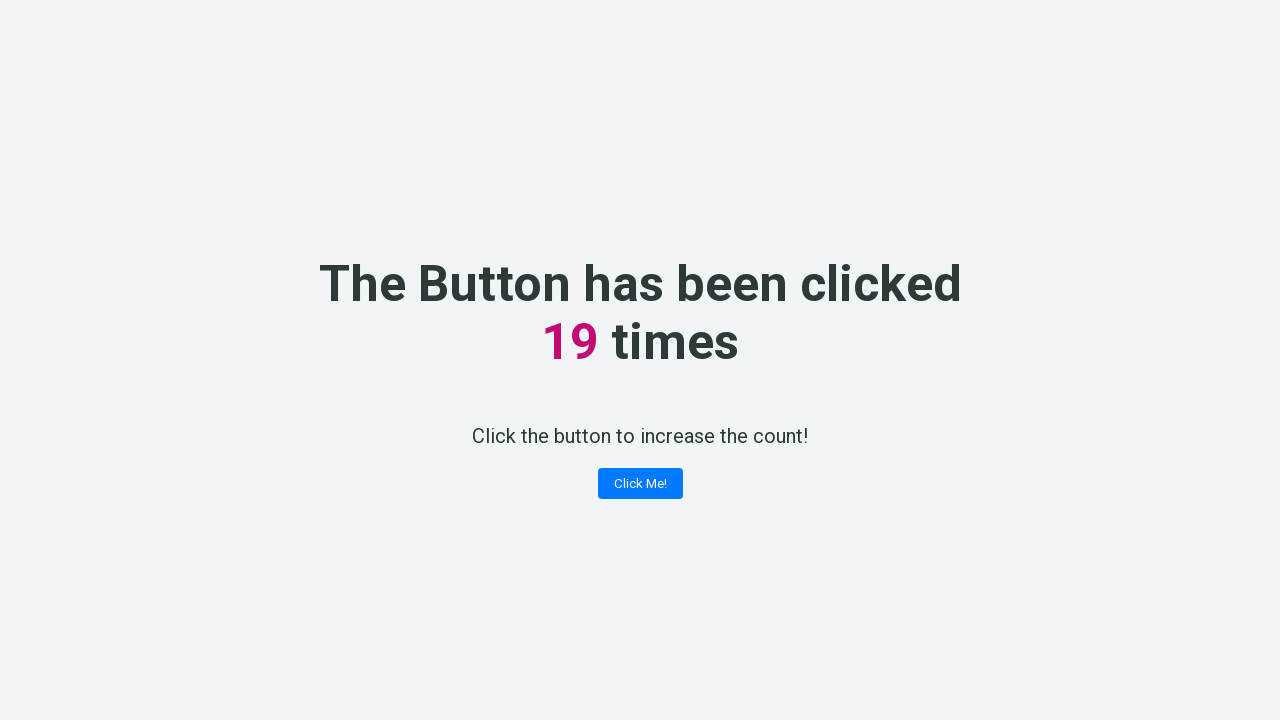

Clicked counter button (click 20 of 100) at (640, 484) on .button
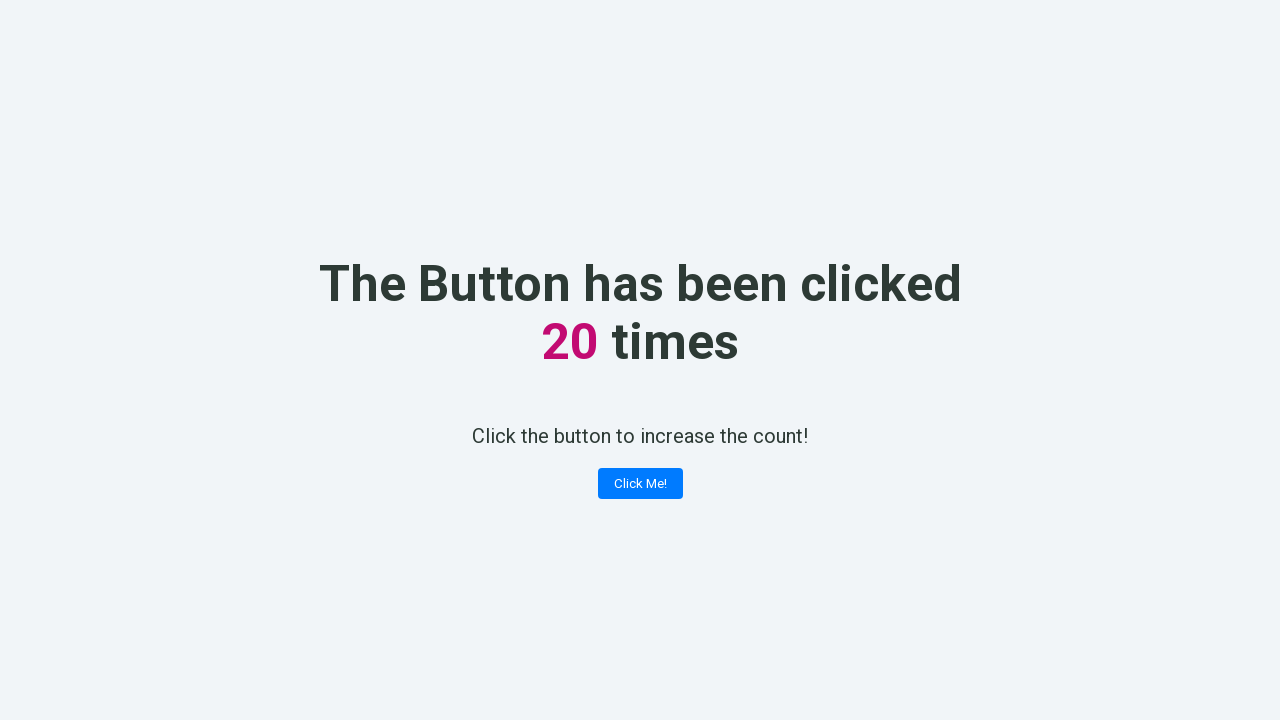

Clicked counter button (click 21 of 100) at (640, 484) on .button
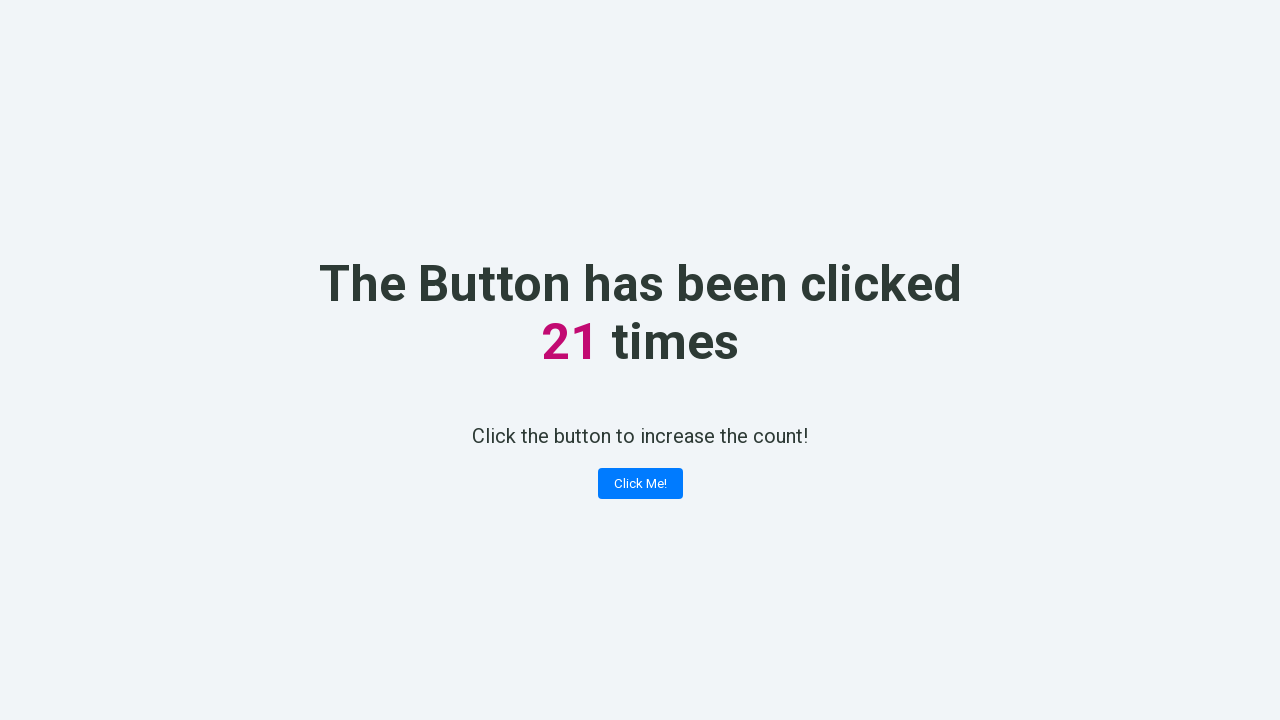

Clicked counter button (click 22 of 100) at (640, 484) on .button
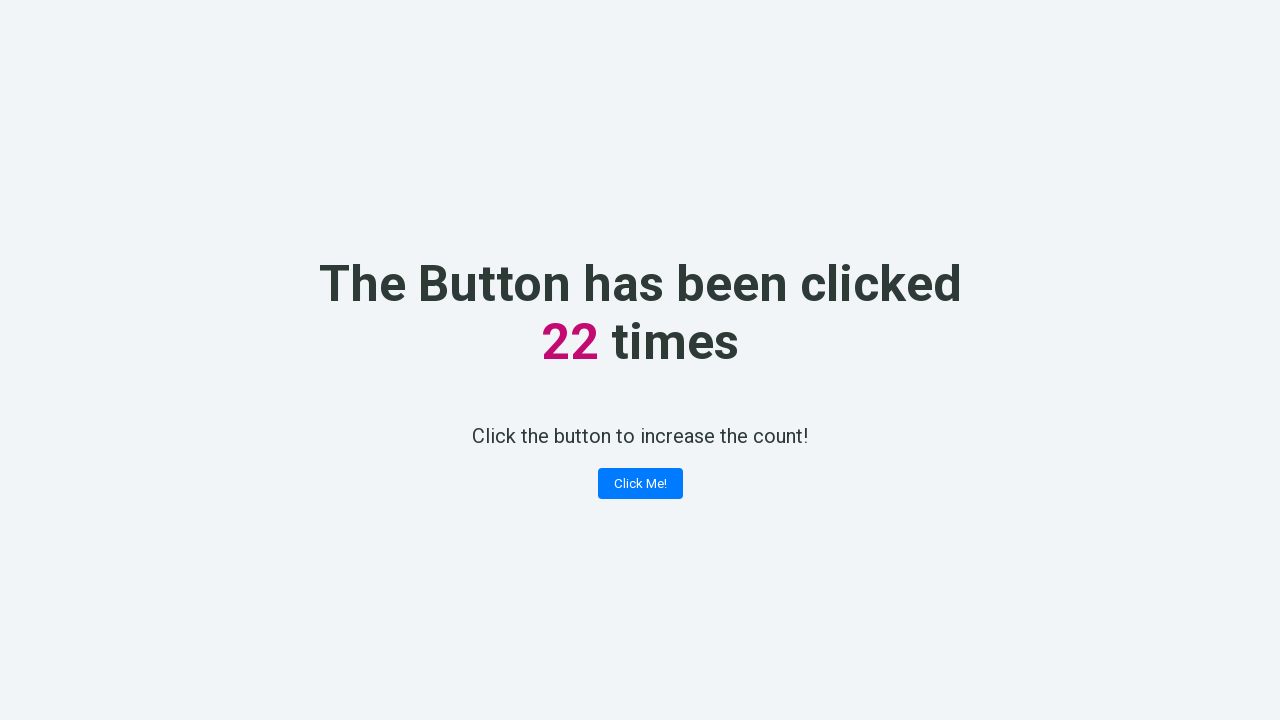

Clicked counter button (click 23 of 100) at (640, 484) on .button
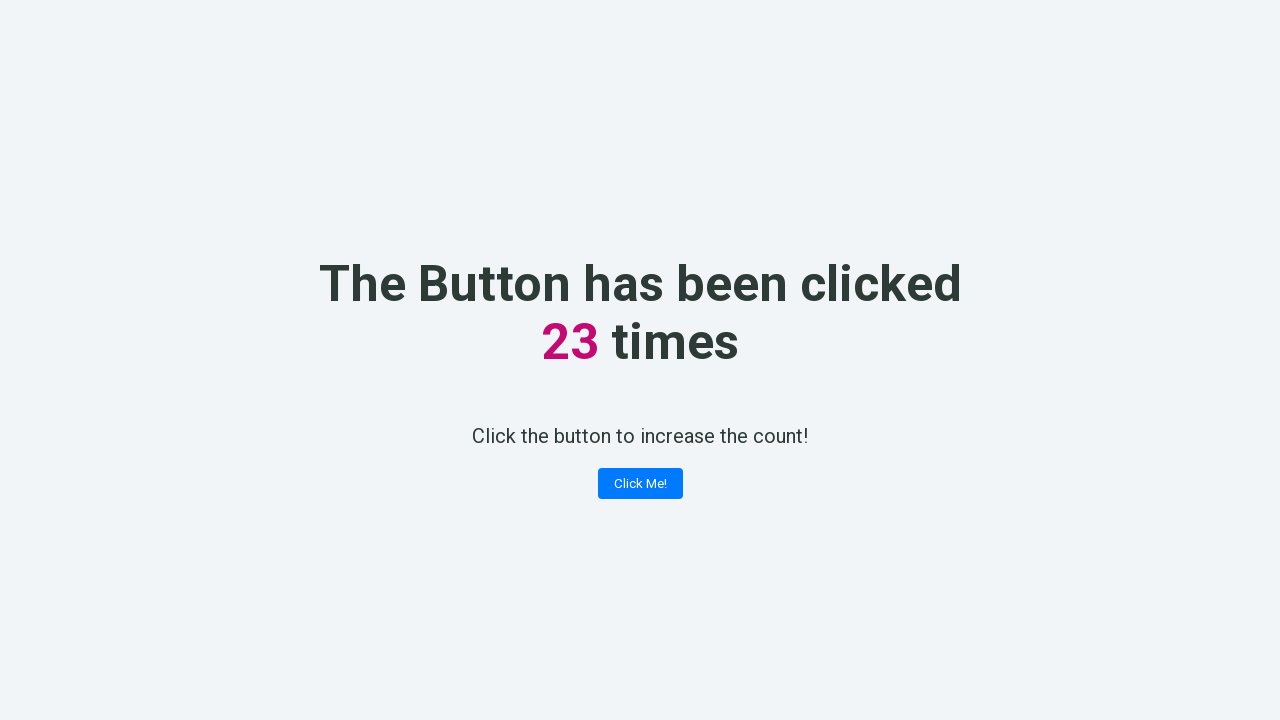

Clicked counter button (click 24 of 100) at (640, 484) on .button
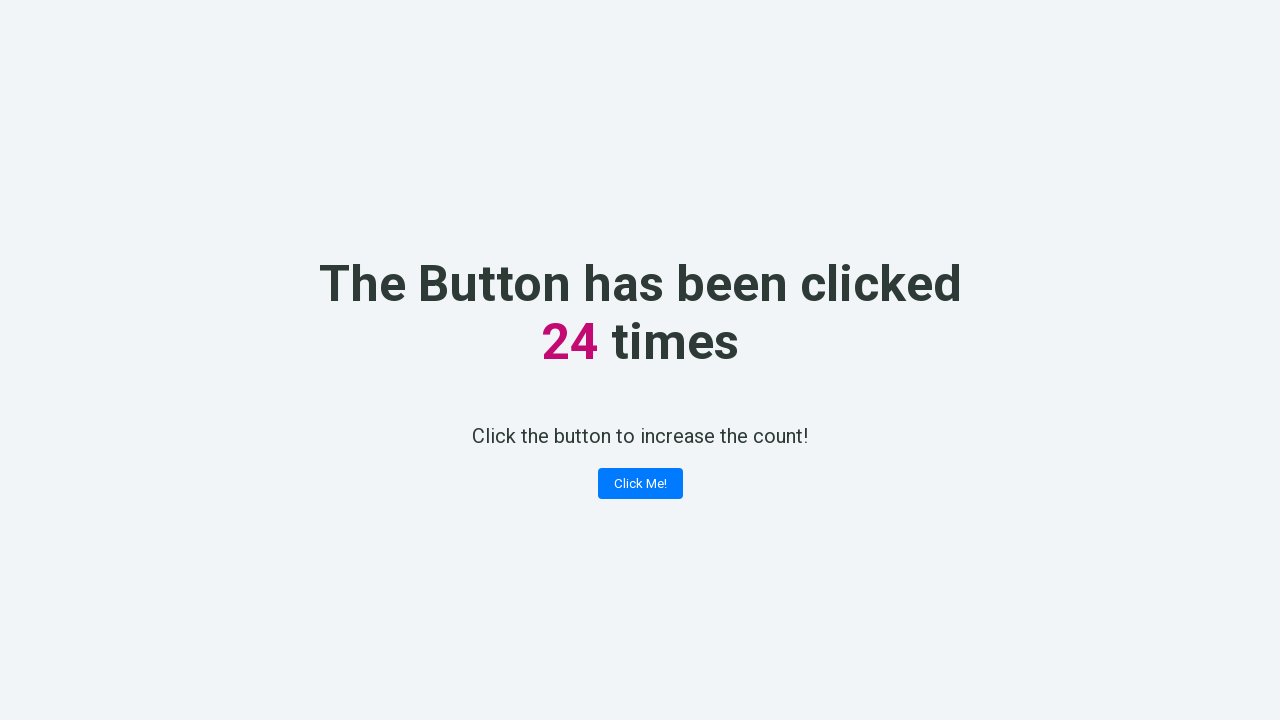

Clicked counter button (click 25 of 100) at (640, 484) on .button
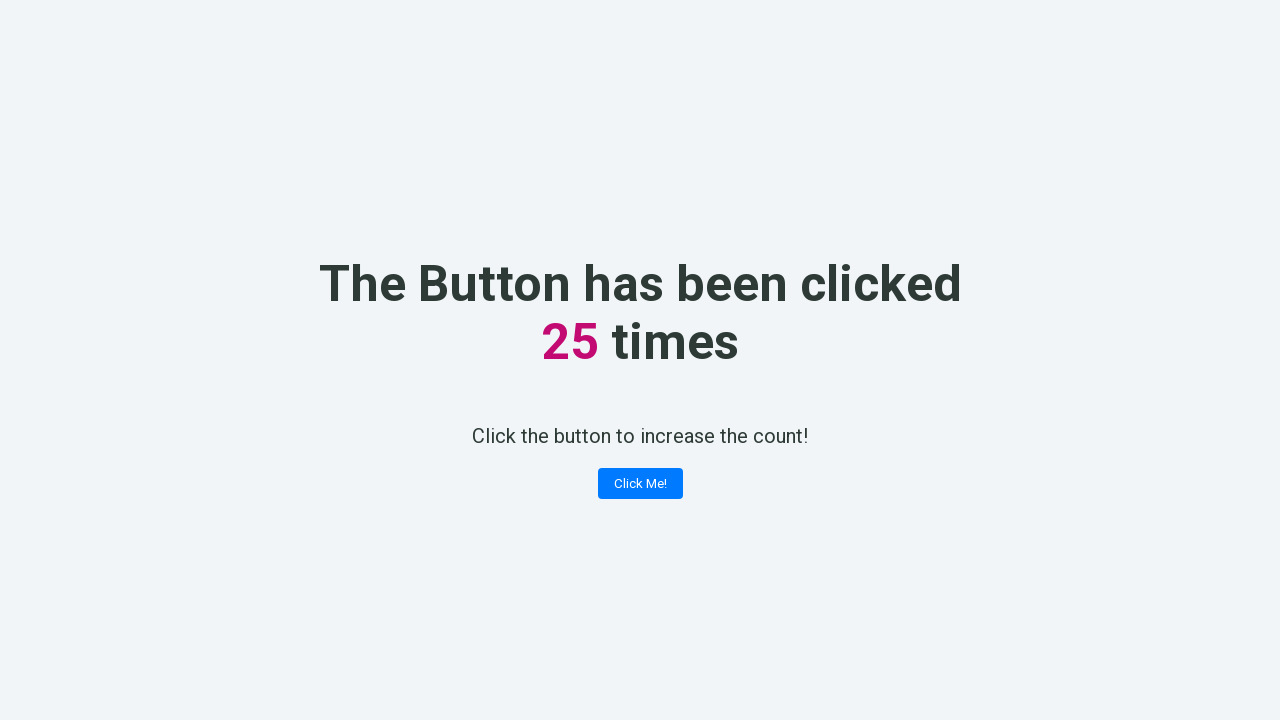

Clicked counter button (click 26 of 100) at (640, 484) on .button
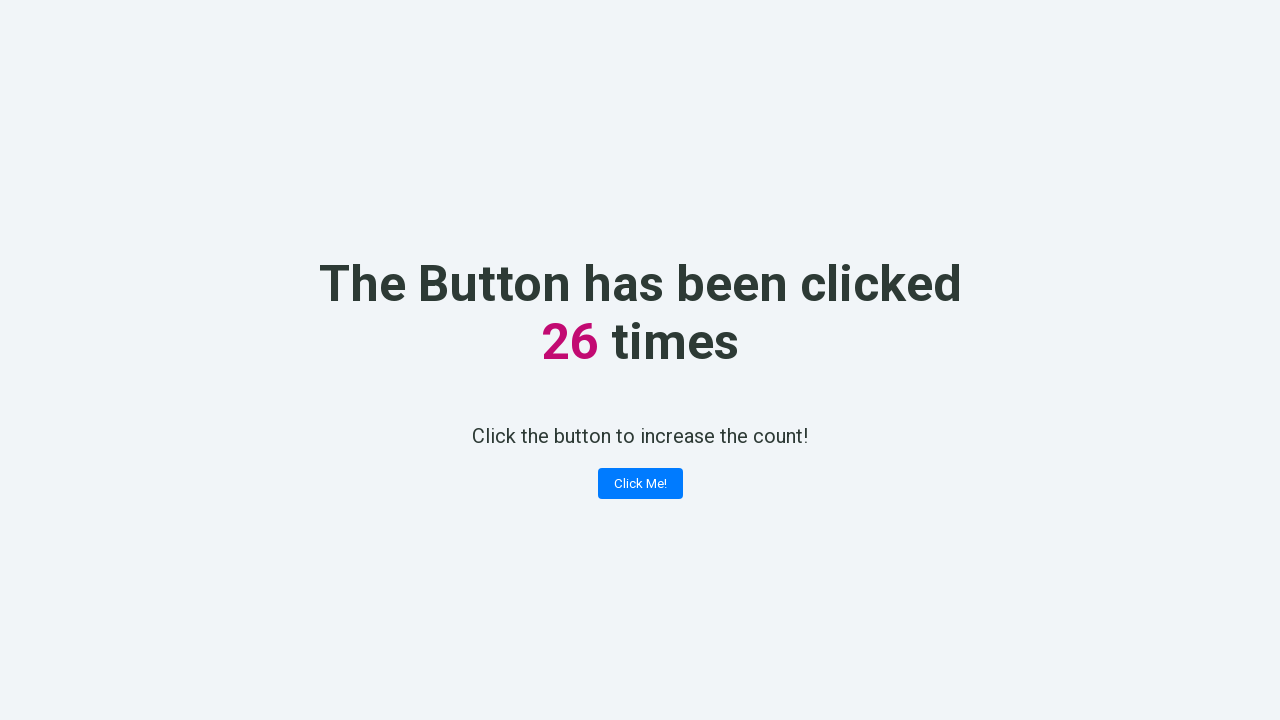

Clicked counter button (click 27 of 100) at (640, 484) on .button
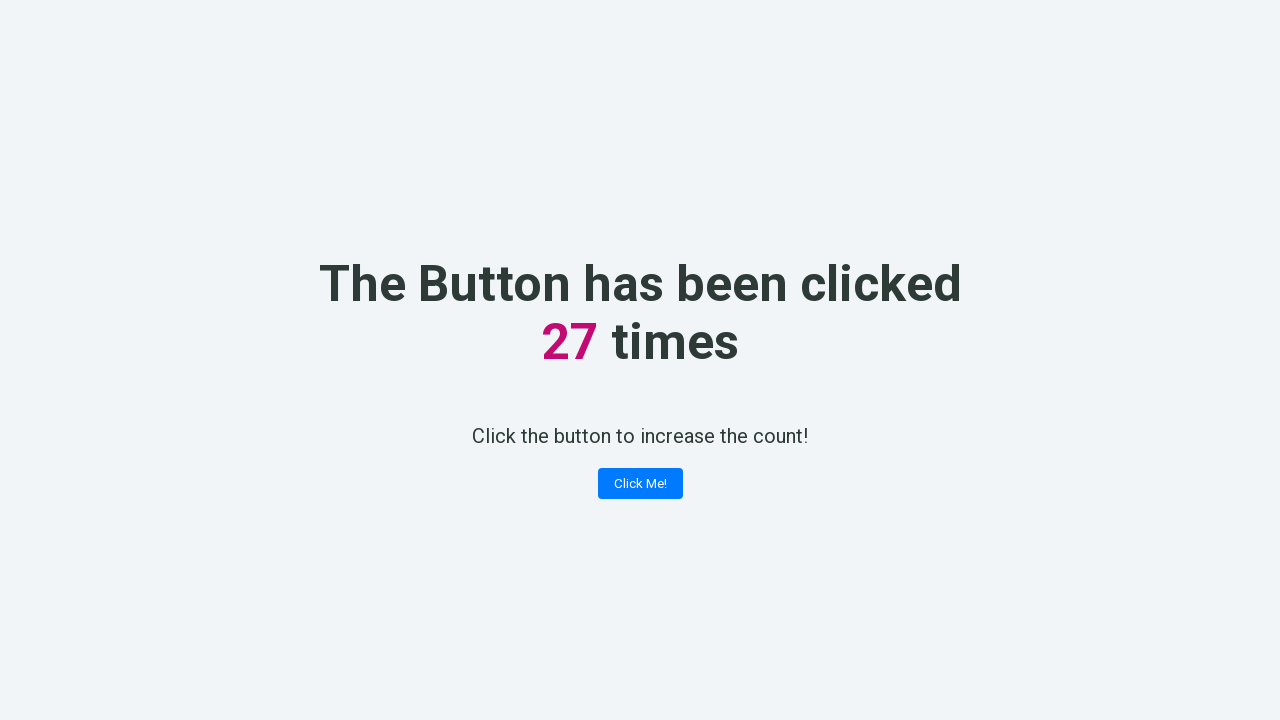

Clicked counter button (click 28 of 100) at (640, 484) on .button
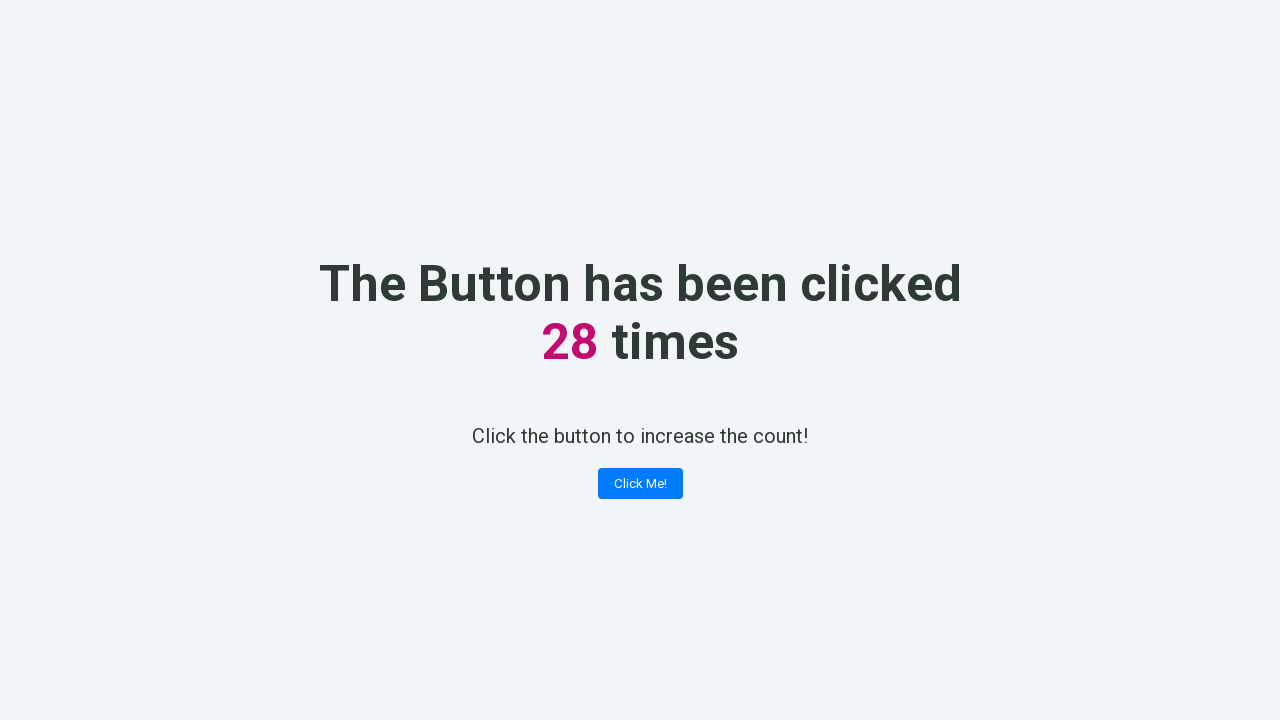

Clicked counter button (click 29 of 100) at (640, 484) on .button
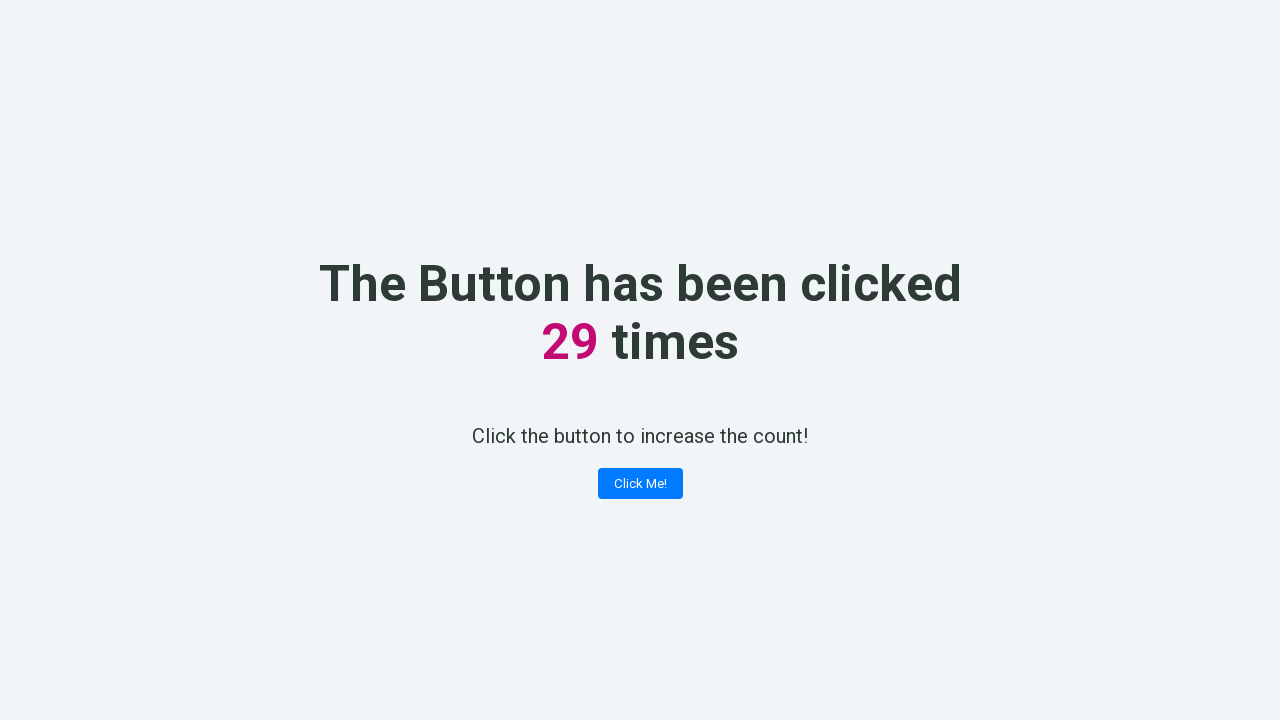

Clicked counter button (click 30 of 100) at (640, 484) on .button
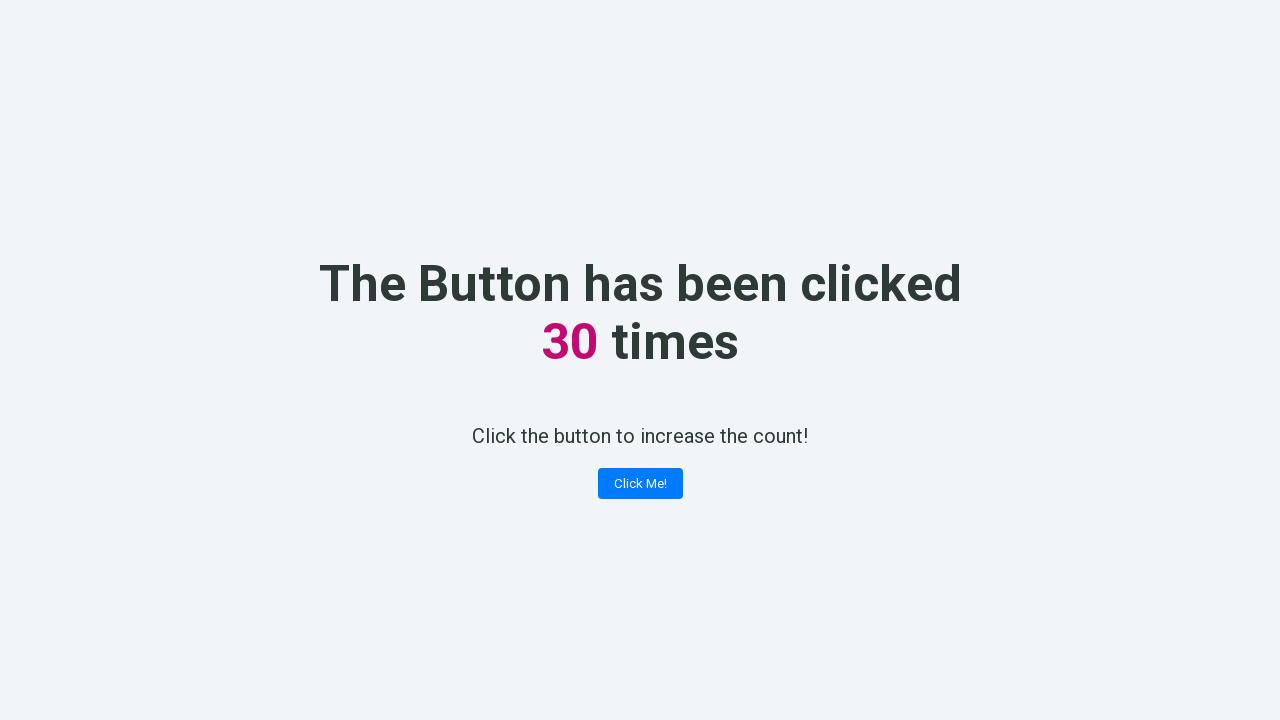

Clicked counter button (click 31 of 100) at (640, 484) on .button
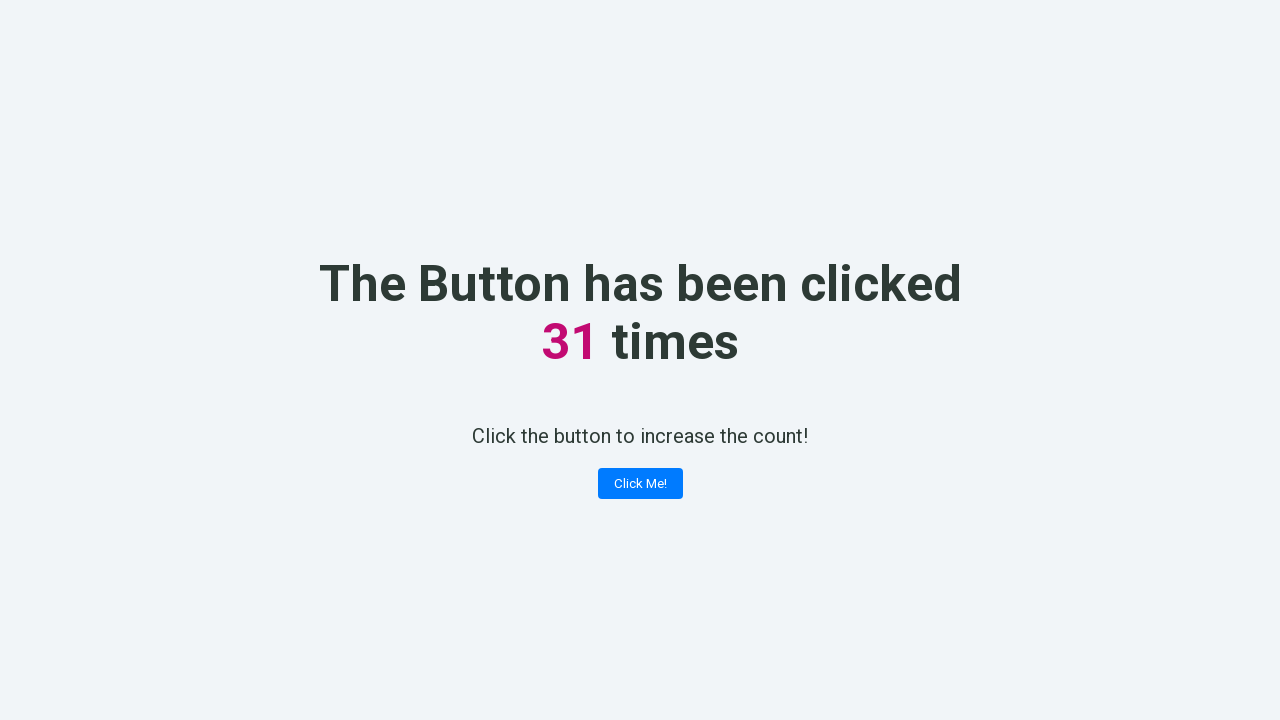

Clicked counter button (click 32 of 100) at (640, 484) on .button
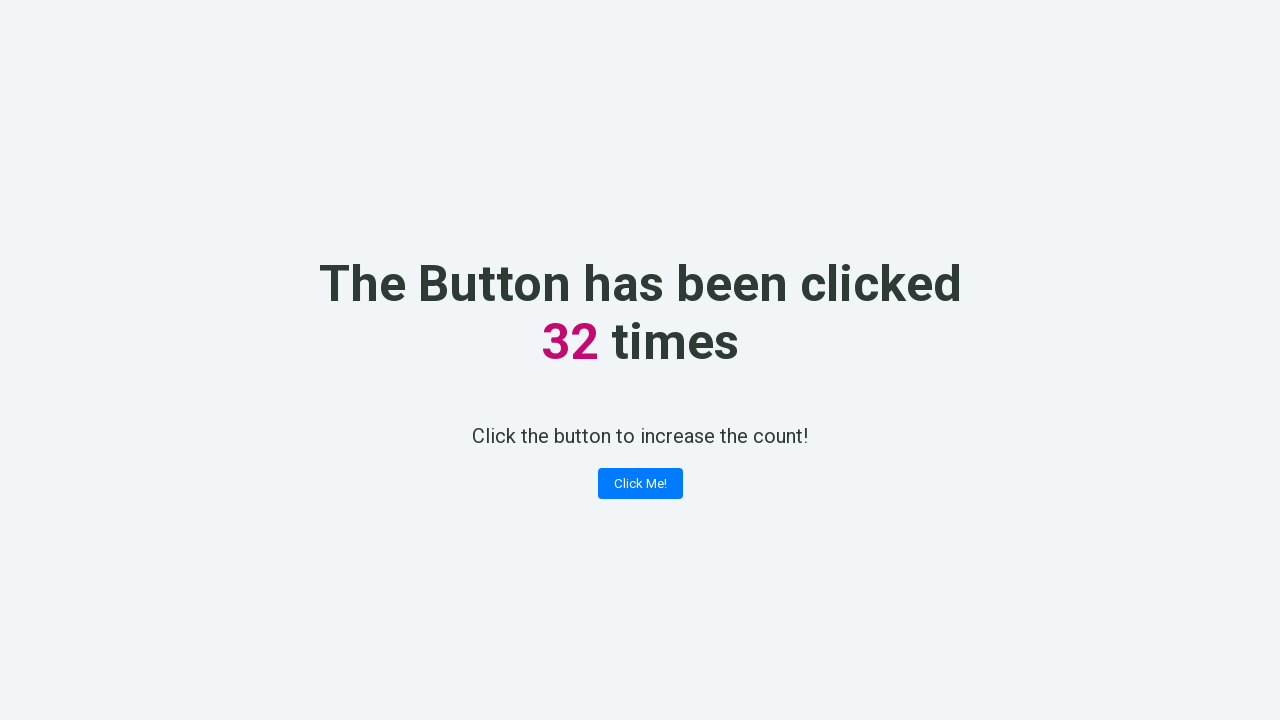

Clicked counter button (click 33 of 100) at (640, 484) on .button
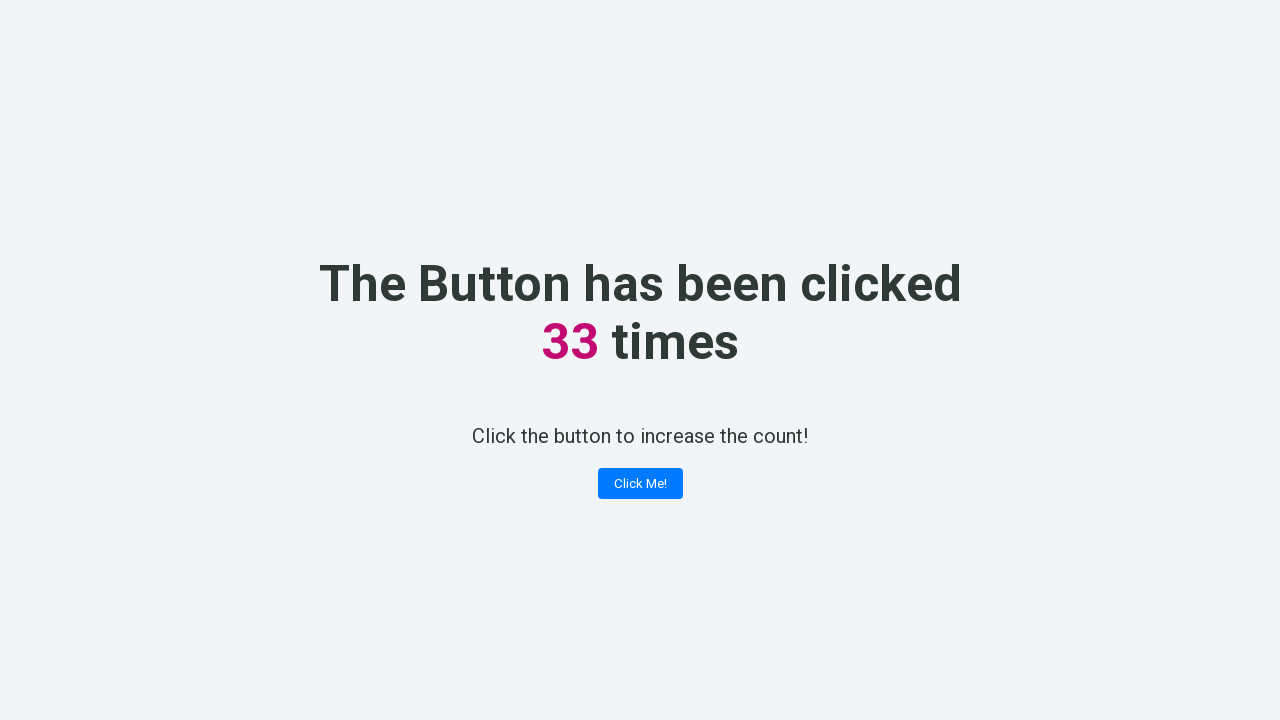

Clicked counter button (click 34 of 100) at (640, 484) on .button
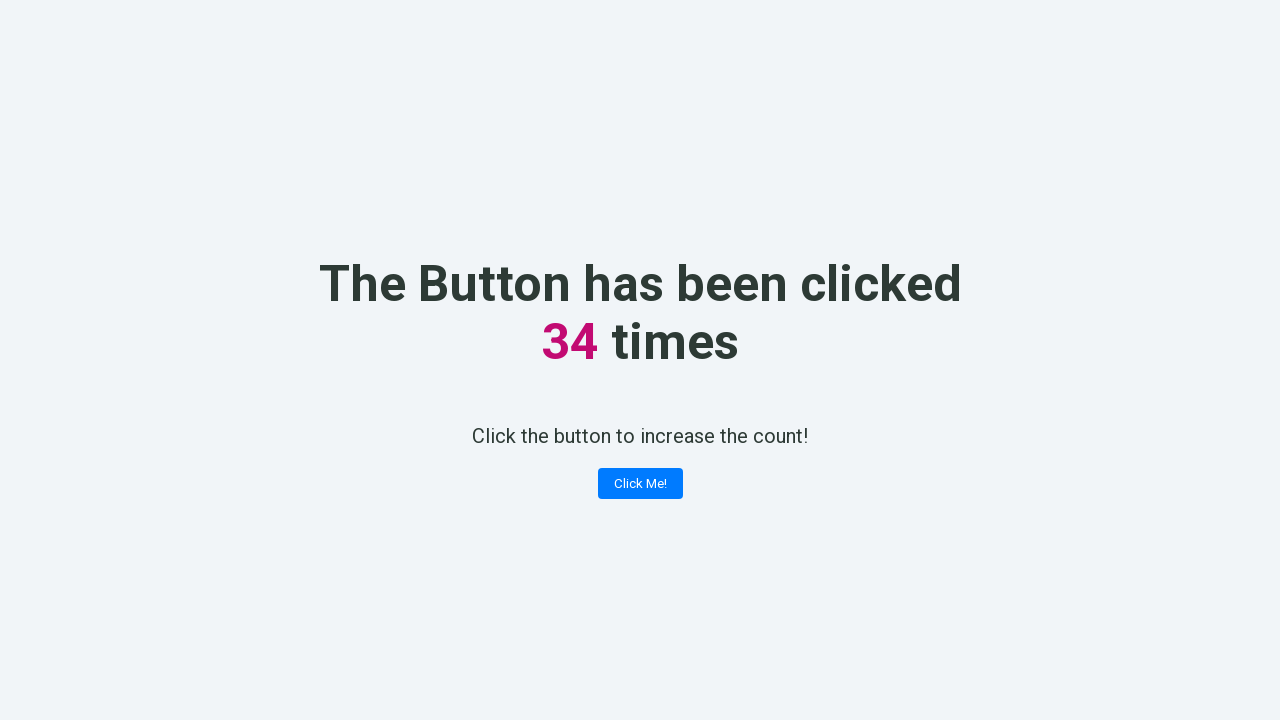

Clicked counter button (click 35 of 100) at (640, 484) on .button
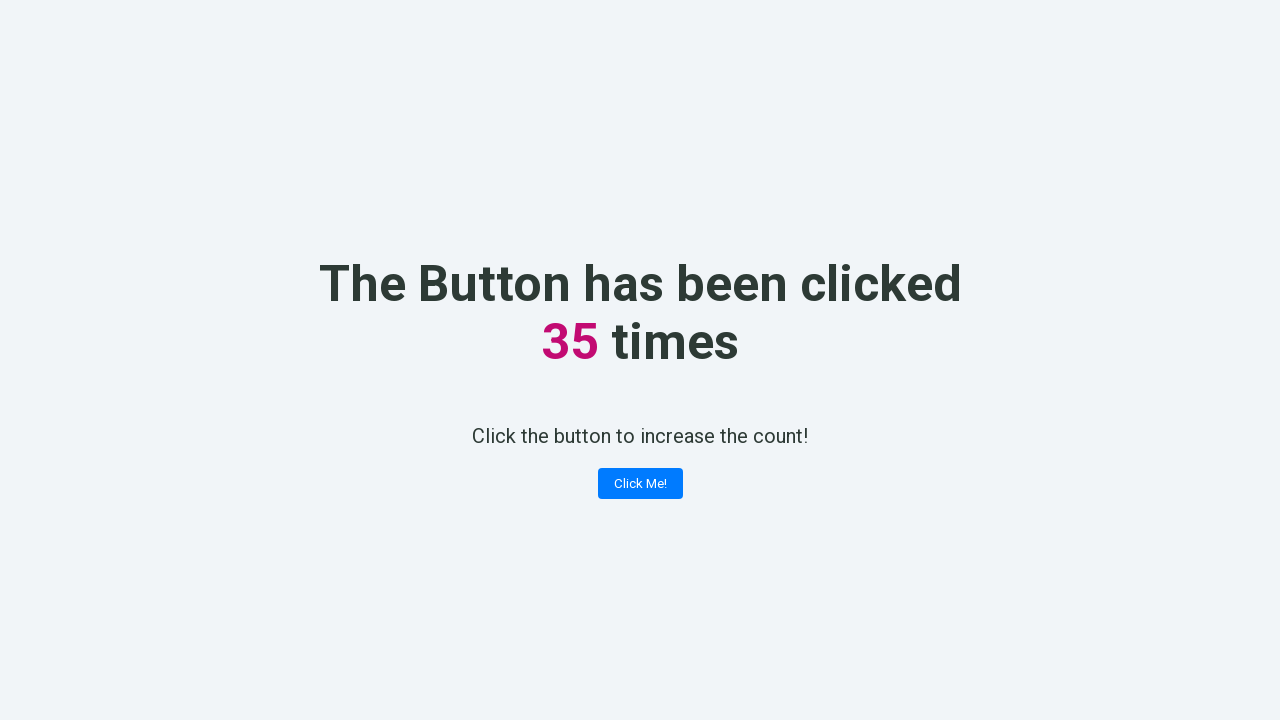

Clicked counter button (click 36 of 100) at (640, 484) on .button
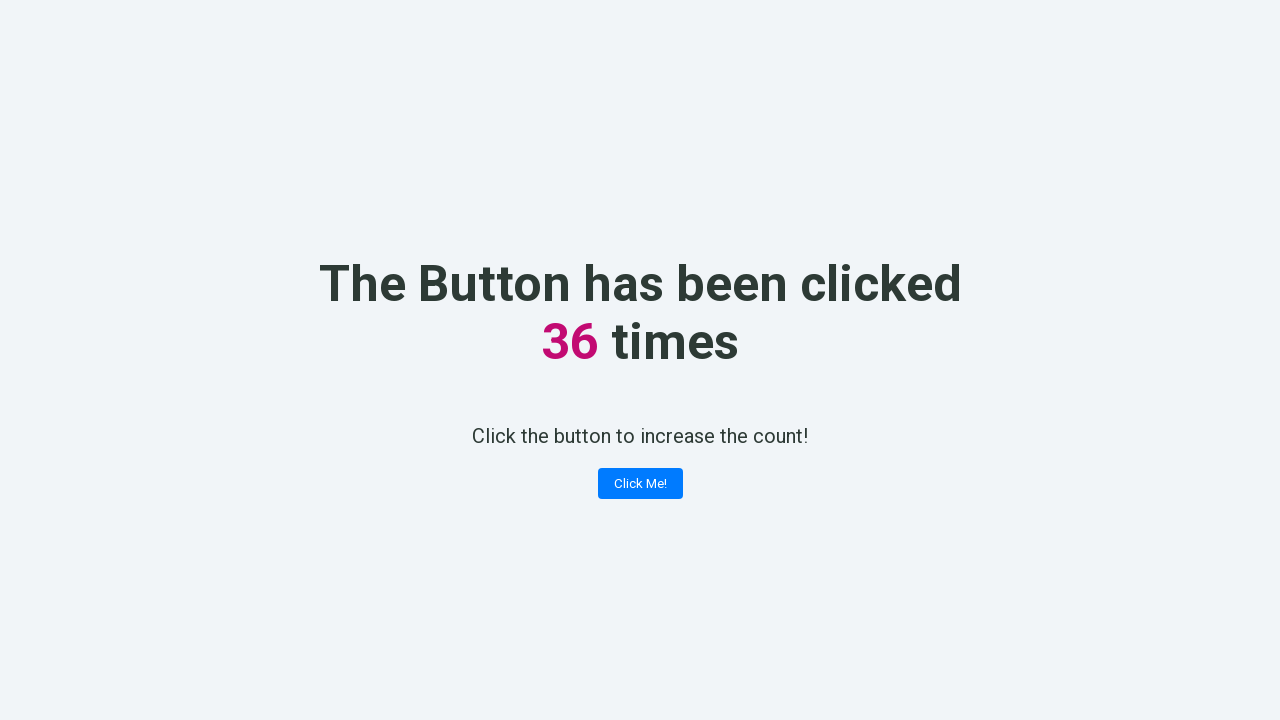

Clicked counter button (click 37 of 100) at (640, 484) on .button
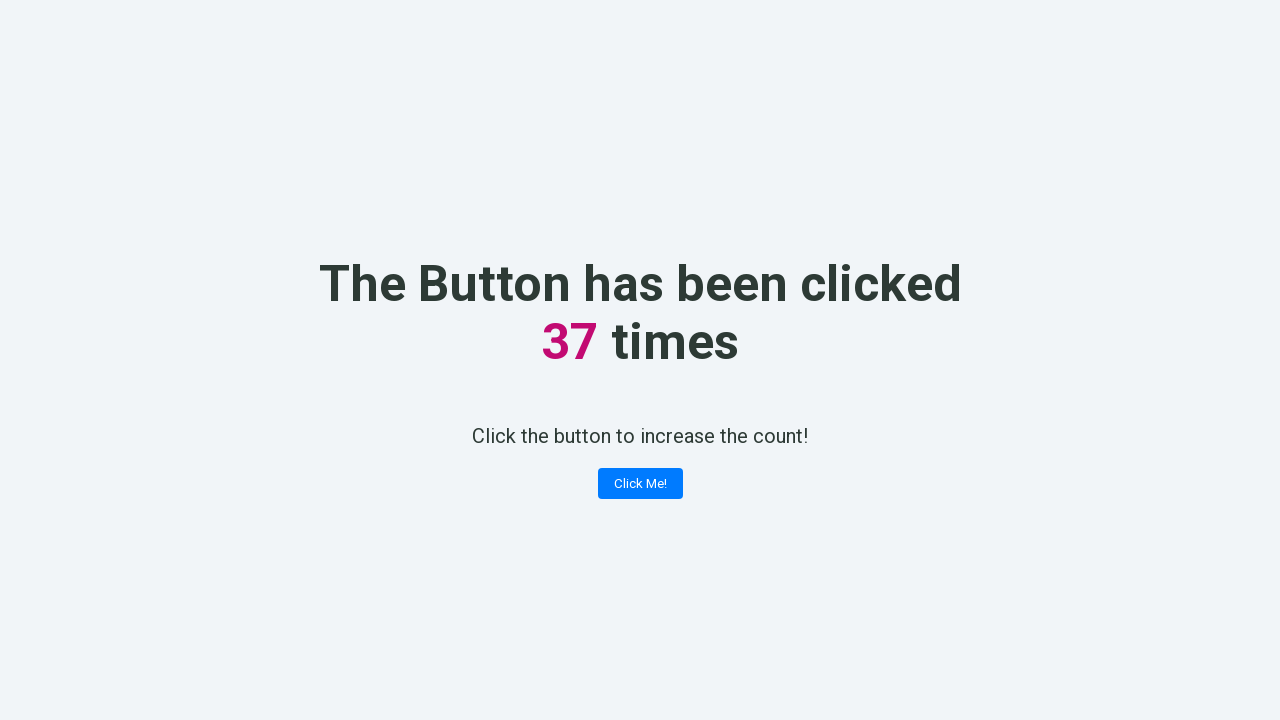

Clicked counter button (click 38 of 100) at (640, 484) on .button
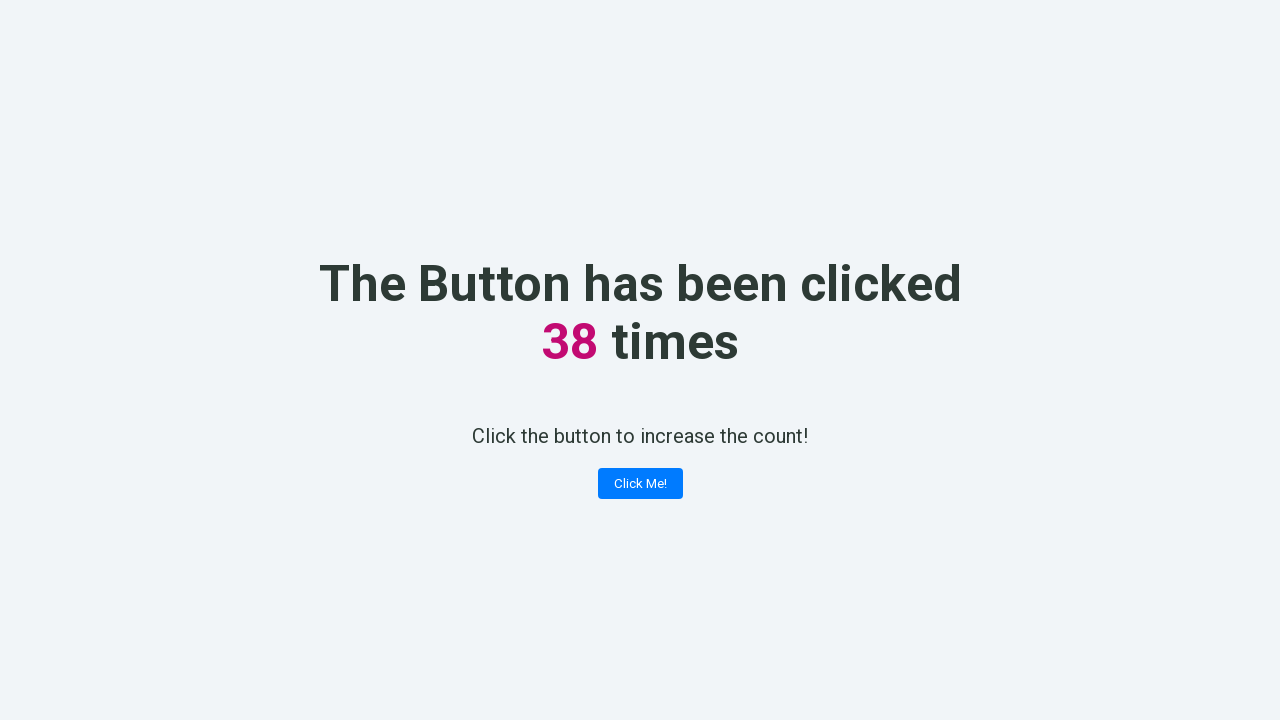

Clicked counter button (click 39 of 100) at (640, 484) on .button
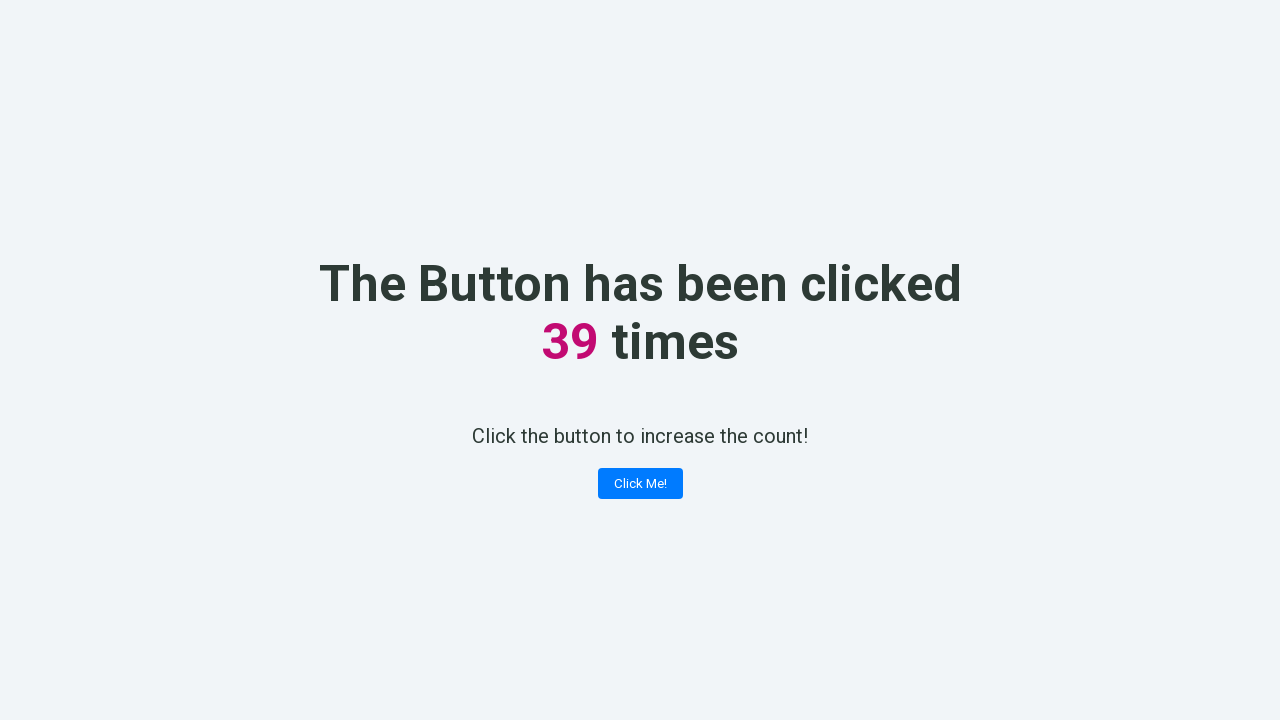

Clicked counter button (click 40 of 100) at (640, 484) on .button
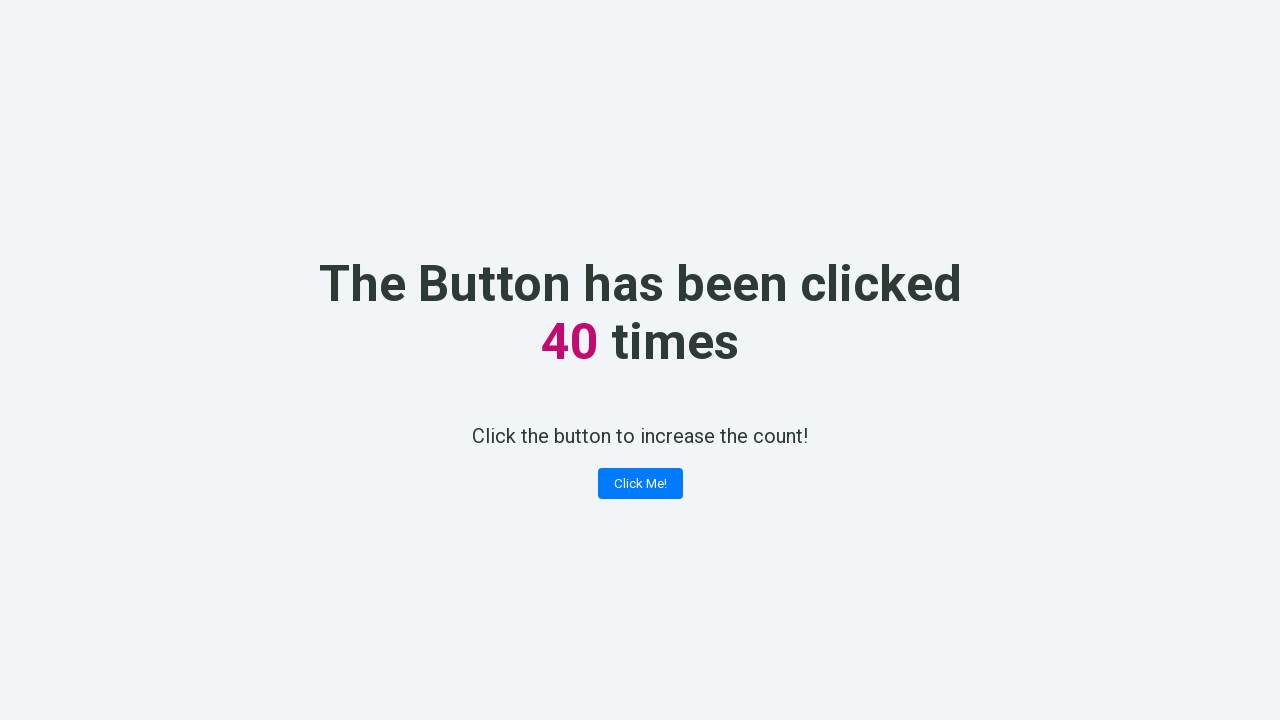

Clicked counter button (click 41 of 100) at (640, 484) on .button
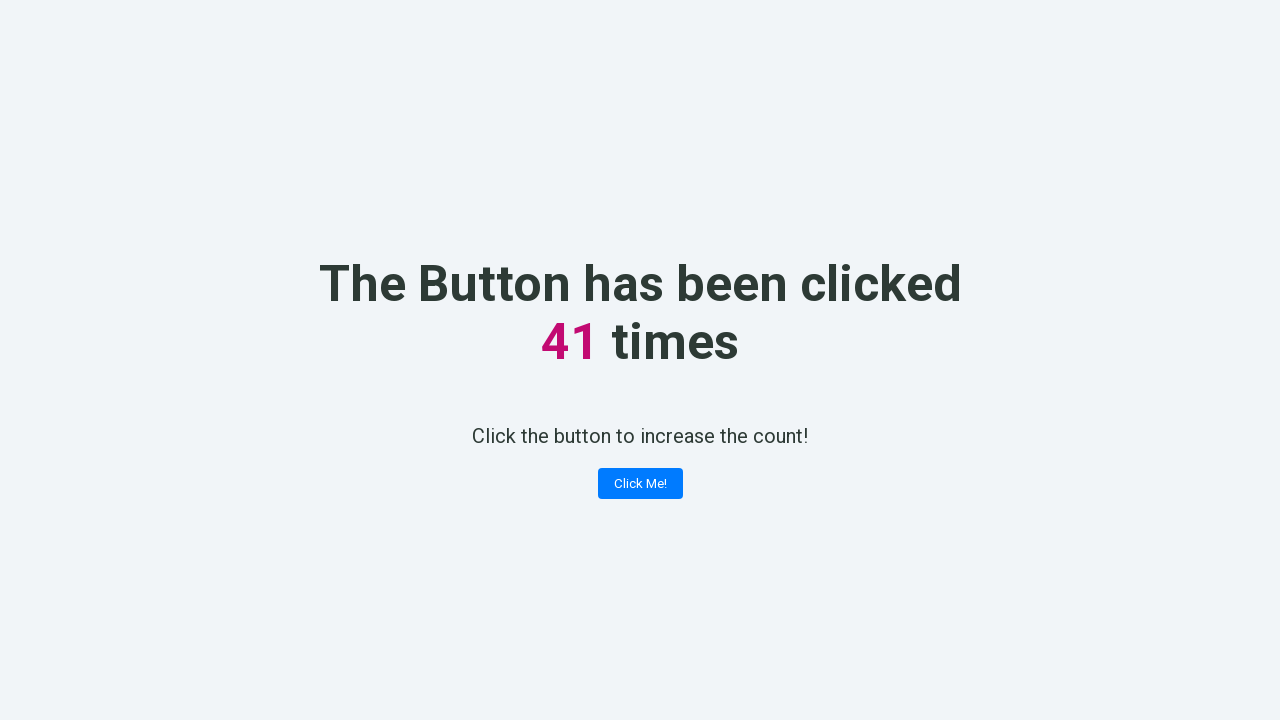

Clicked counter button (click 42 of 100) at (640, 484) on .button
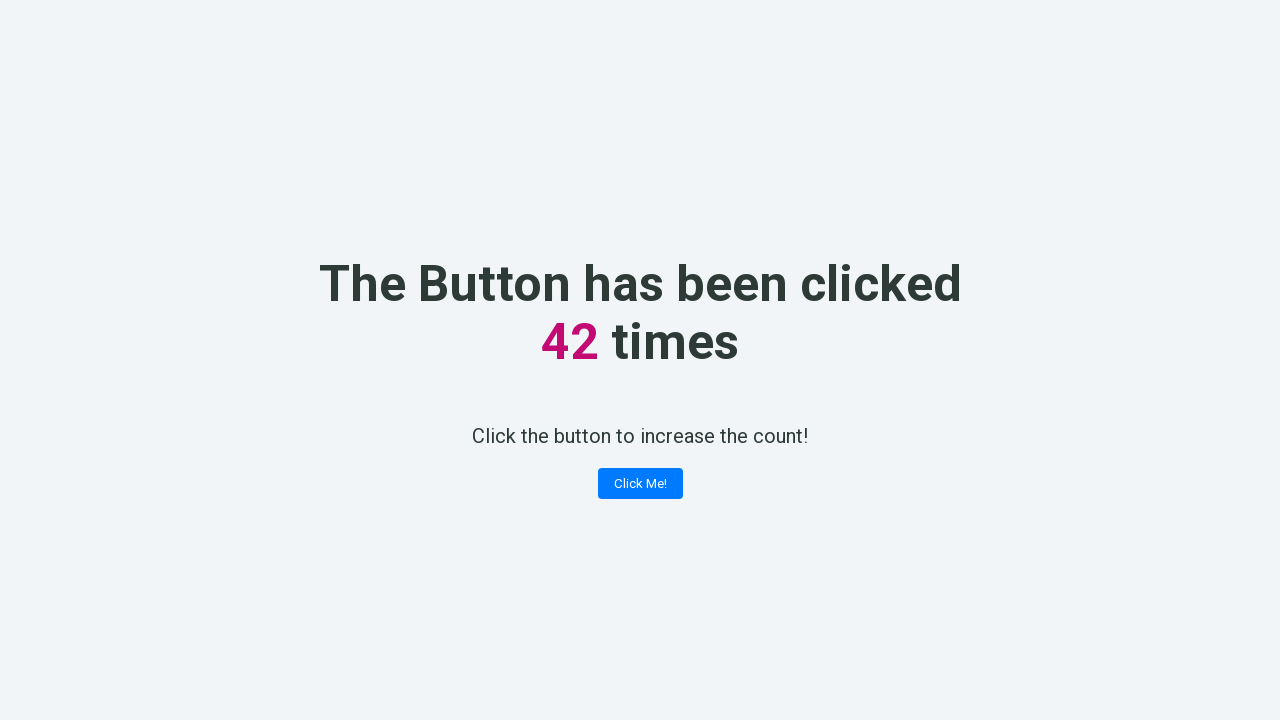

Clicked counter button (click 43 of 100) at (640, 484) on .button
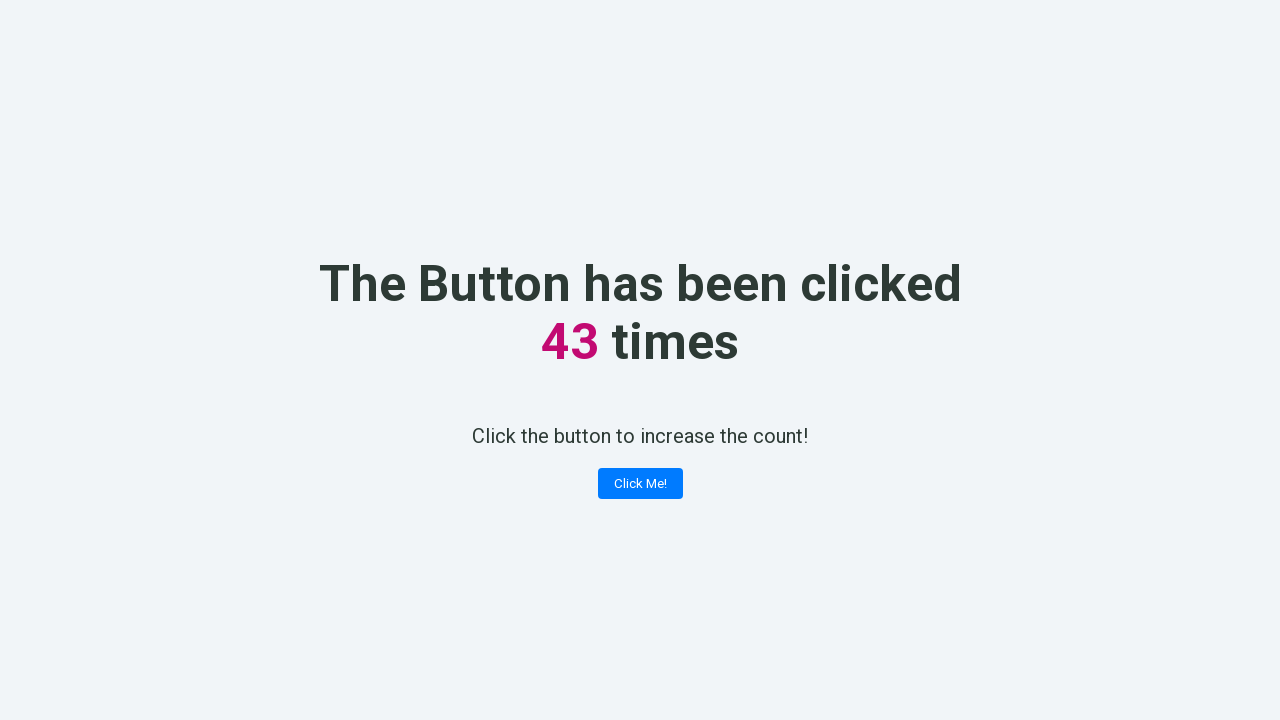

Clicked counter button (click 44 of 100) at (640, 484) on .button
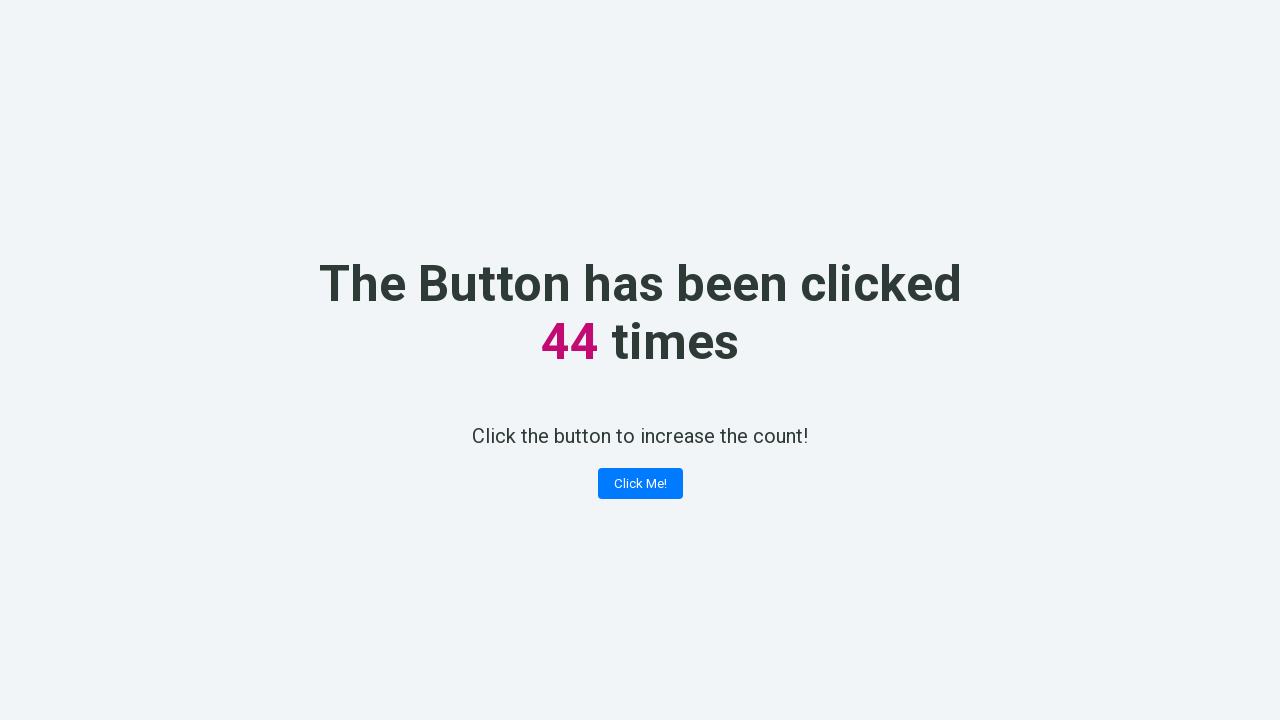

Clicked counter button (click 45 of 100) at (640, 484) on .button
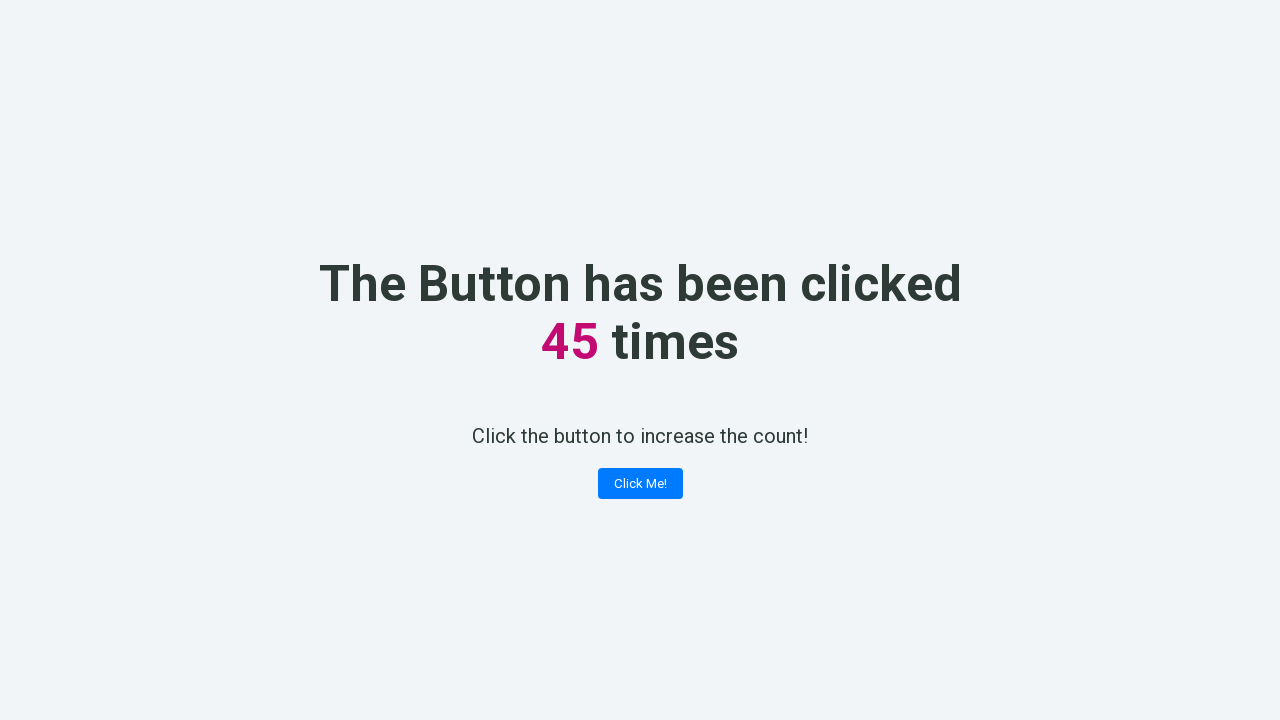

Clicked counter button (click 46 of 100) at (640, 484) on .button
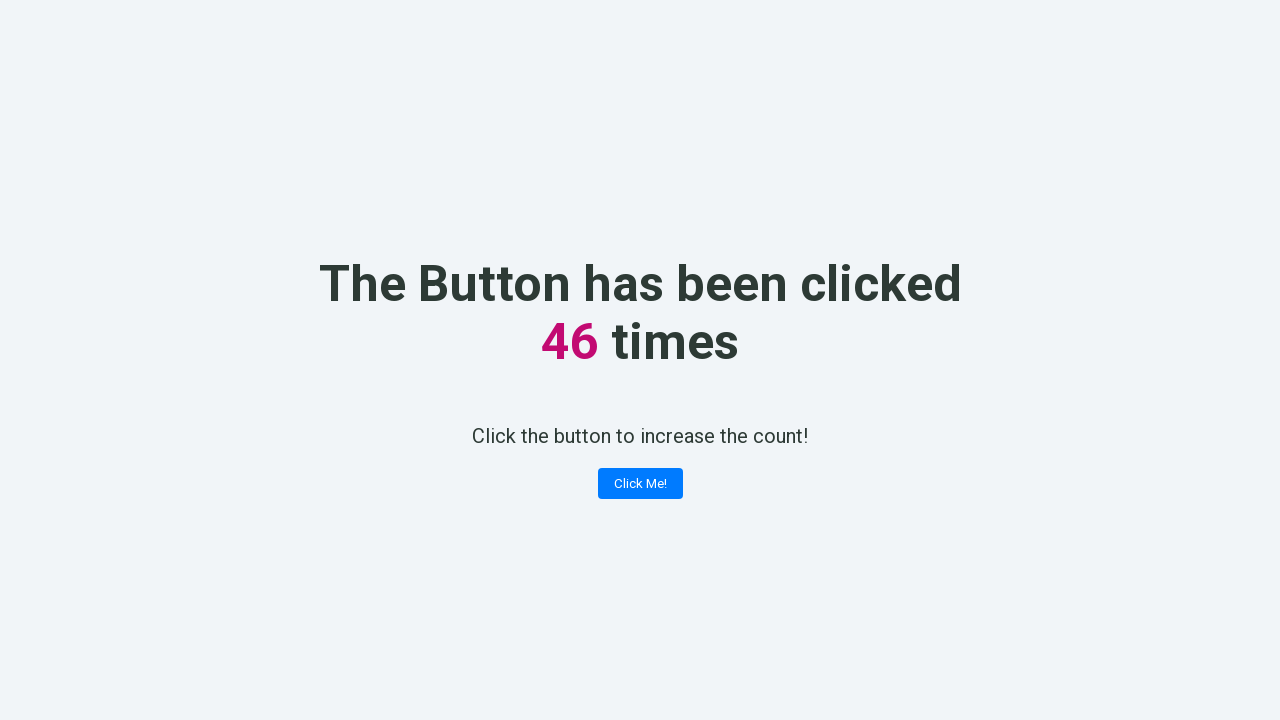

Clicked counter button (click 47 of 100) at (640, 484) on .button
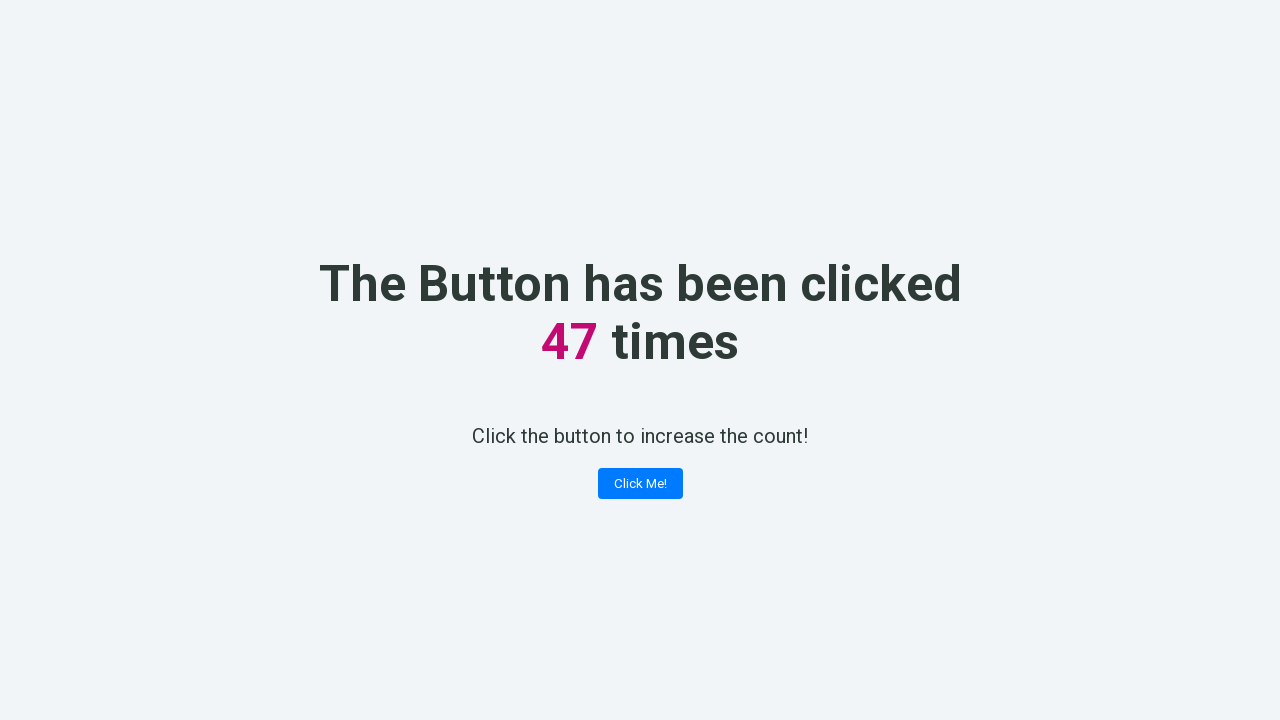

Clicked counter button (click 48 of 100) at (640, 484) on .button
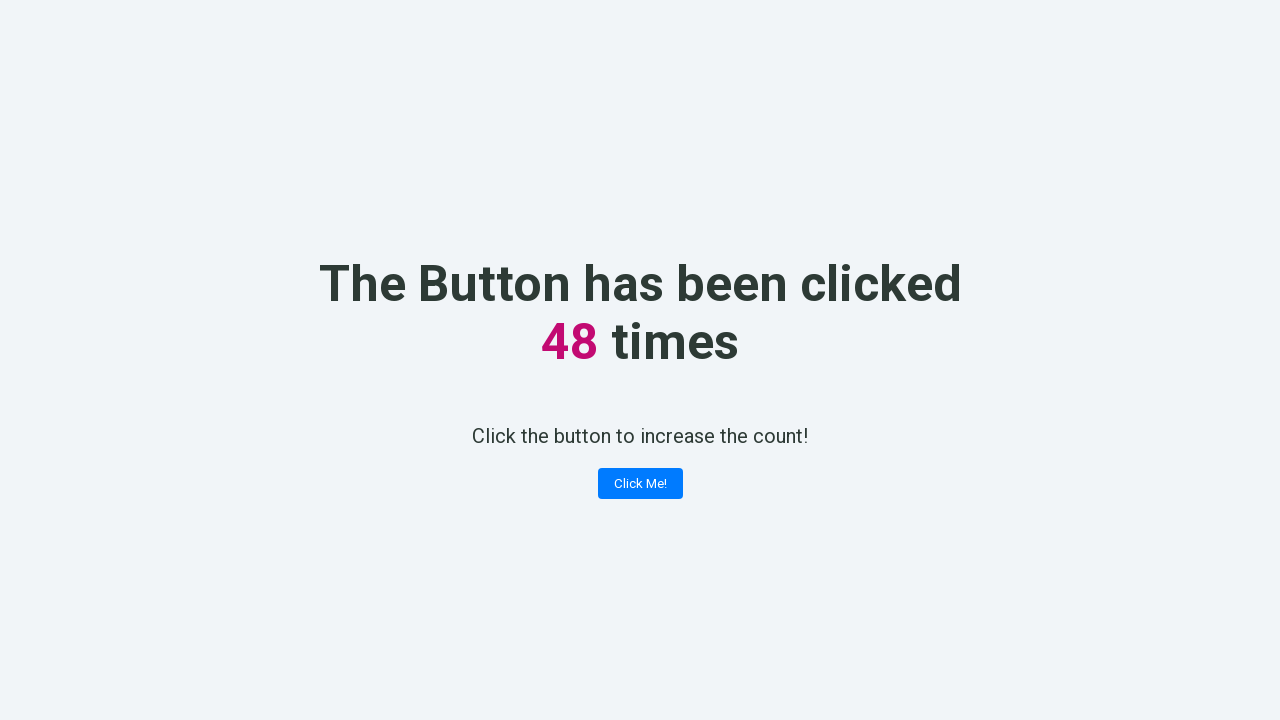

Clicked counter button (click 49 of 100) at (640, 484) on .button
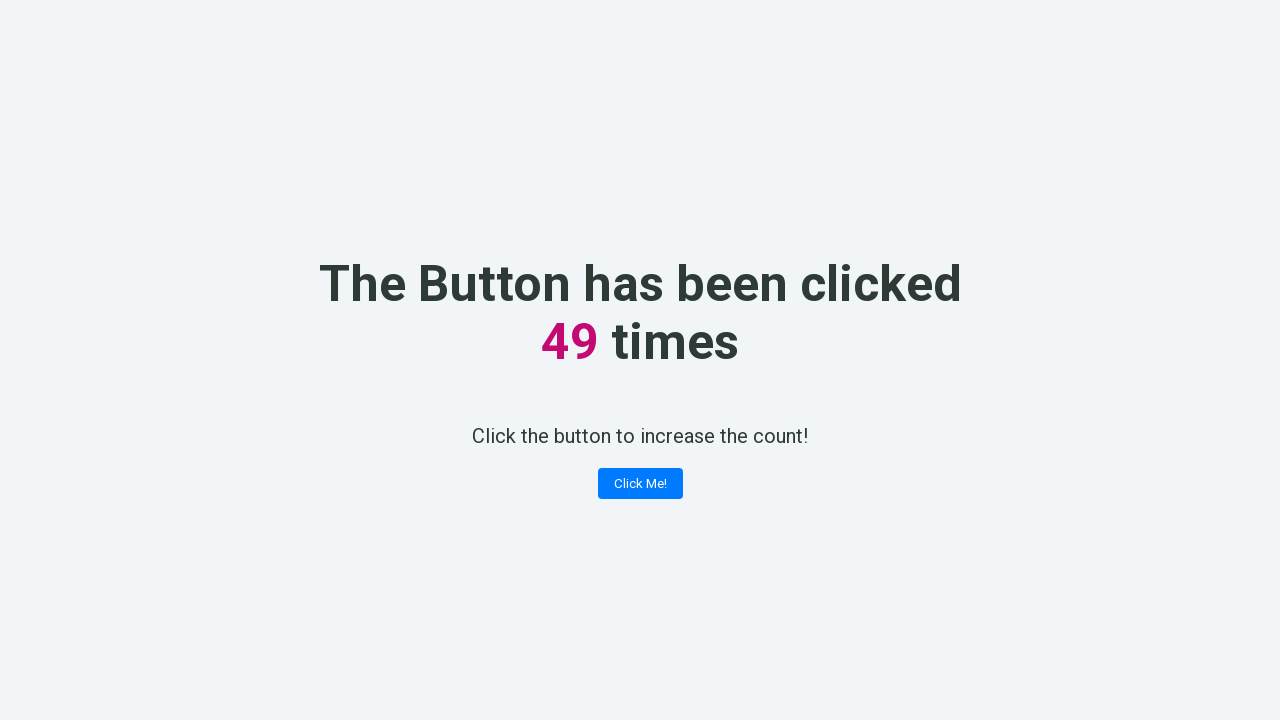

Clicked counter button (click 50 of 100) at (640, 484) on .button
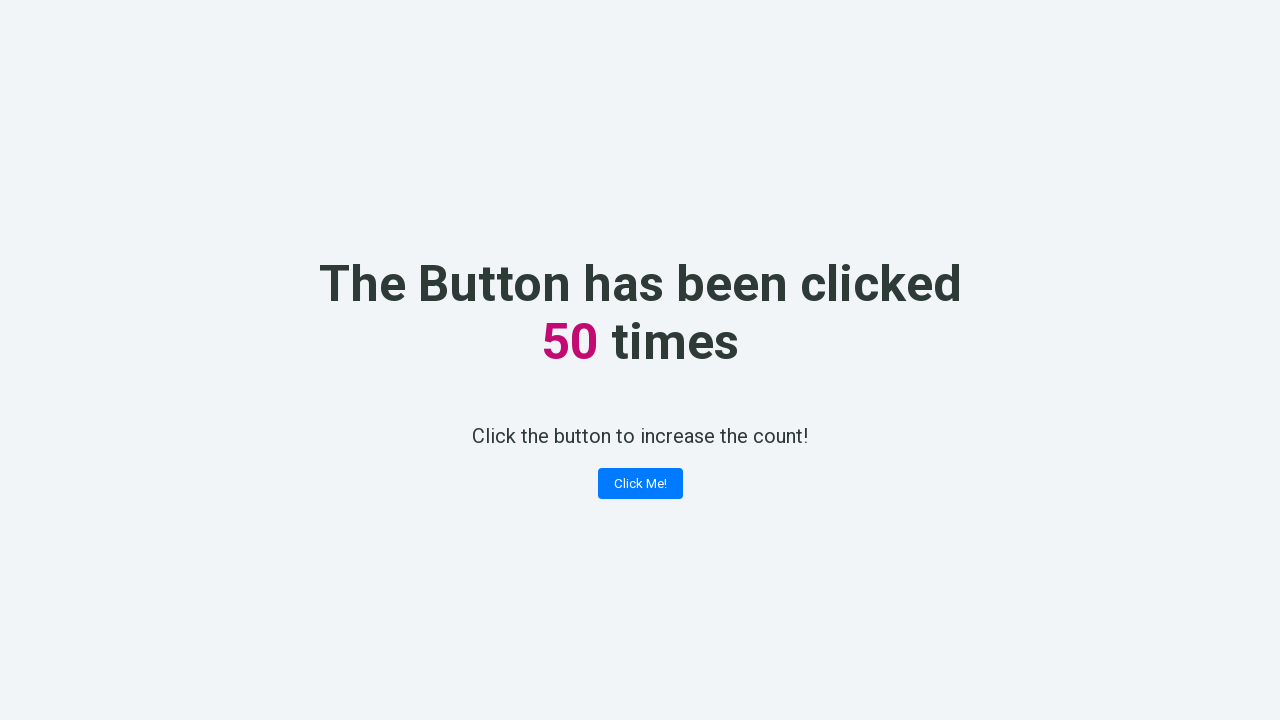

Clicked counter button (click 51 of 100) at (640, 484) on .button
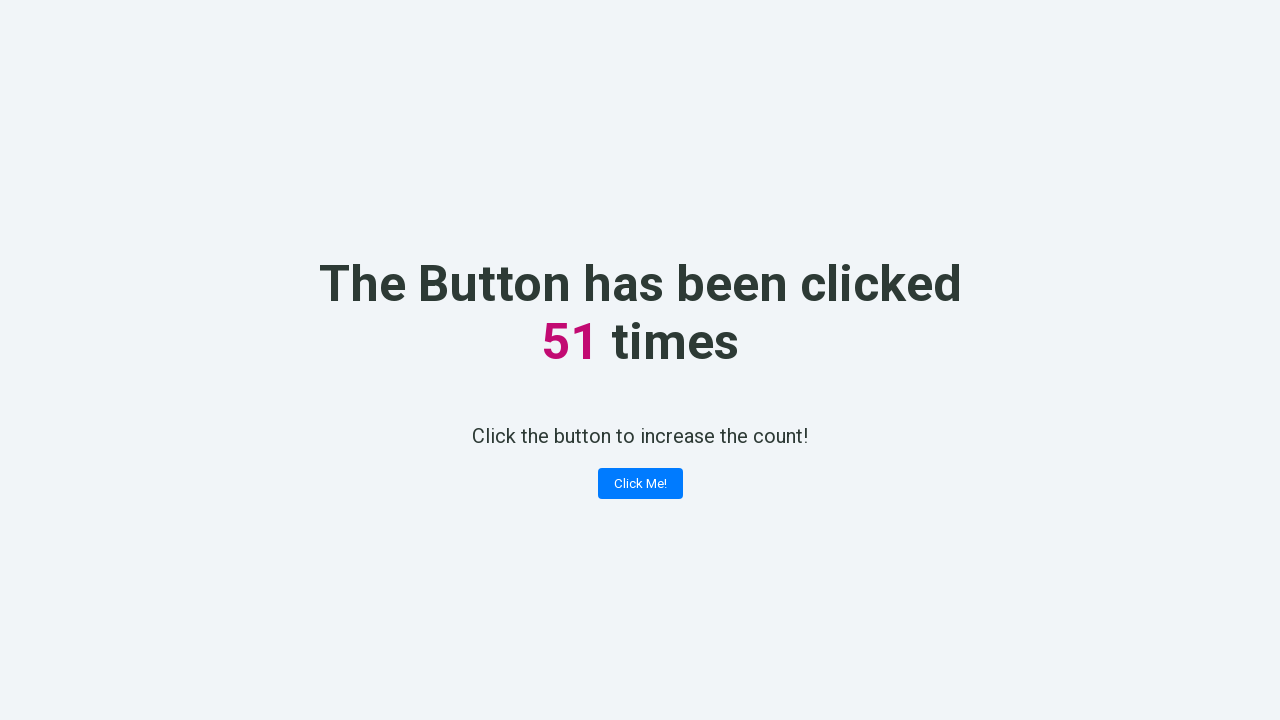

Clicked counter button (click 52 of 100) at (640, 484) on .button
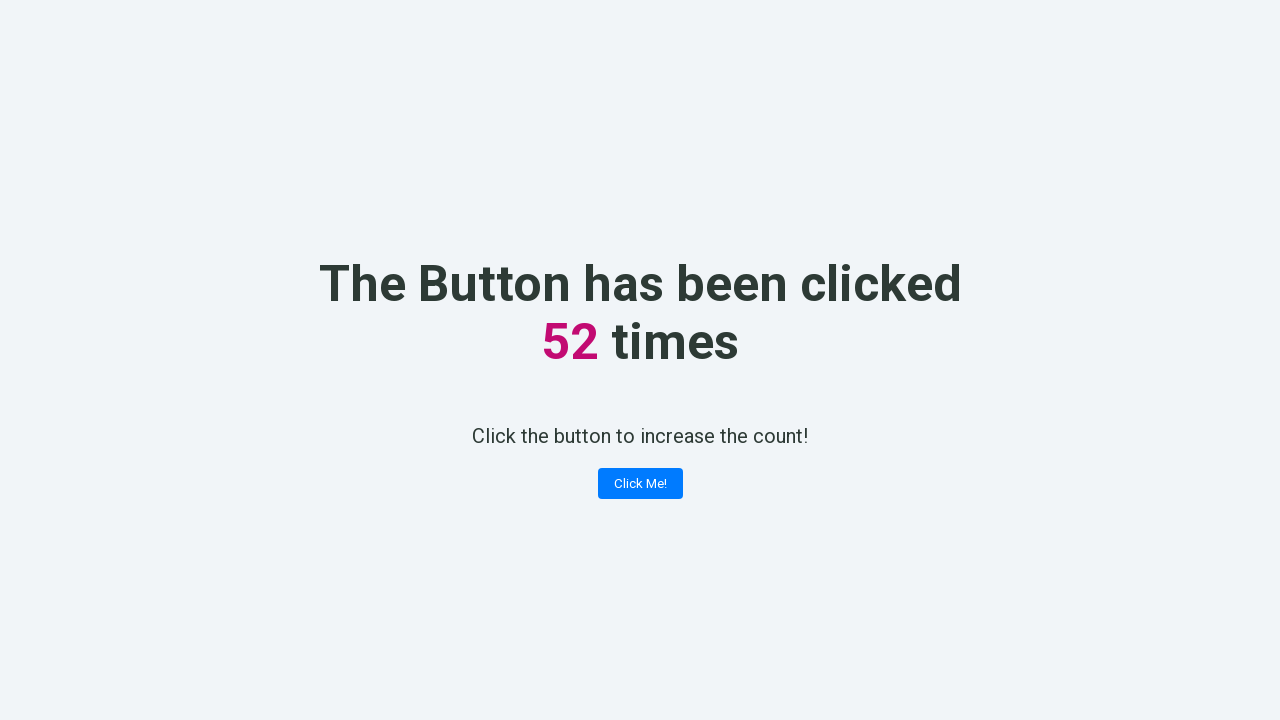

Clicked counter button (click 53 of 100) at (640, 484) on .button
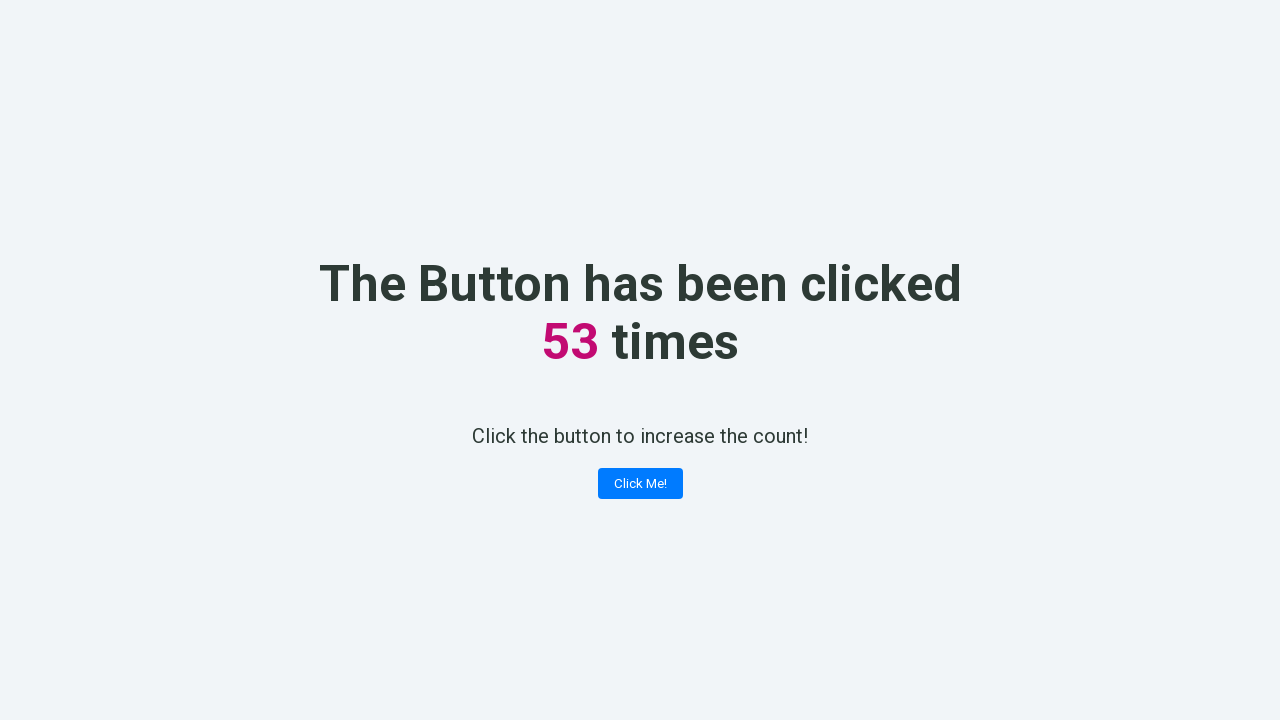

Clicked counter button (click 54 of 100) at (640, 484) on .button
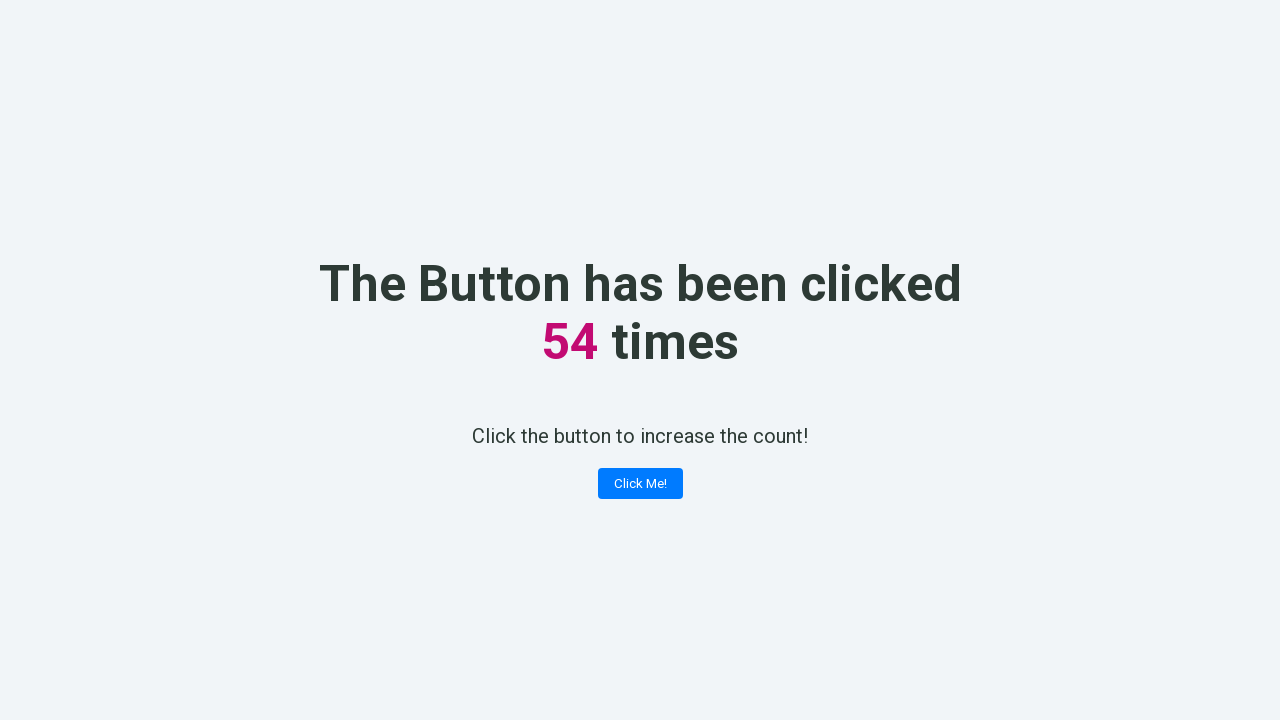

Clicked counter button (click 55 of 100) at (640, 484) on .button
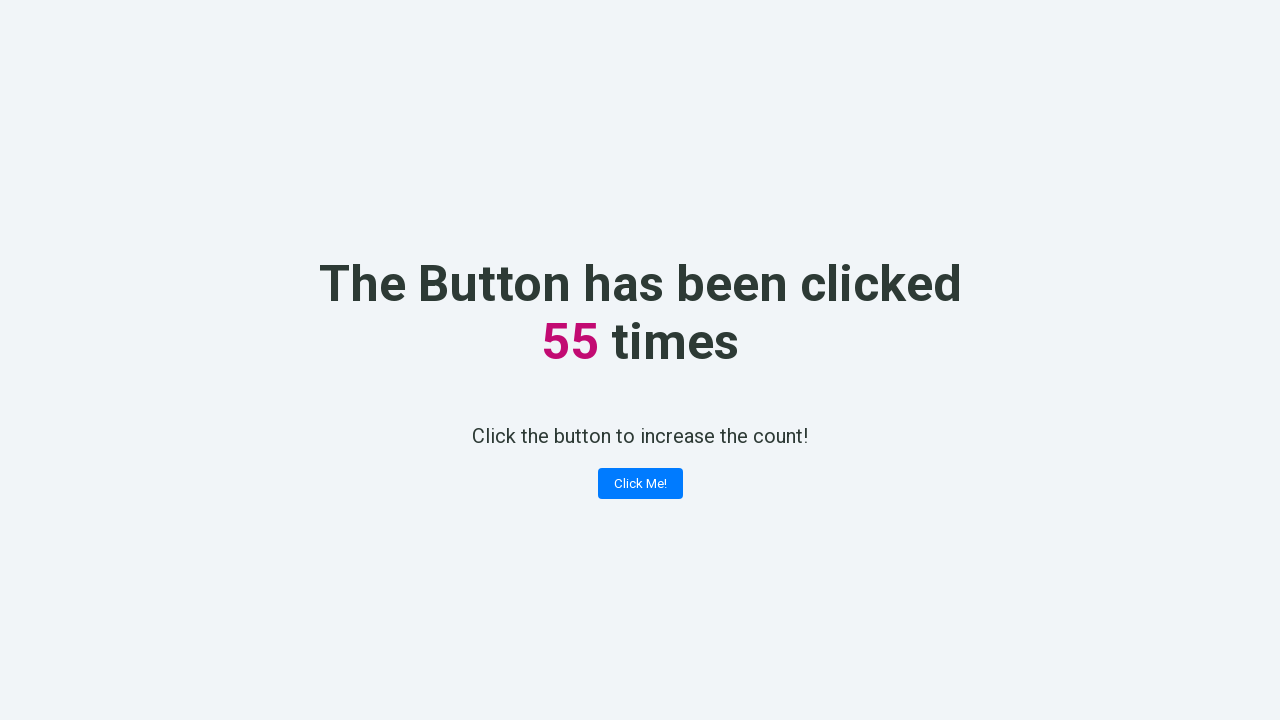

Clicked counter button (click 56 of 100) at (640, 484) on .button
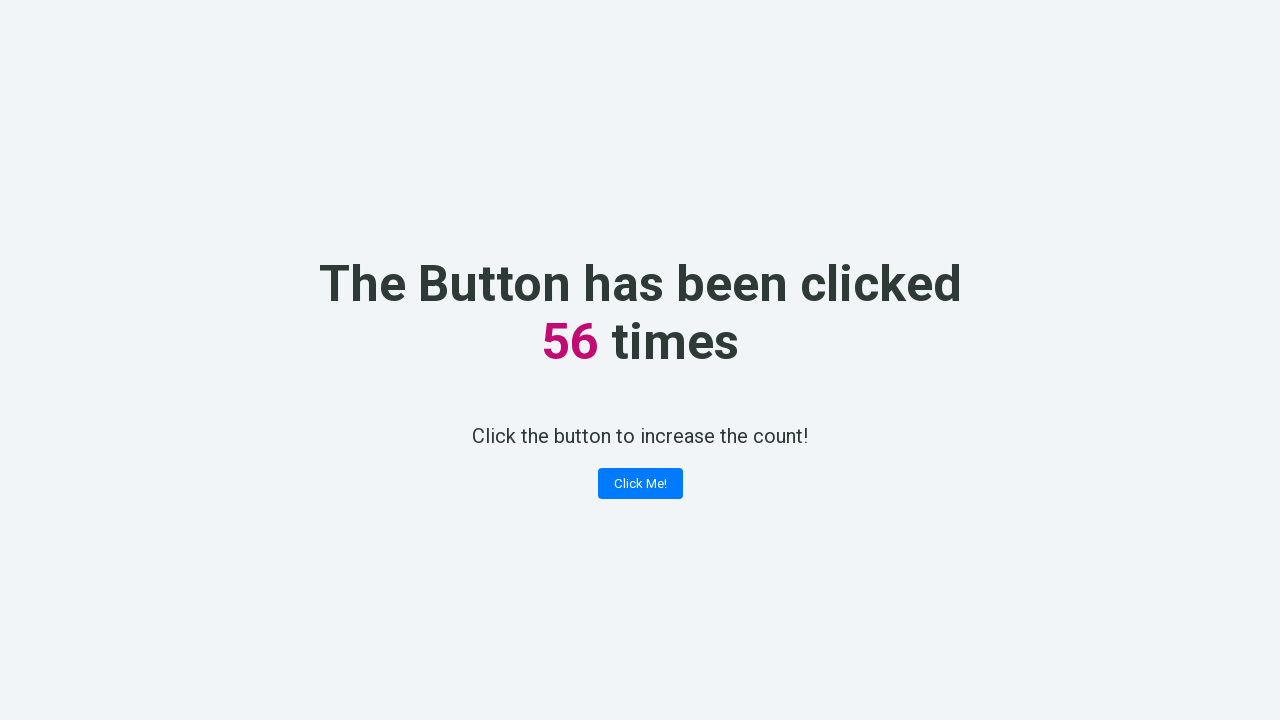

Clicked counter button (click 57 of 100) at (640, 484) on .button
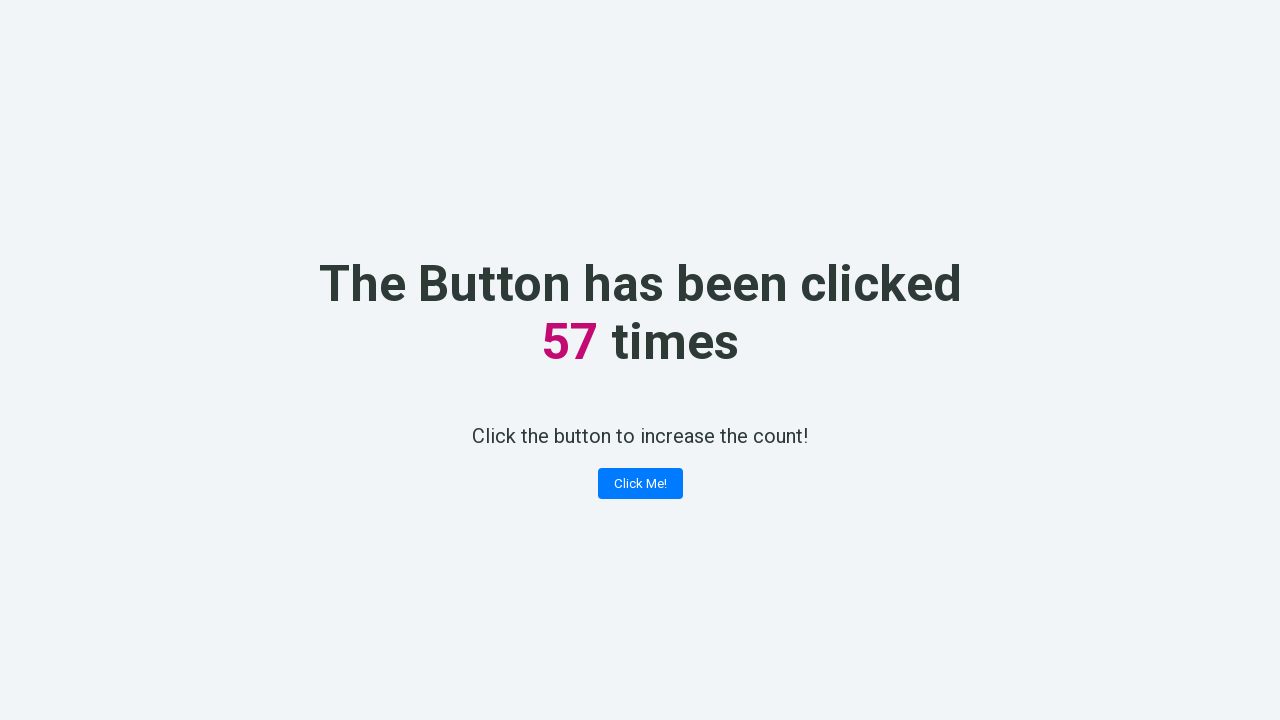

Clicked counter button (click 58 of 100) at (640, 484) on .button
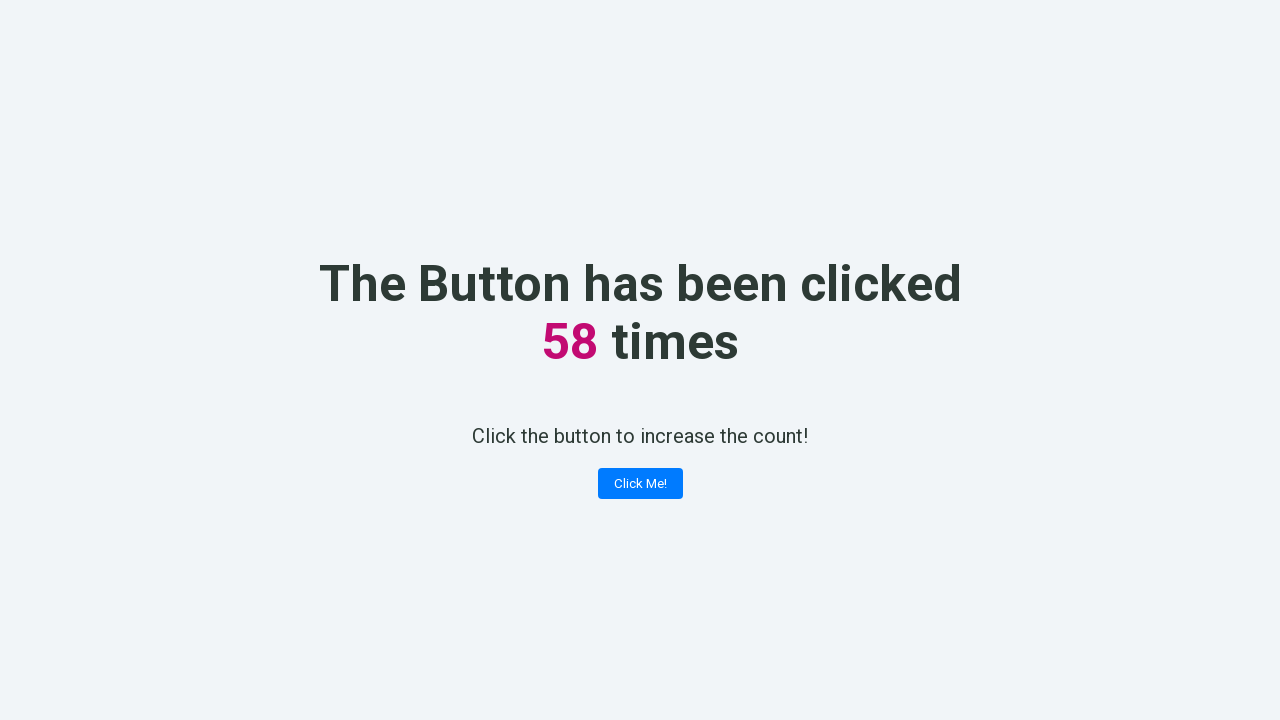

Clicked counter button (click 59 of 100) at (640, 484) on .button
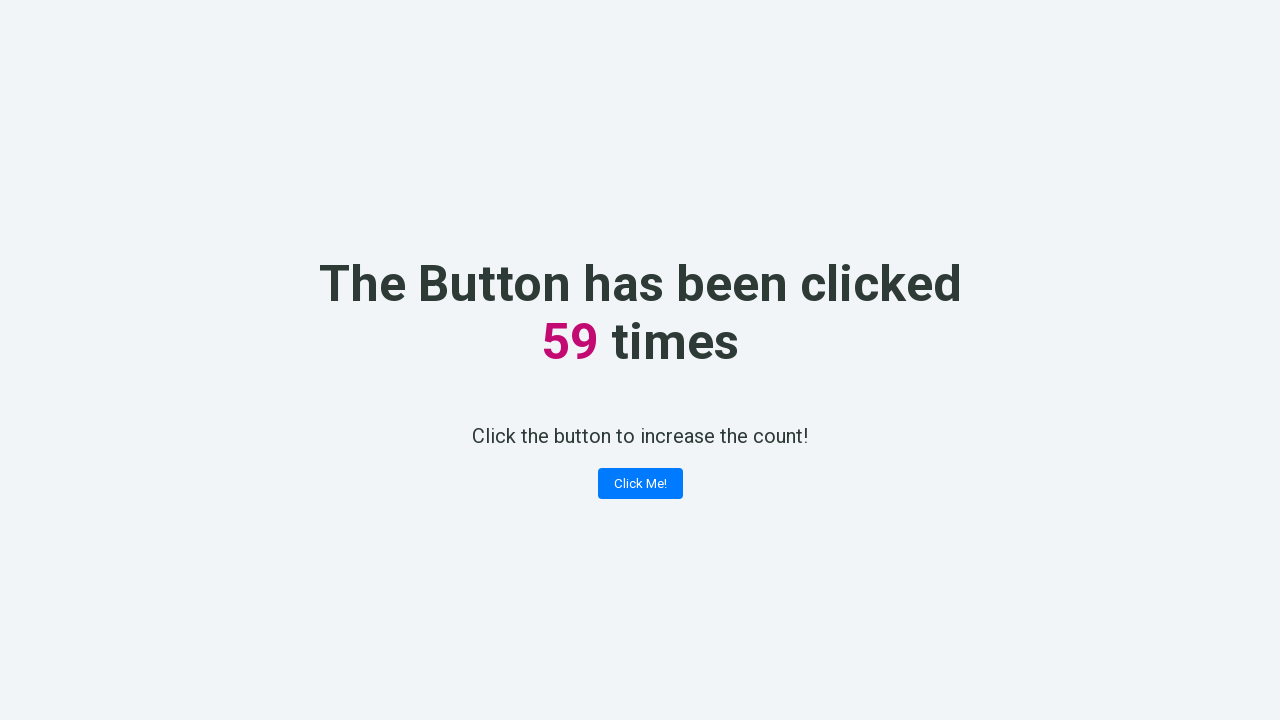

Clicked counter button (click 60 of 100) at (640, 484) on .button
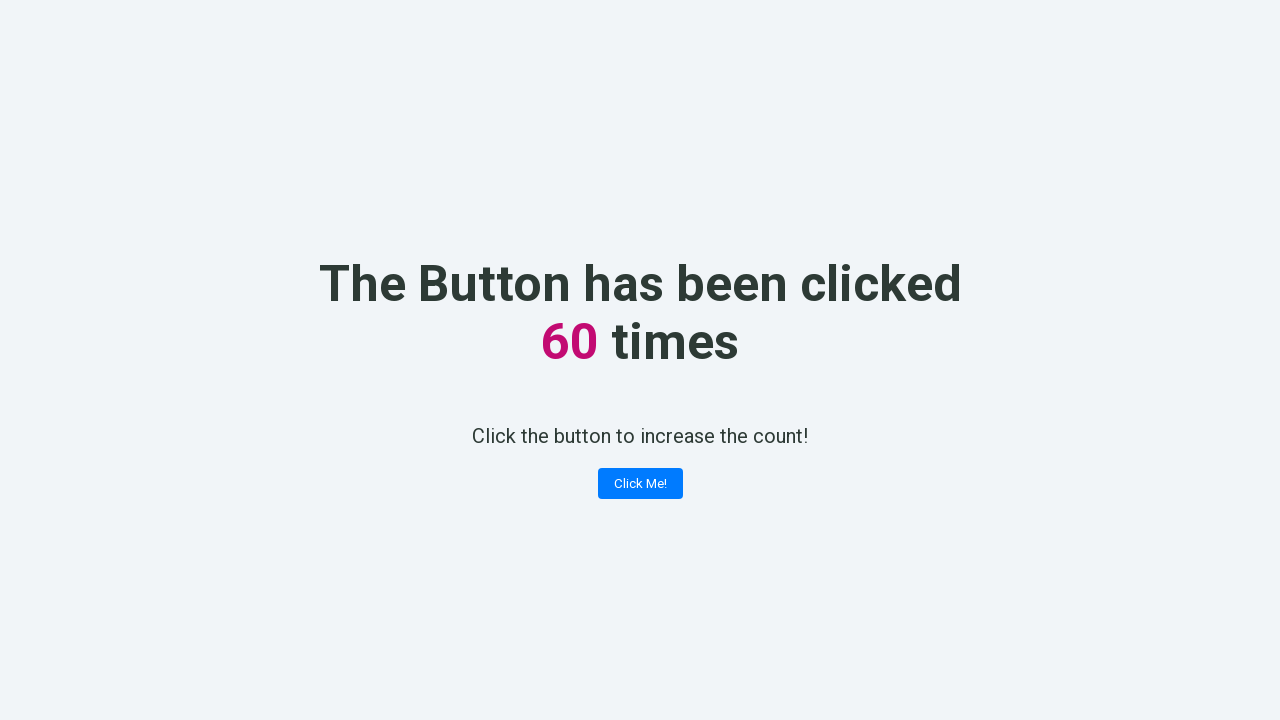

Clicked counter button (click 61 of 100) at (640, 484) on .button
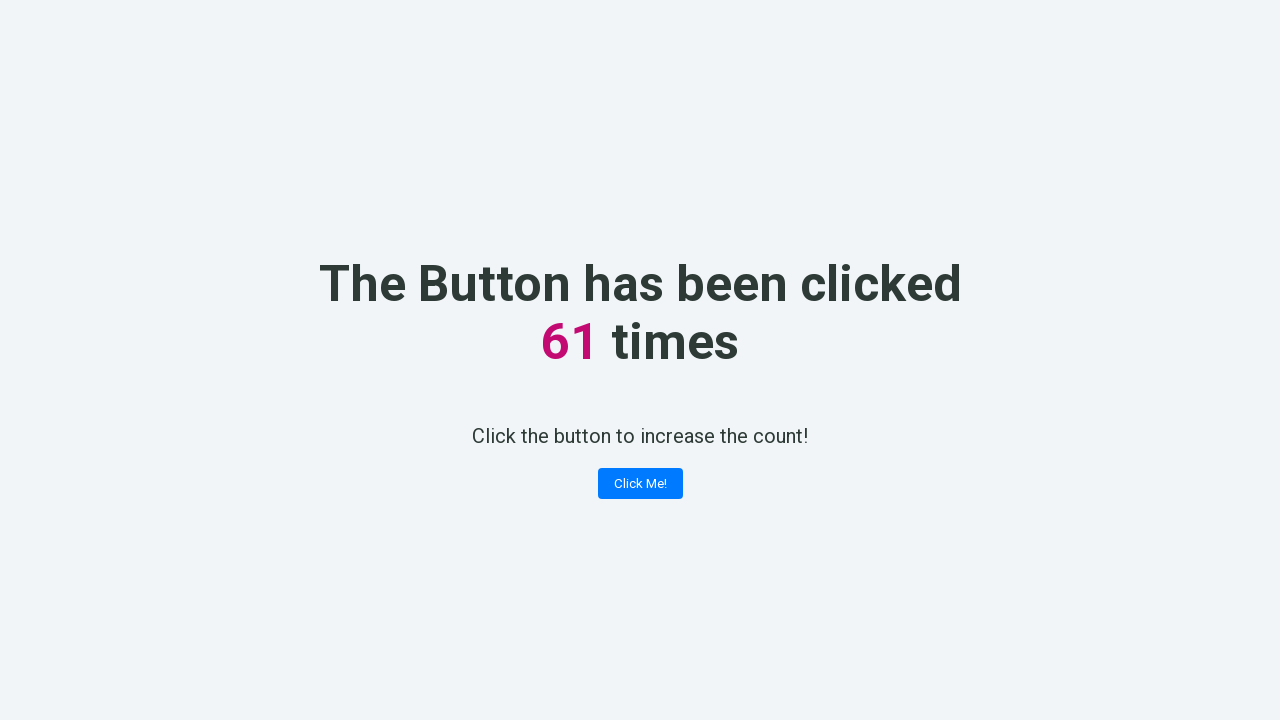

Clicked counter button (click 62 of 100) at (640, 484) on .button
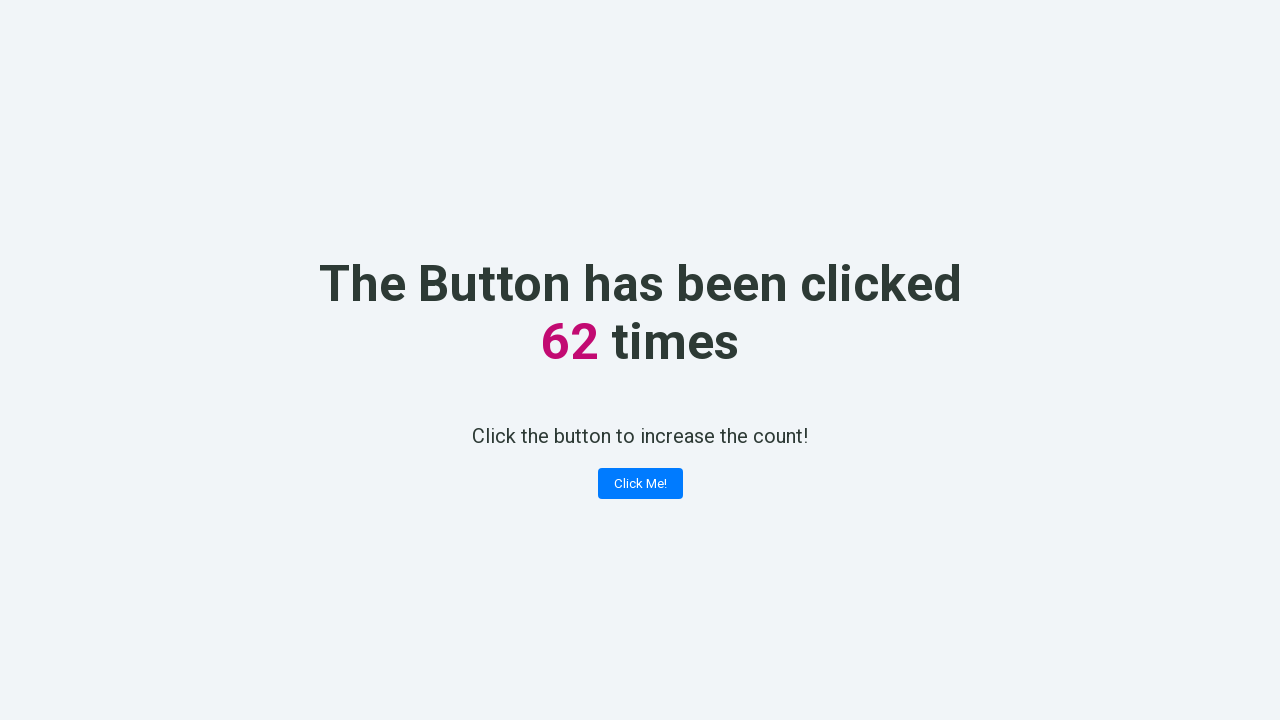

Clicked counter button (click 63 of 100) at (640, 484) on .button
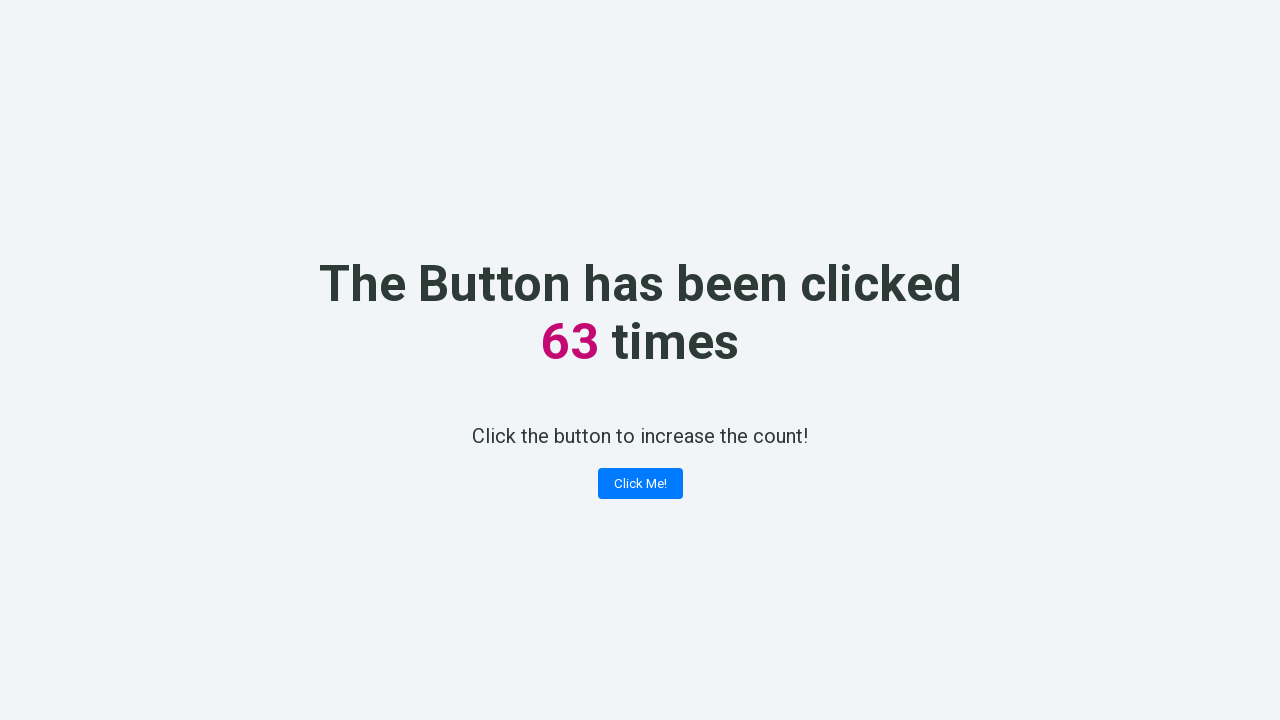

Clicked counter button (click 64 of 100) at (640, 484) on .button
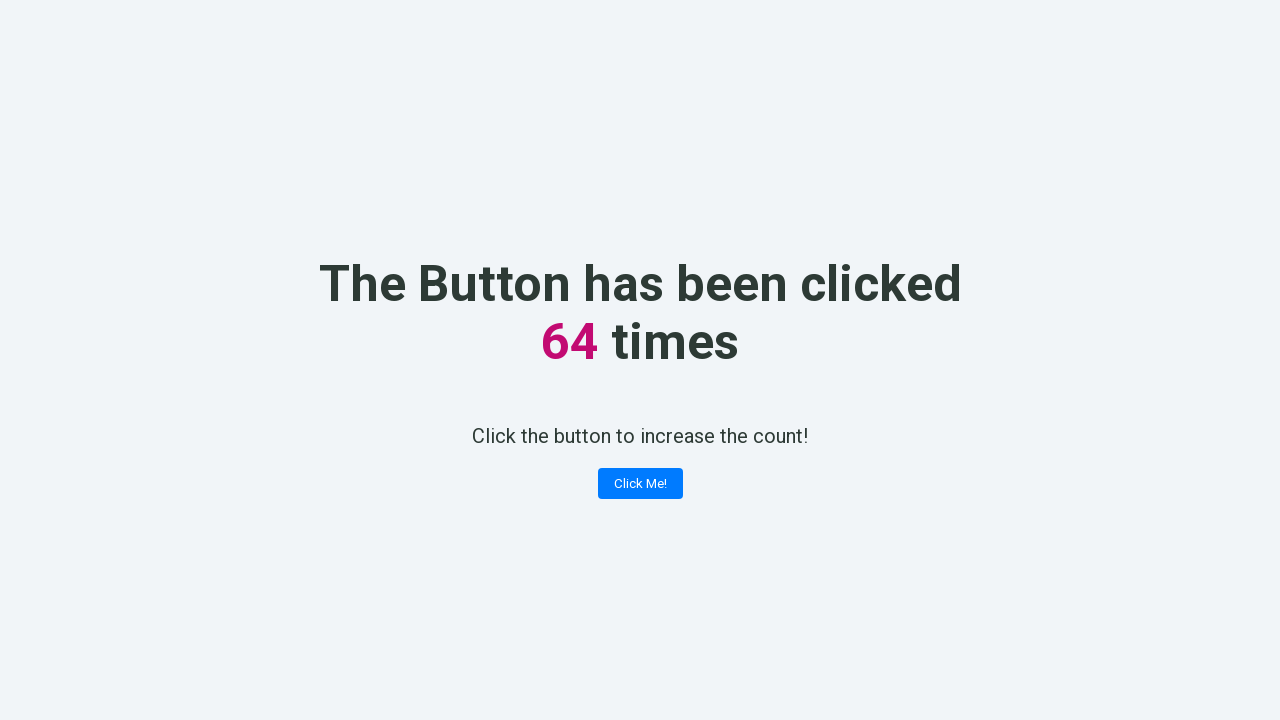

Clicked counter button (click 65 of 100) at (640, 484) on .button
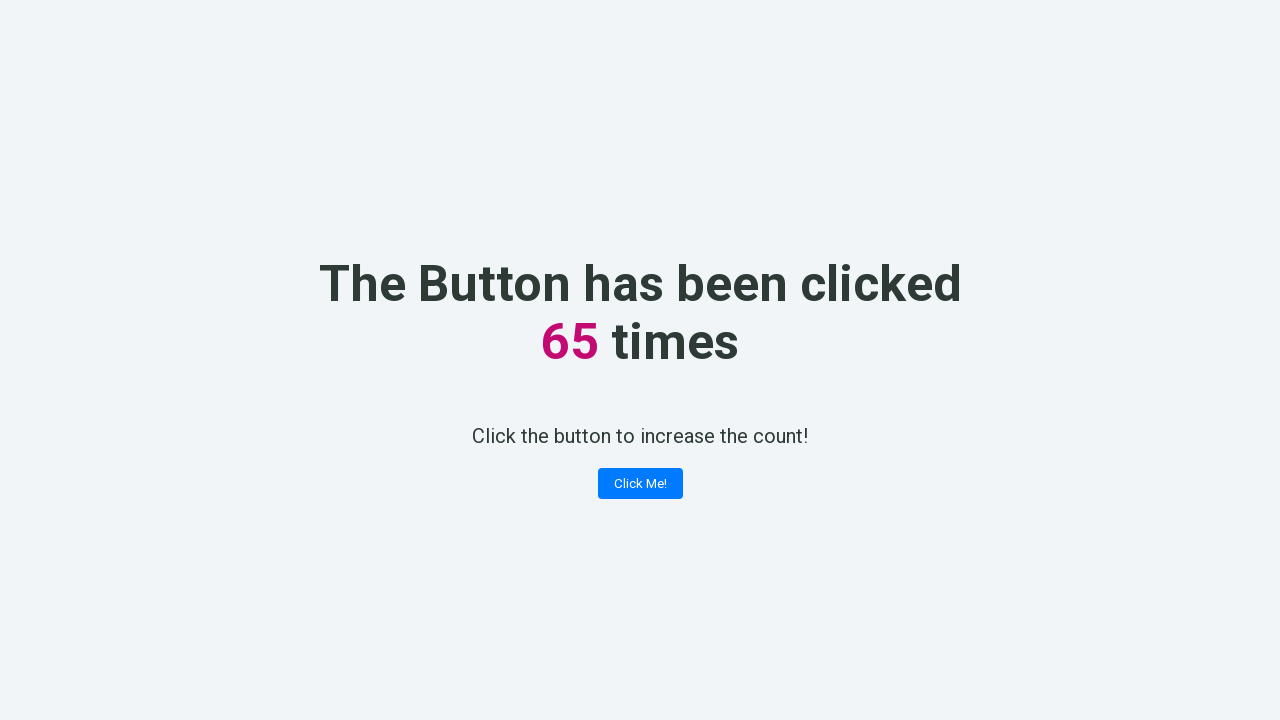

Clicked counter button (click 66 of 100) at (640, 484) on .button
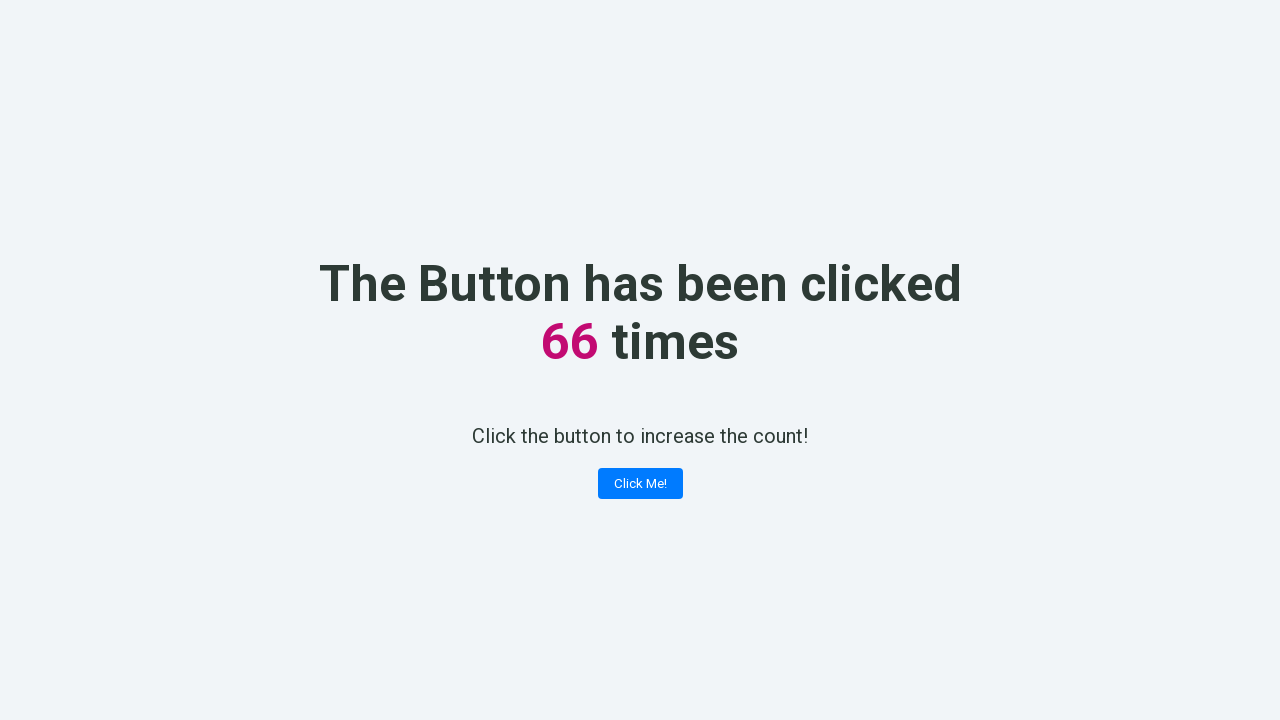

Clicked counter button (click 67 of 100) at (640, 484) on .button
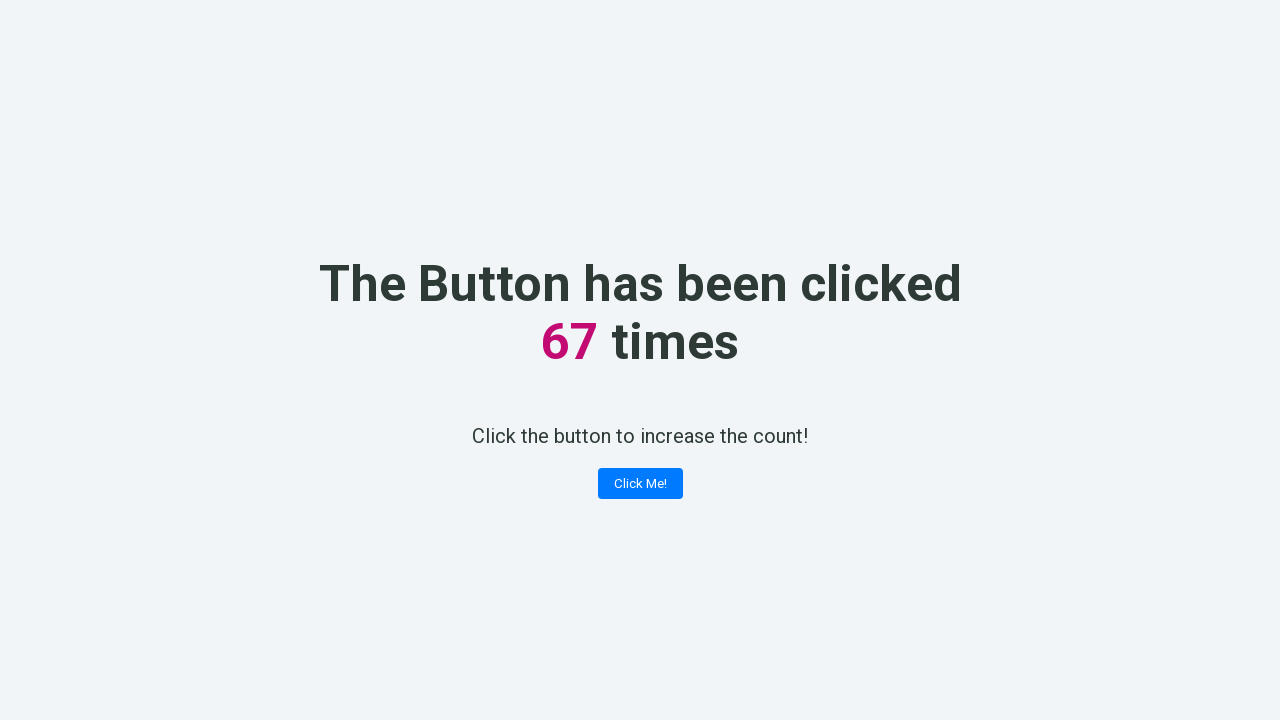

Clicked counter button (click 68 of 100) at (640, 484) on .button
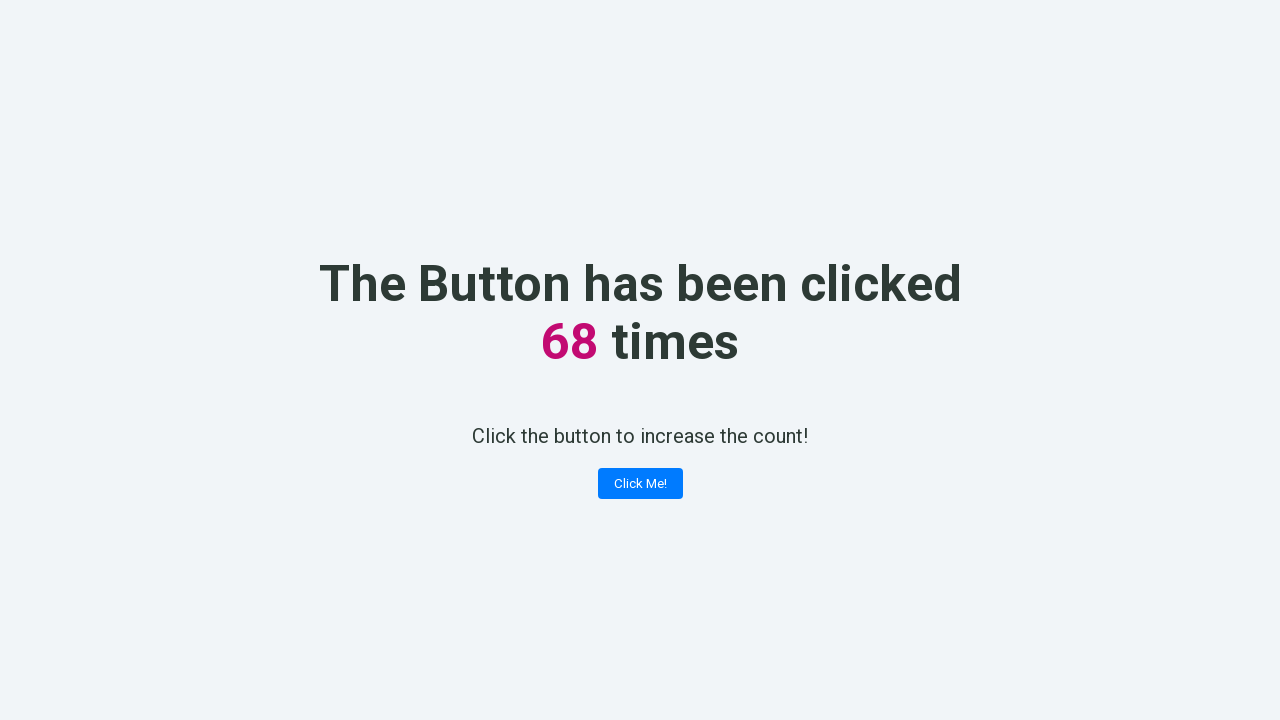

Clicked counter button (click 69 of 100) at (640, 484) on .button
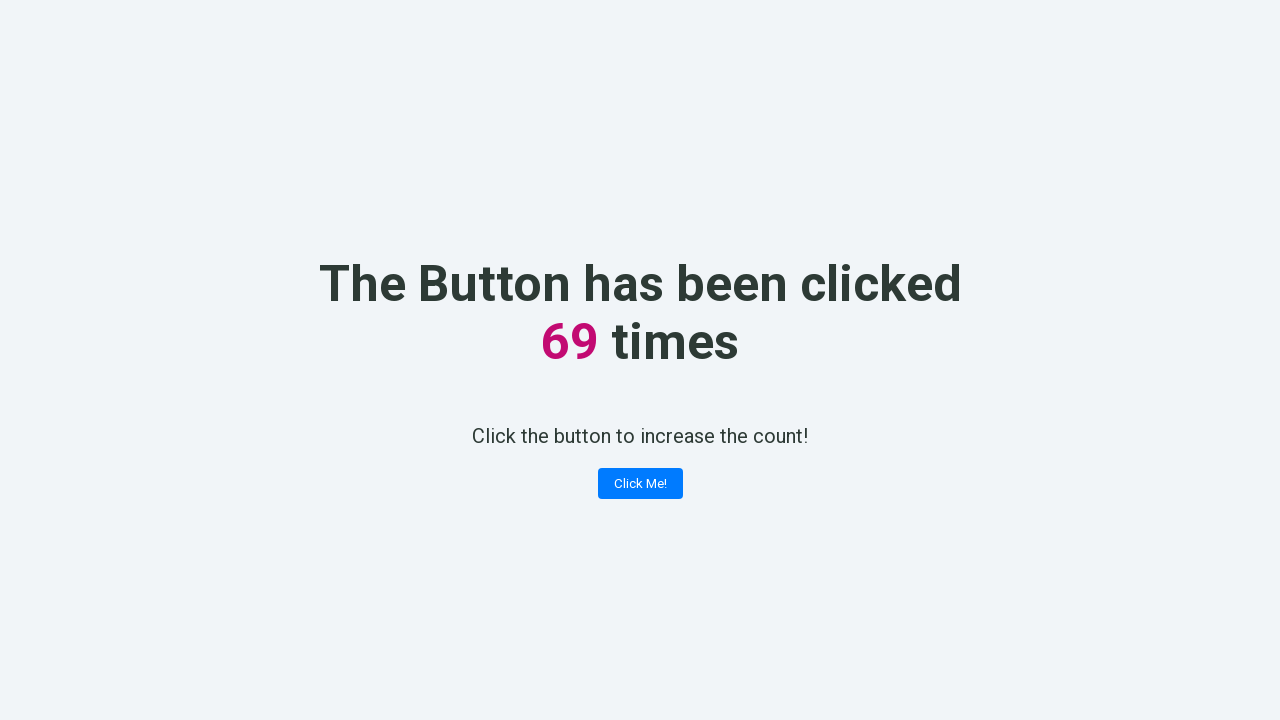

Clicked counter button (click 70 of 100) at (640, 484) on .button
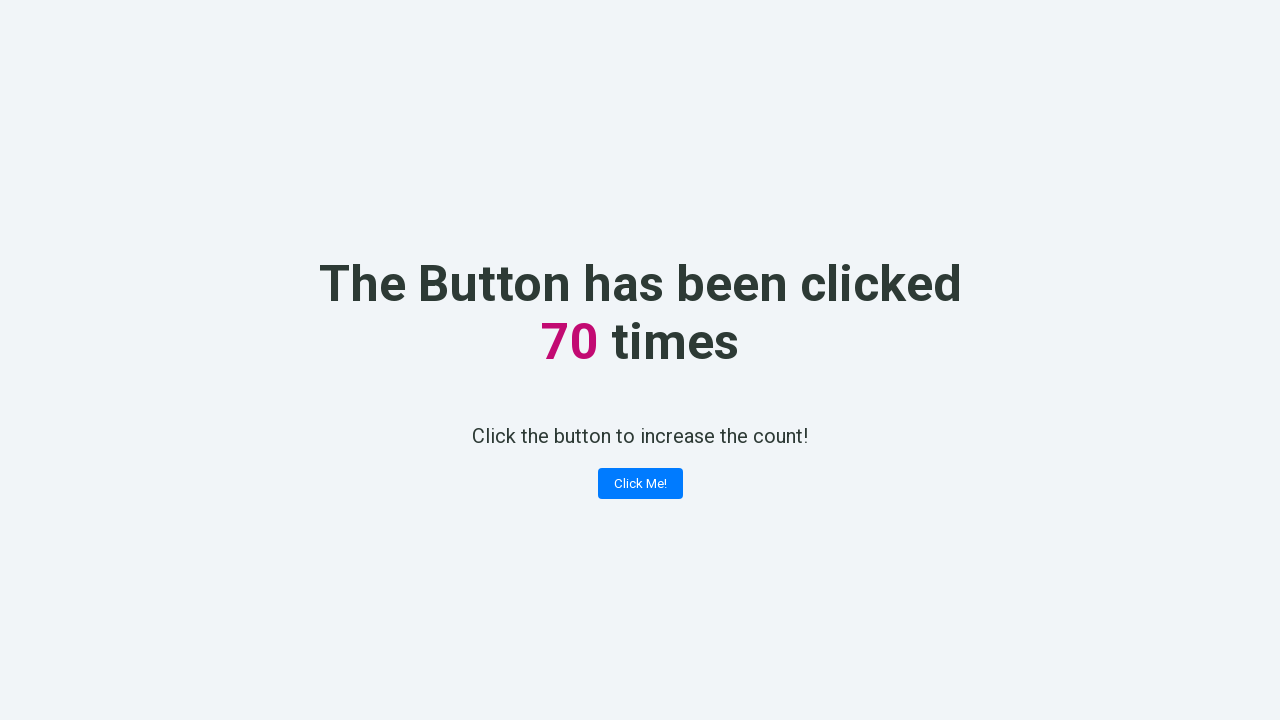

Clicked counter button (click 71 of 100) at (640, 484) on .button
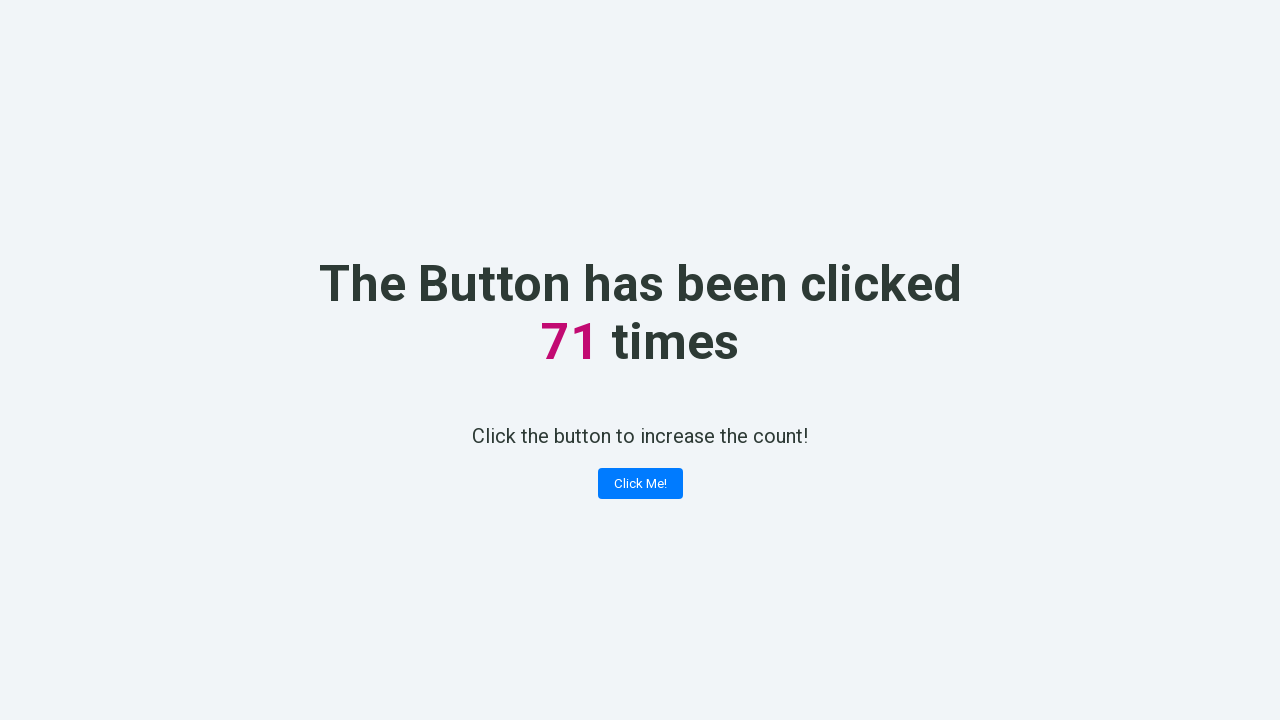

Clicked counter button (click 72 of 100) at (640, 484) on .button
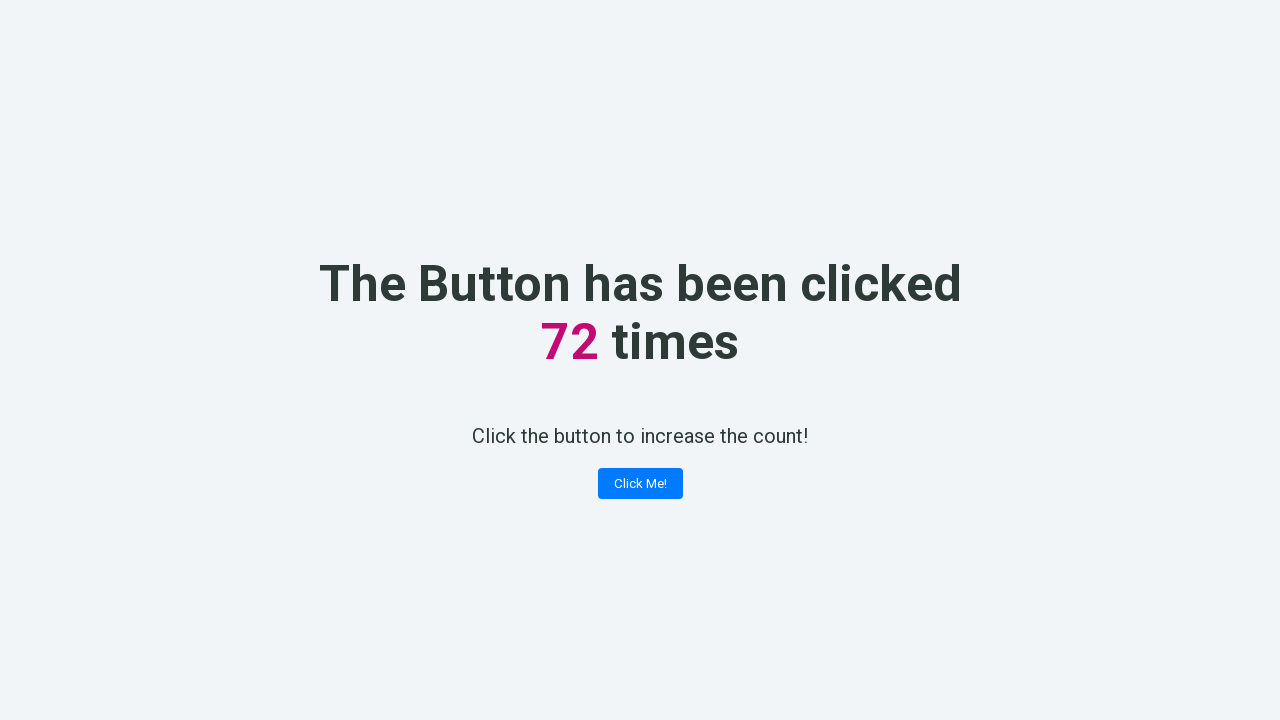

Clicked counter button (click 73 of 100) at (640, 484) on .button
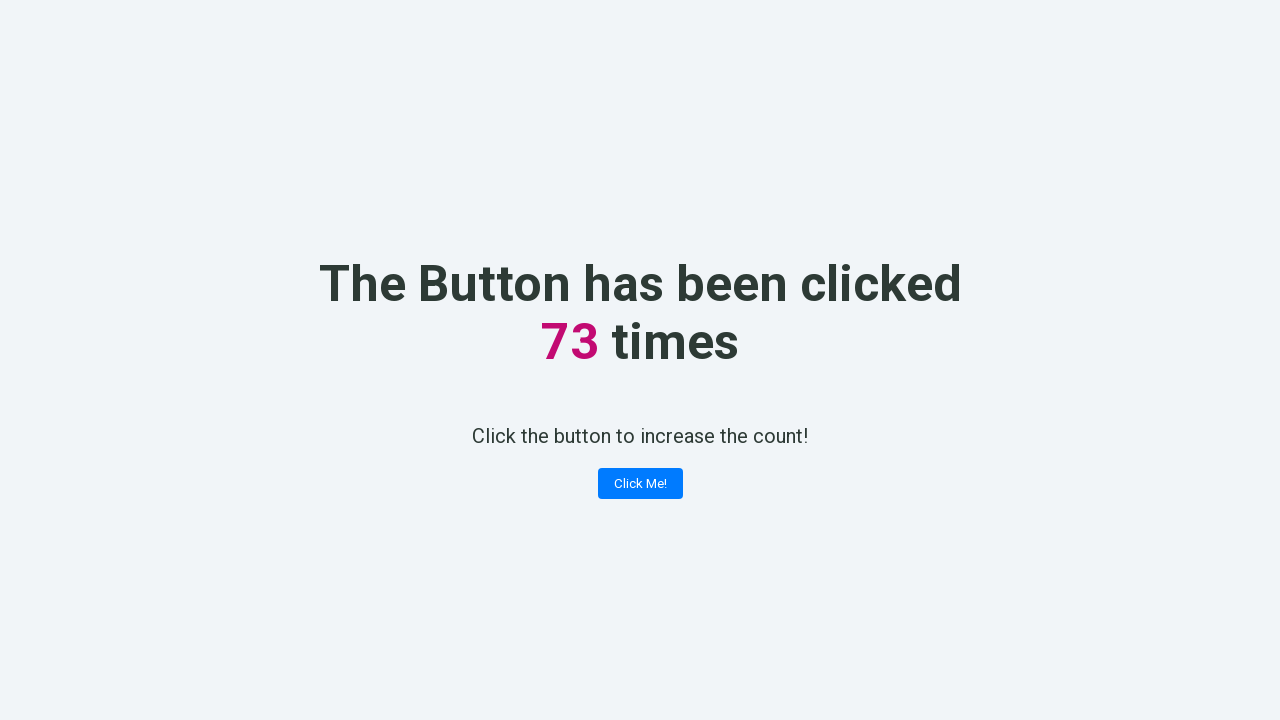

Clicked counter button (click 74 of 100) at (640, 484) on .button
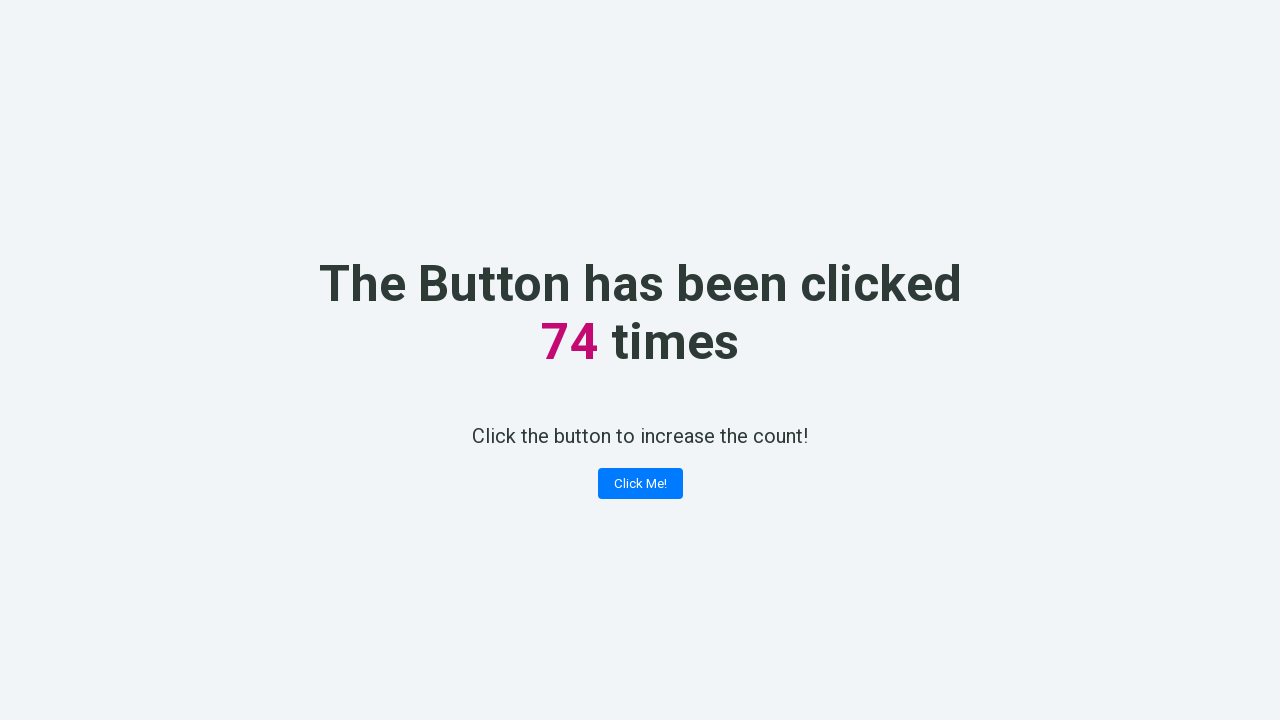

Clicked counter button (click 75 of 100) at (640, 484) on .button
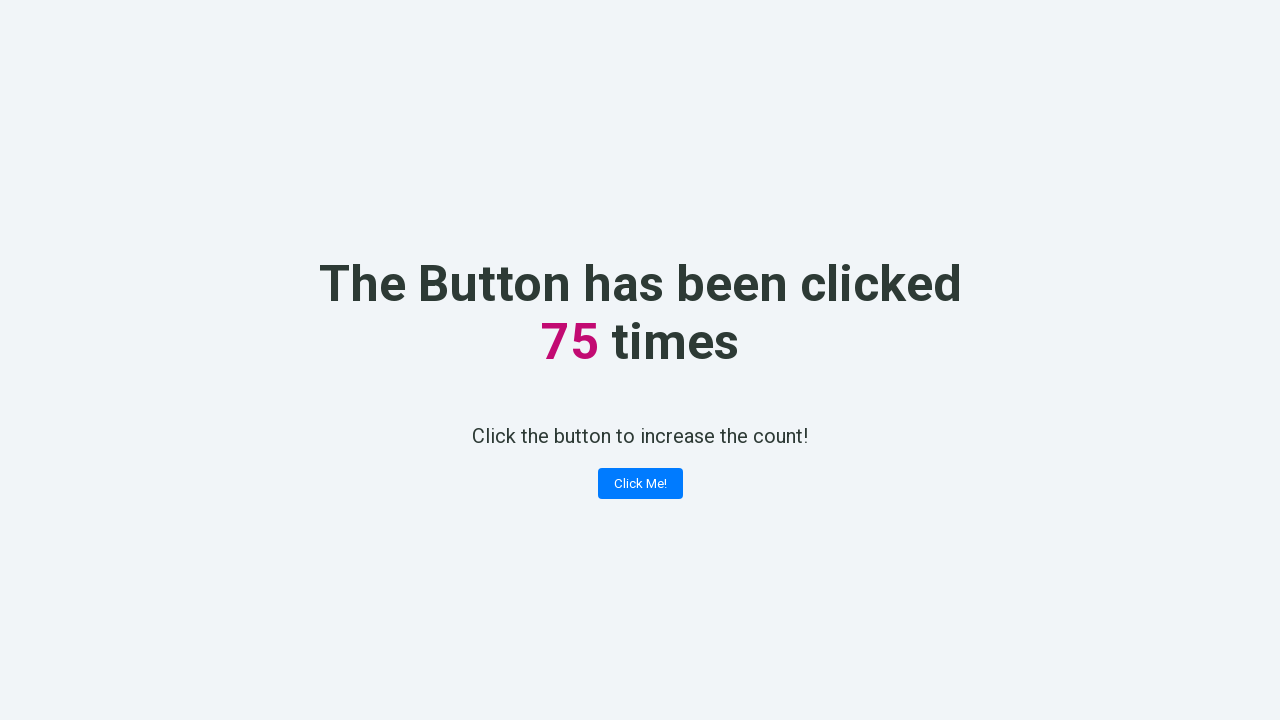

Clicked counter button (click 76 of 100) at (640, 484) on .button
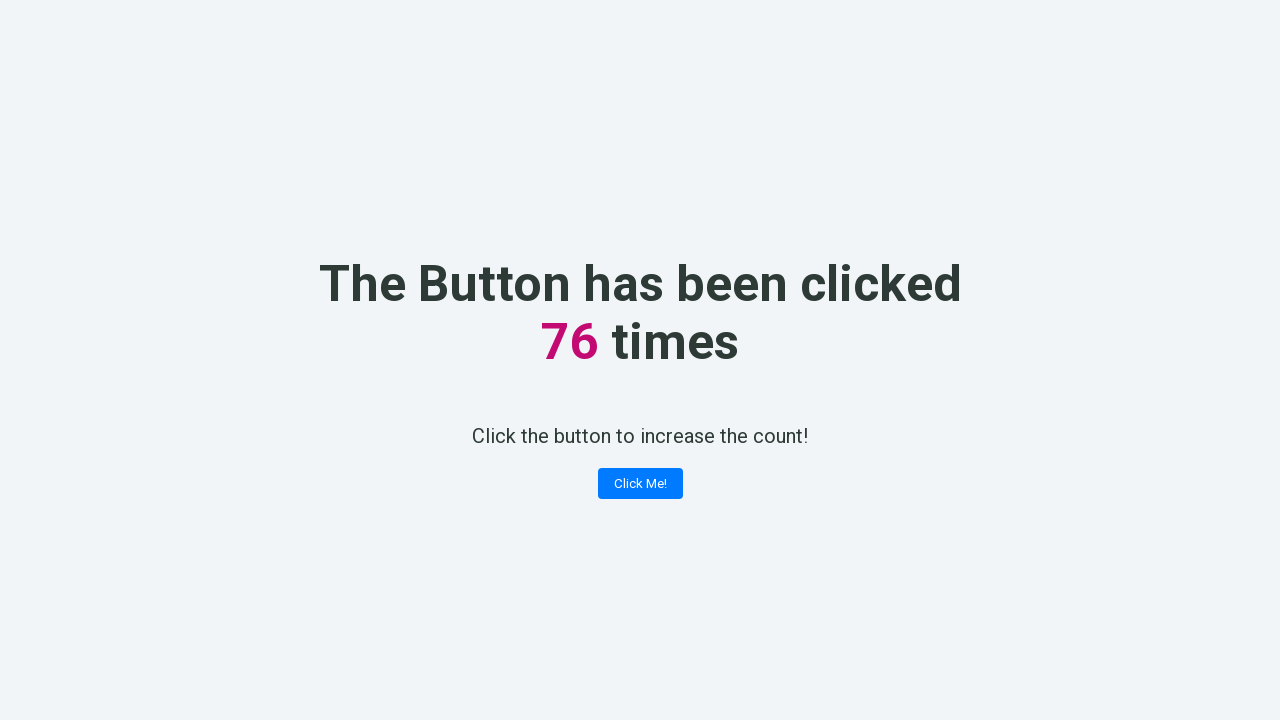

Clicked counter button (click 77 of 100) at (640, 484) on .button
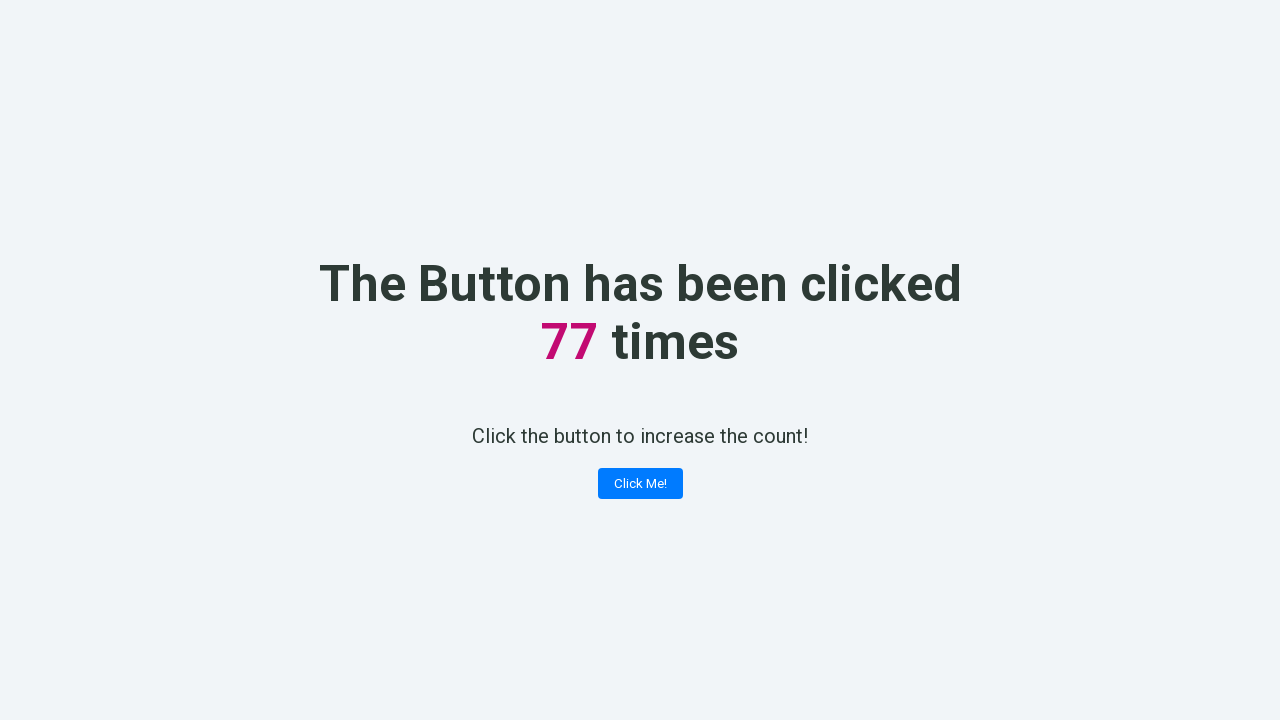

Clicked counter button (click 78 of 100) at (640, 484) on .button
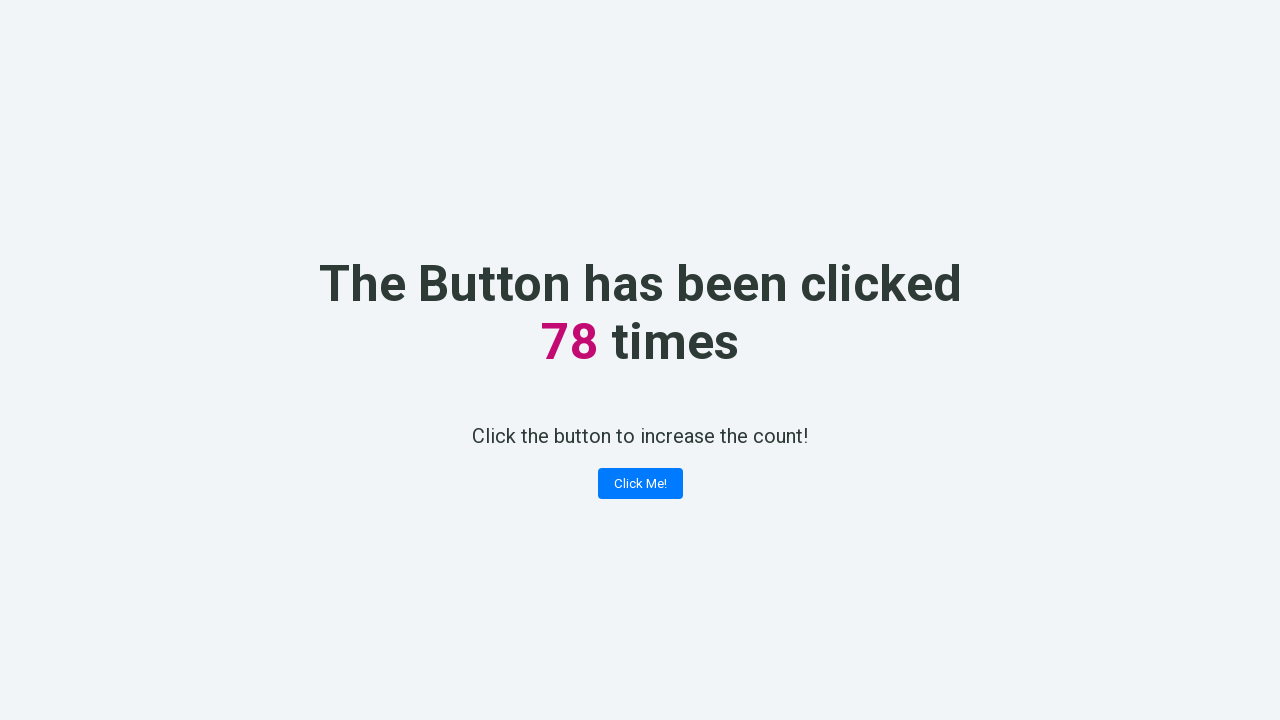

Clicked counter button (click 79 of 100) at (640, 484) on .button
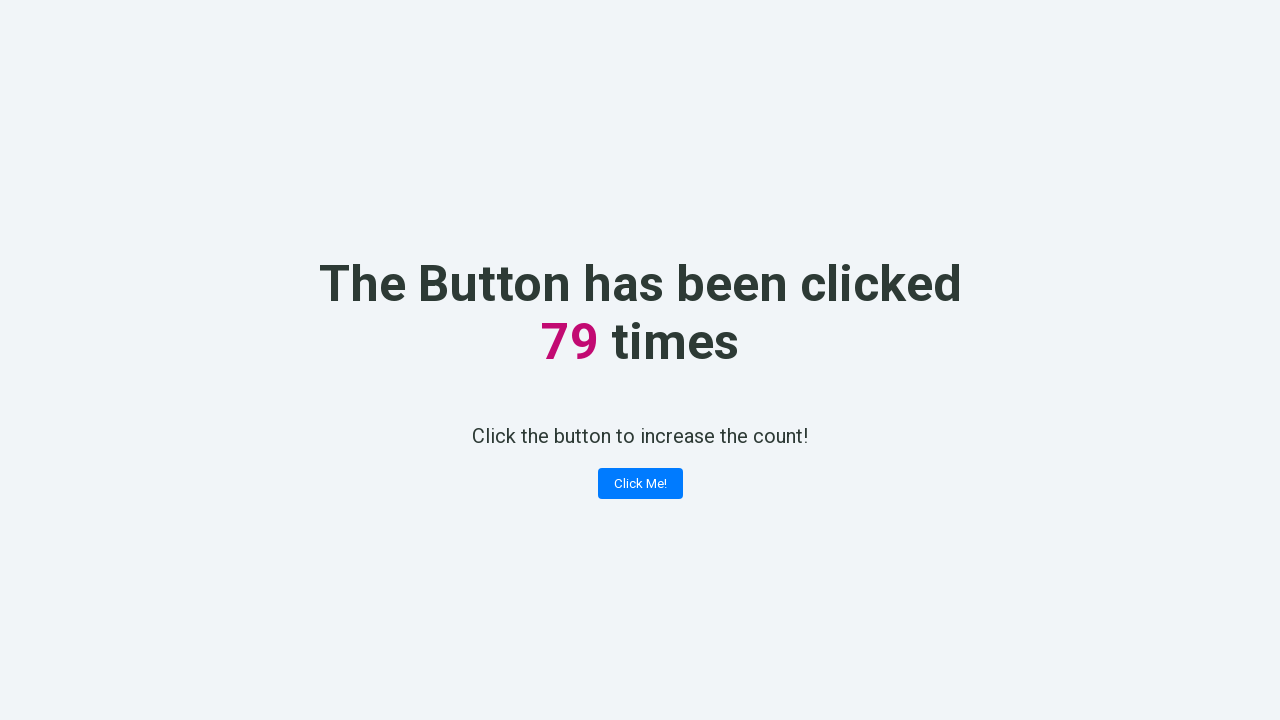

Clicked counter button (click 80 of 100) at (640, 484) on .button
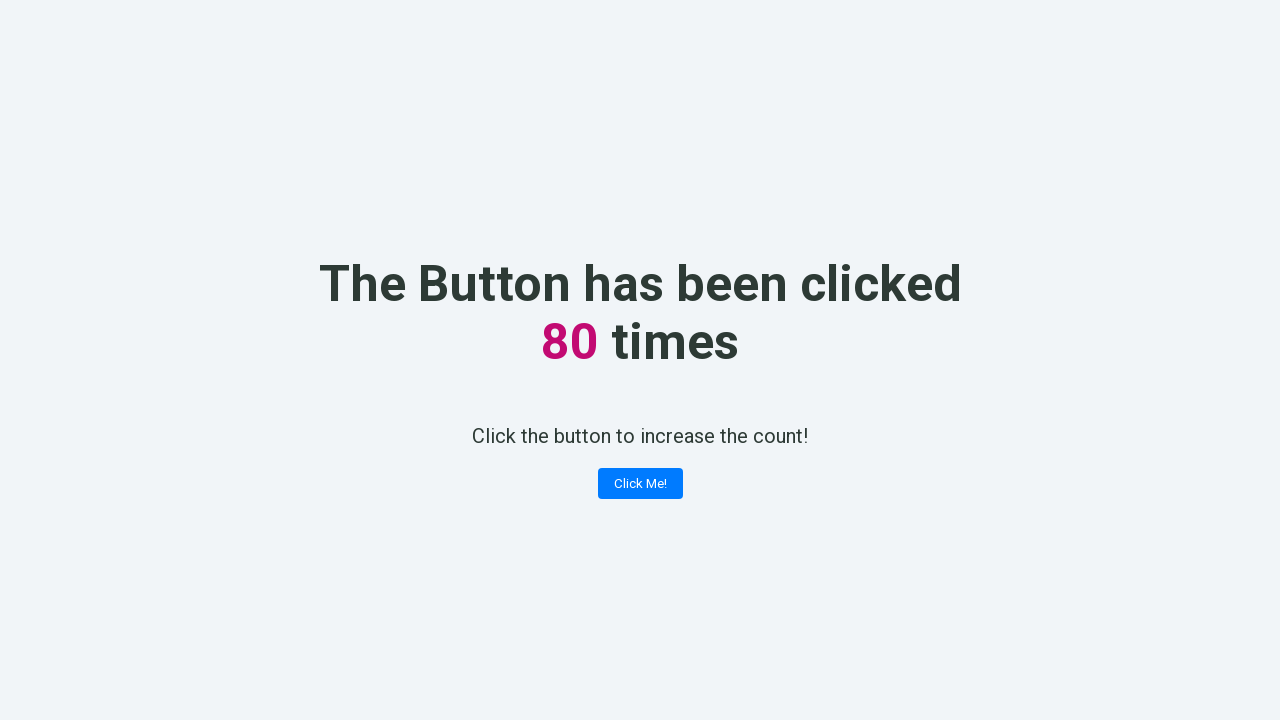

Clicked counter button (click 81 of 100) at (640, 484) on .button
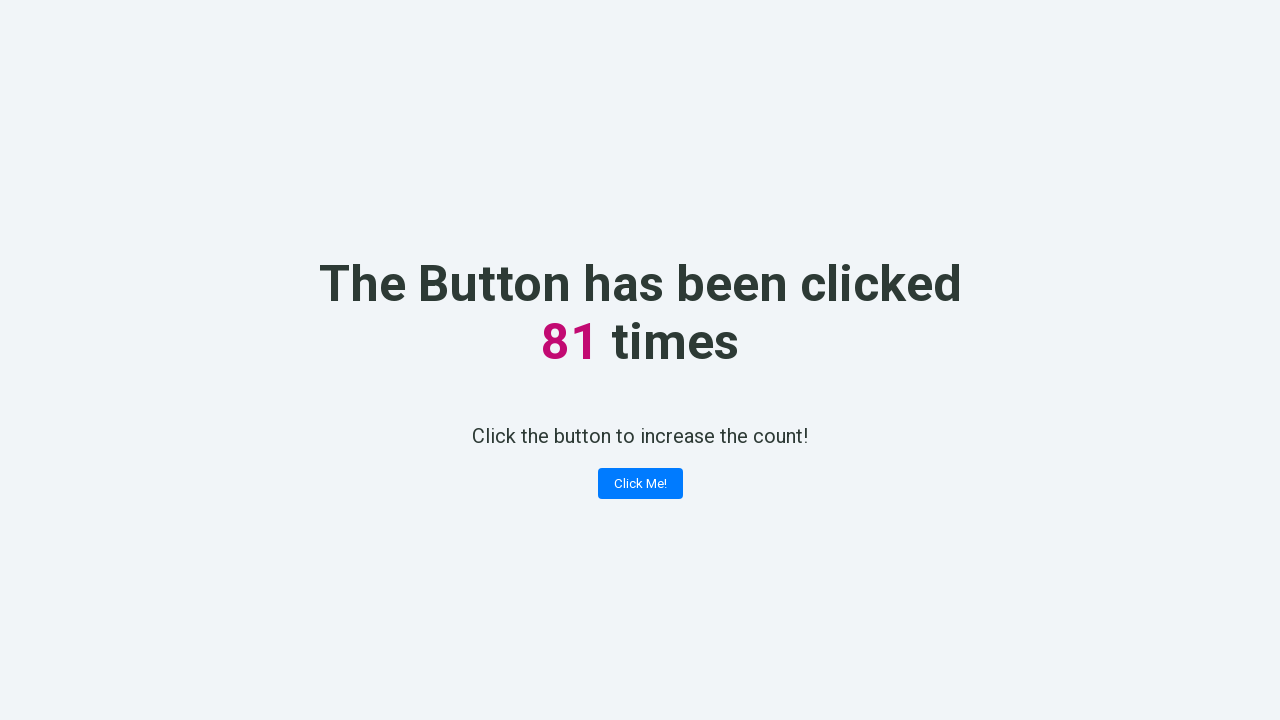

Clicked counter button (click 82 of 100) at (640, 484) on .button
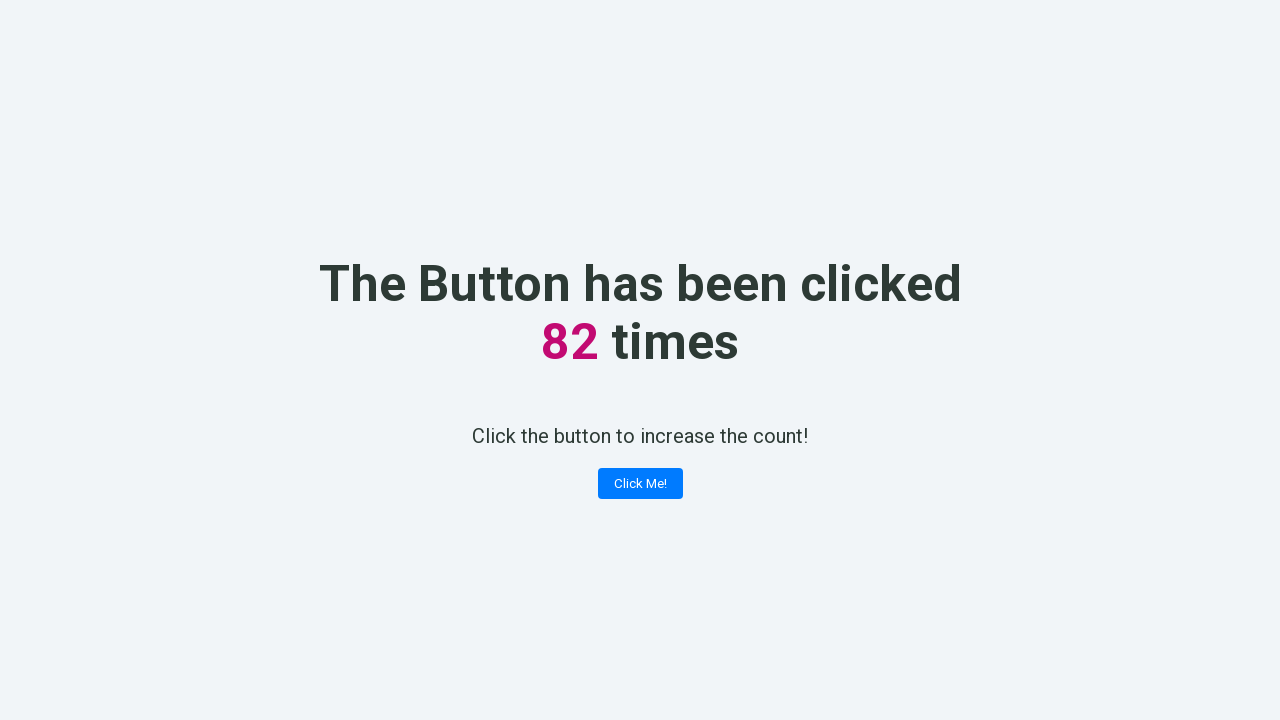

Clicked counter button (click 83 of 100) at (640, 484) on .button
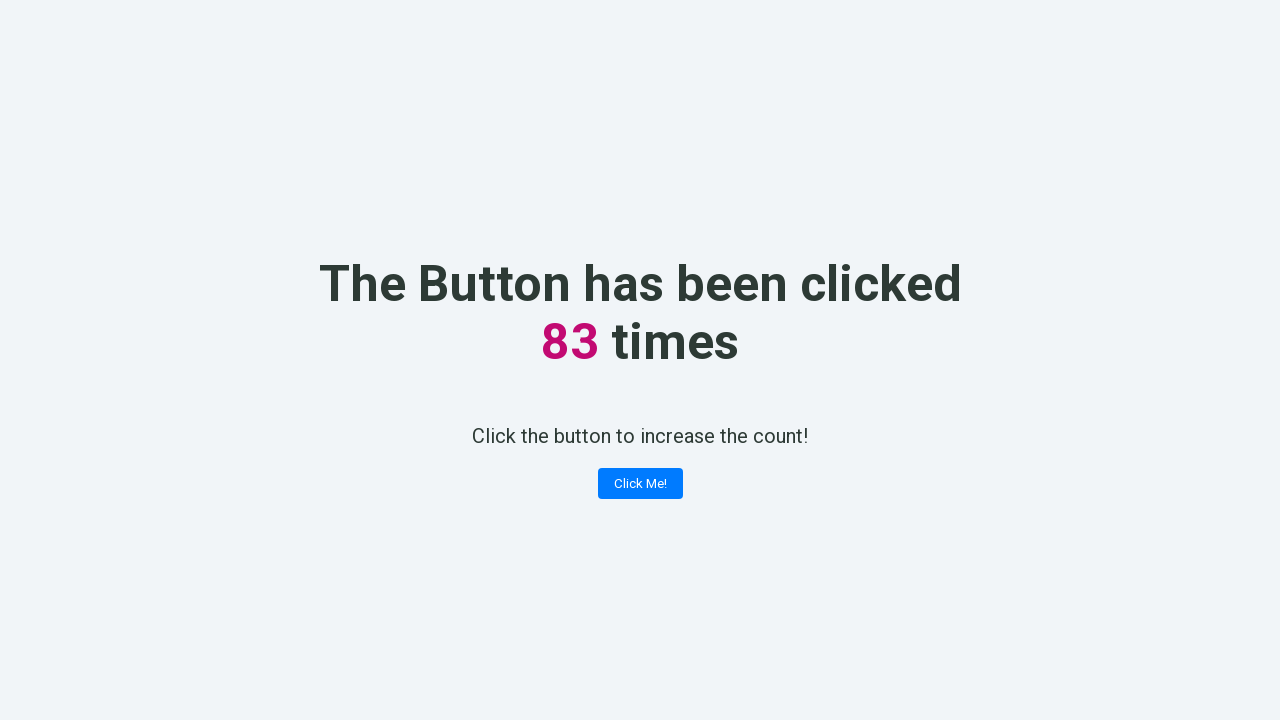

Clicked counter button (click 84 of 100) at (640, 484) on .button
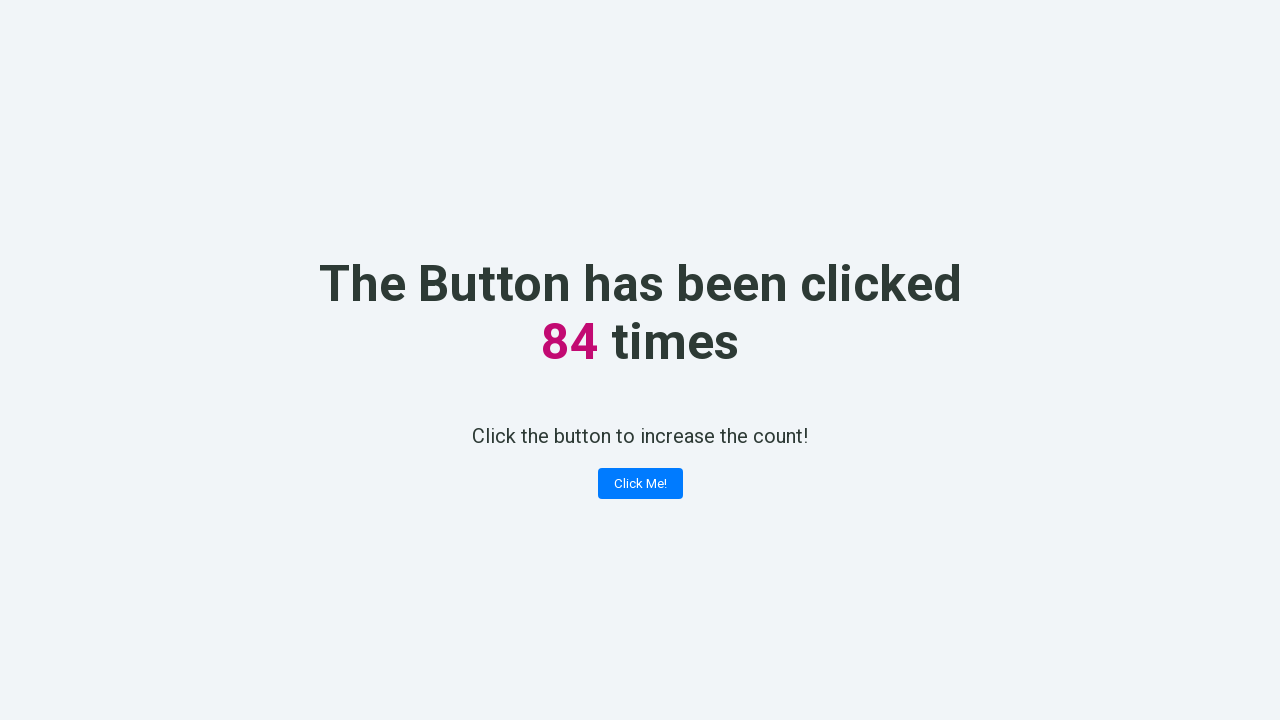

Clicked counter button (click 85 of 100) at (640, 484) on .button
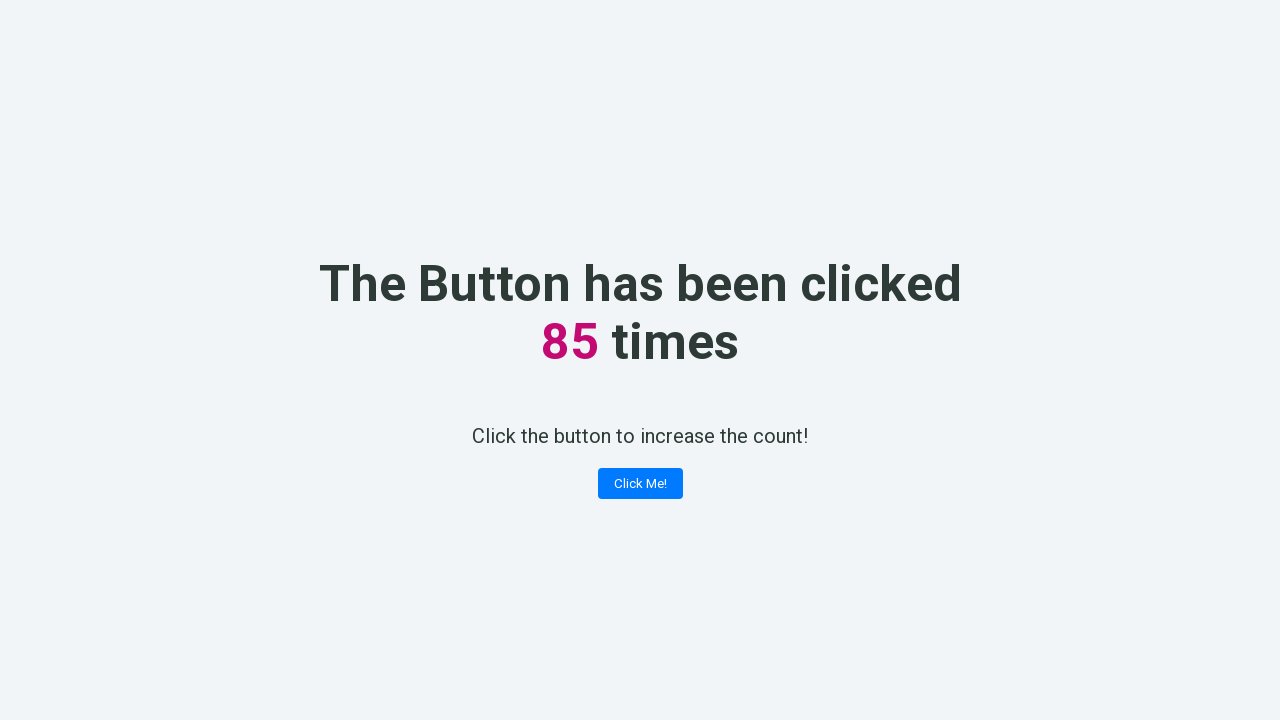

Clicked counter button (click 86 of 100) at (640, 484) on .button
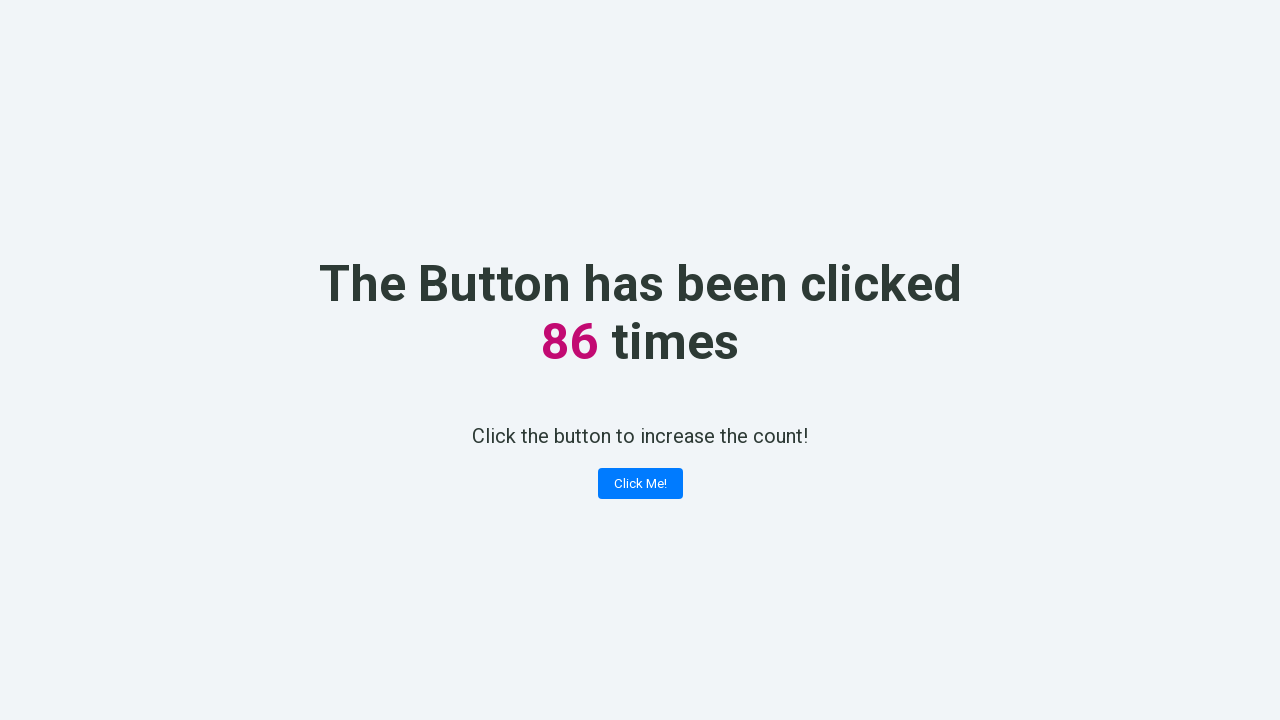

Clicked counter button (click 87 of 100) at (640, 484) on .button
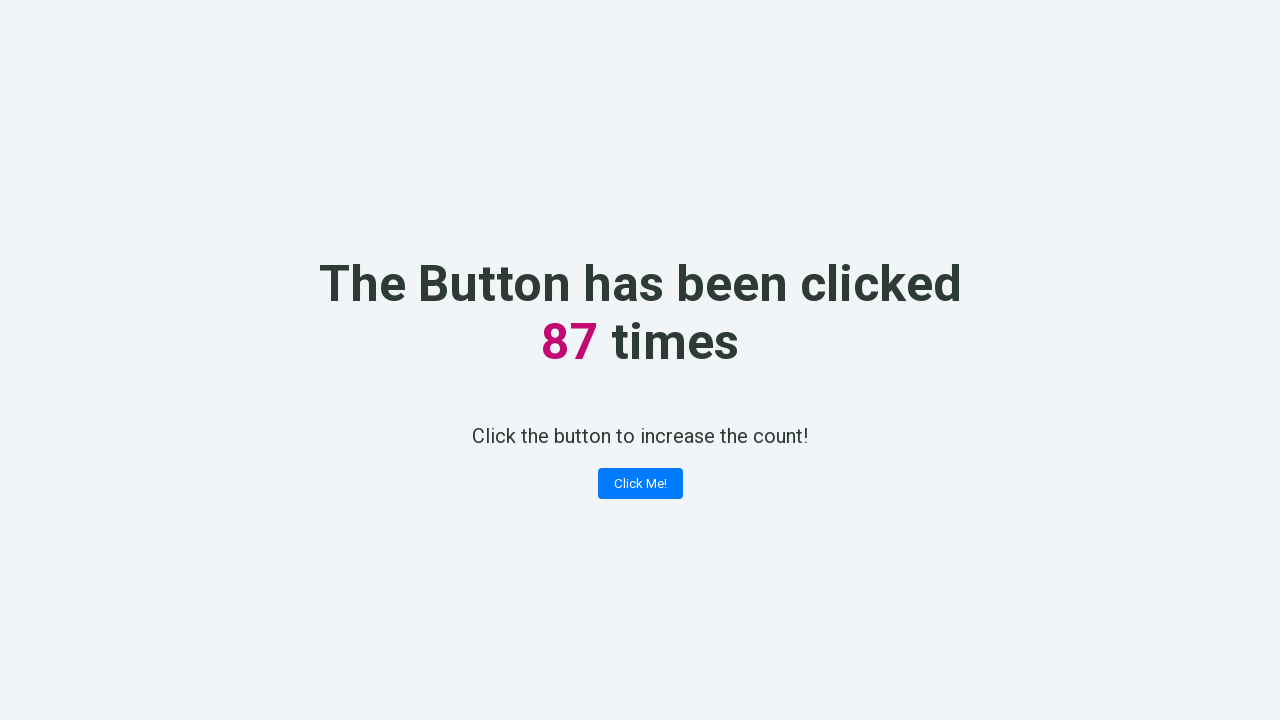

Clicked counter button (click 88 of 100) at (640, 484) on .button
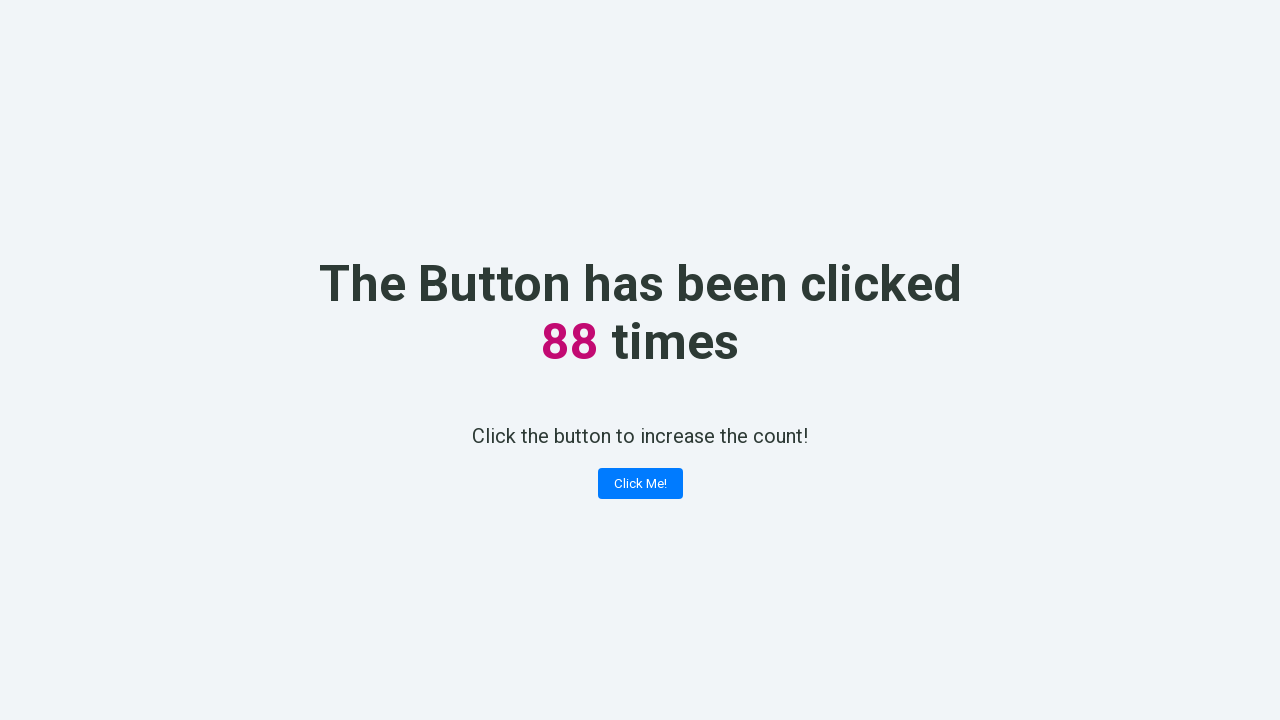

Clicked counter button (click 89 of 100) at (640, 484) on .button
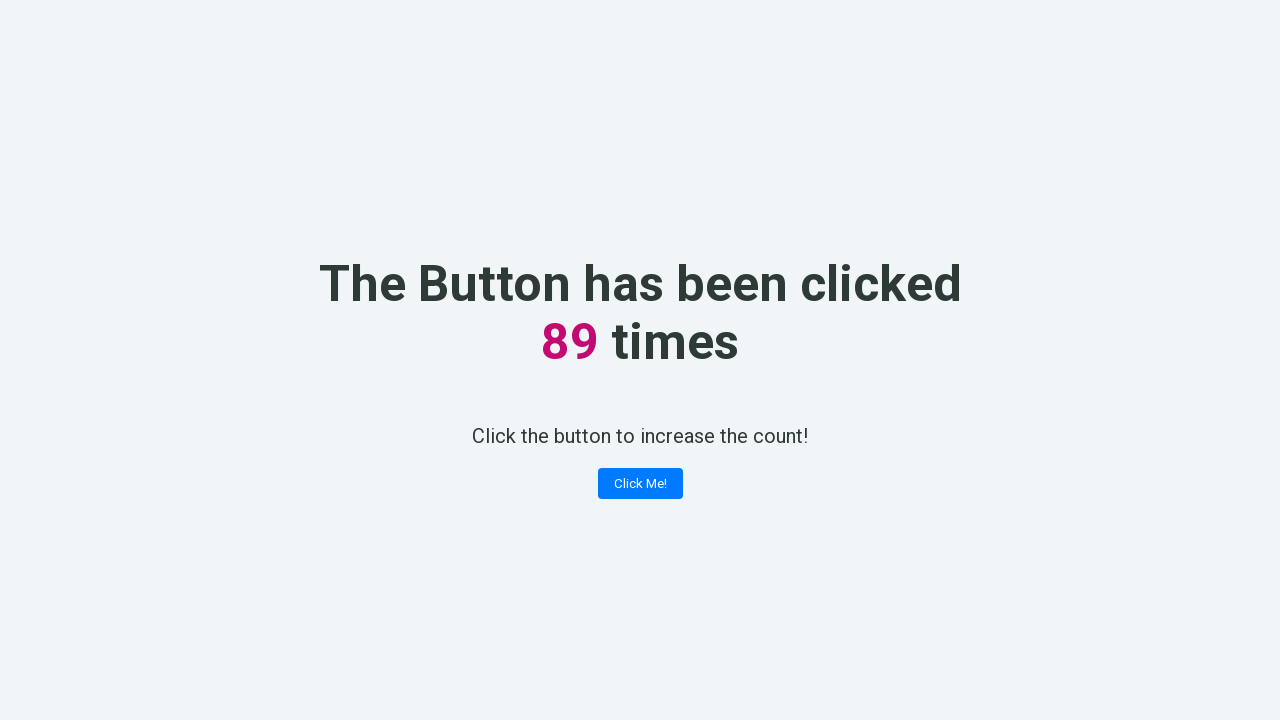

Clicked counter button (click 90 of 100) at (640, 484) on .button
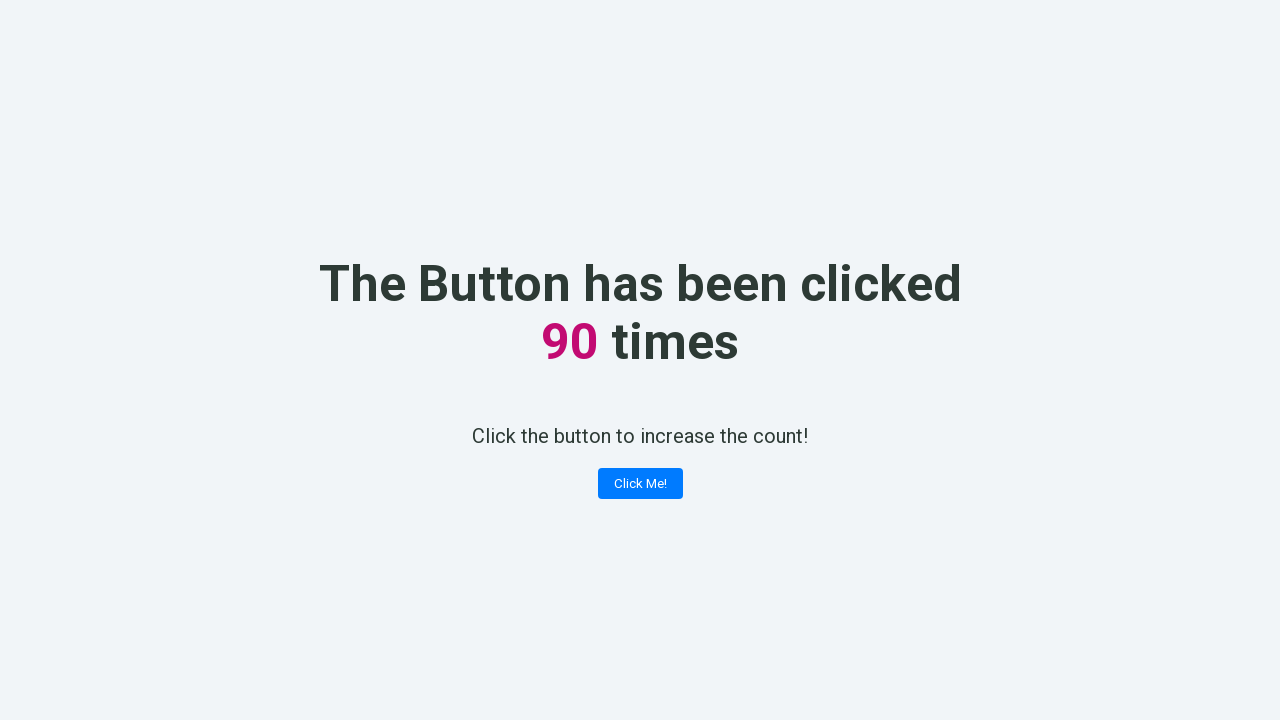

Clicked counter button (click 91 of 100) at (640, 484) on .button
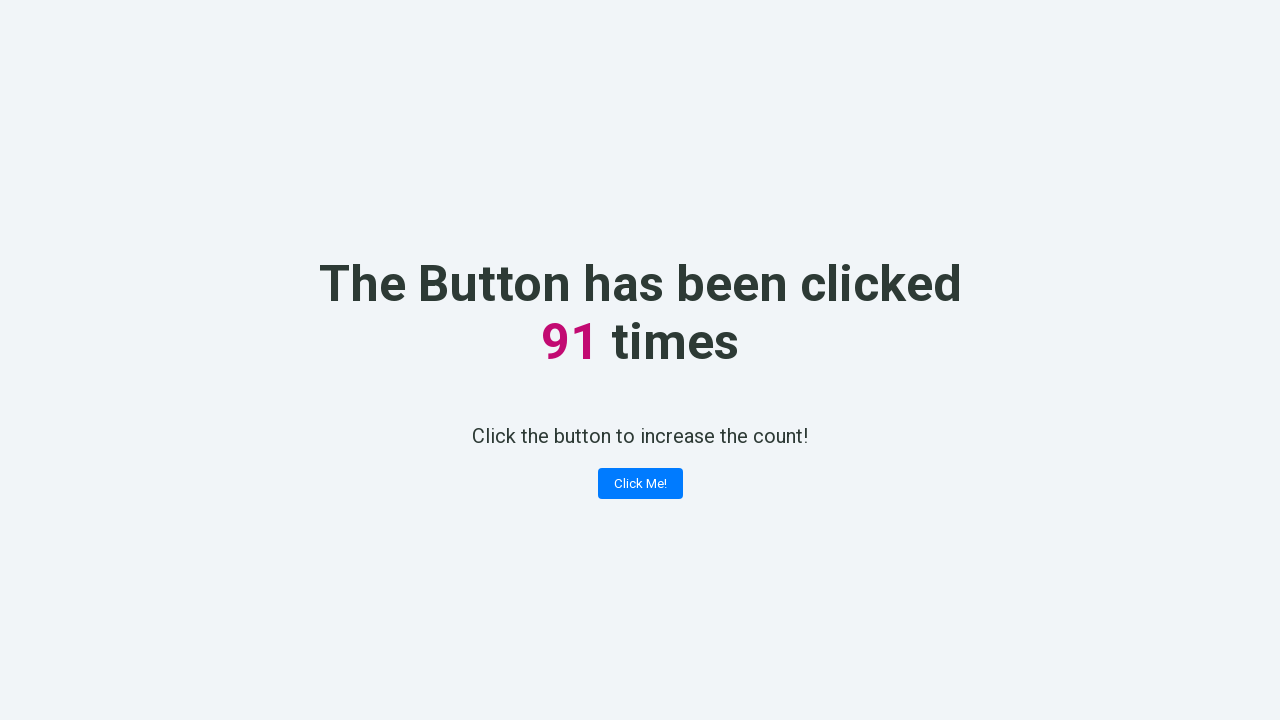

Clicked counter button (click 92 of 100) at (640, 484) on .button
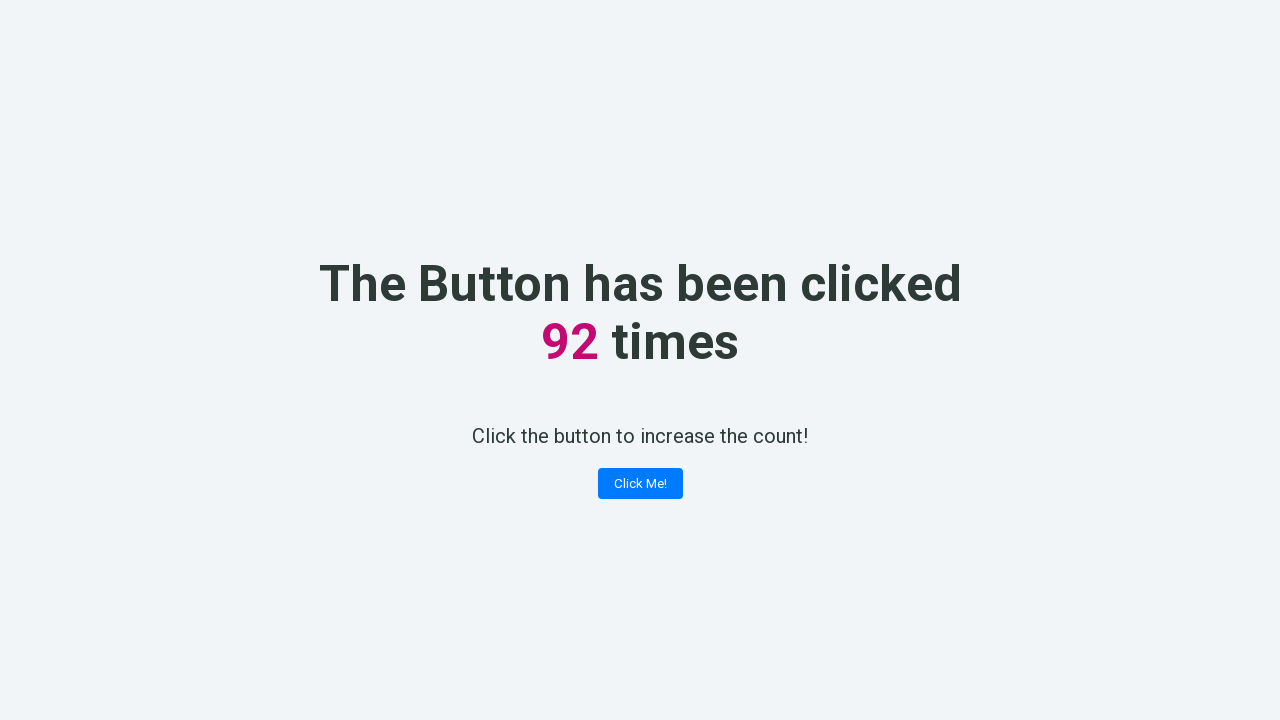

Clicked counter button (click 93 of 100) at (640, 484) on .button
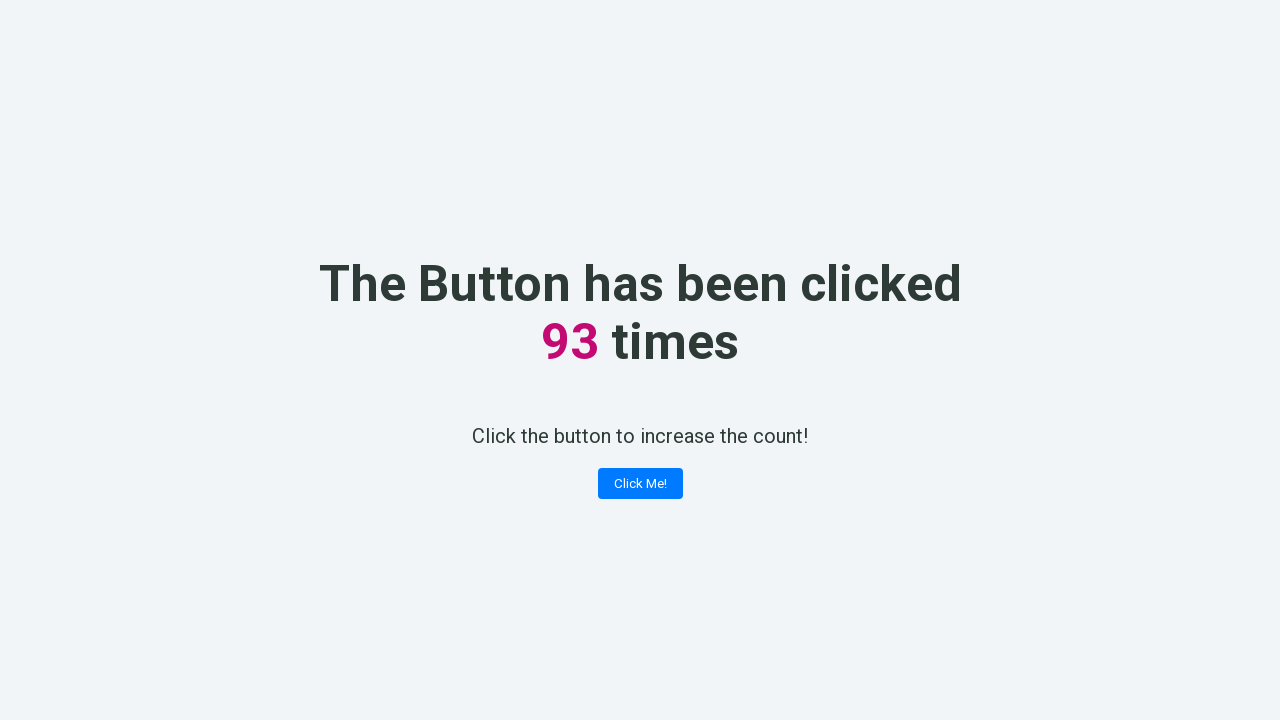

Clicked counter button (click 94 of 100) at (640, 484) on .button
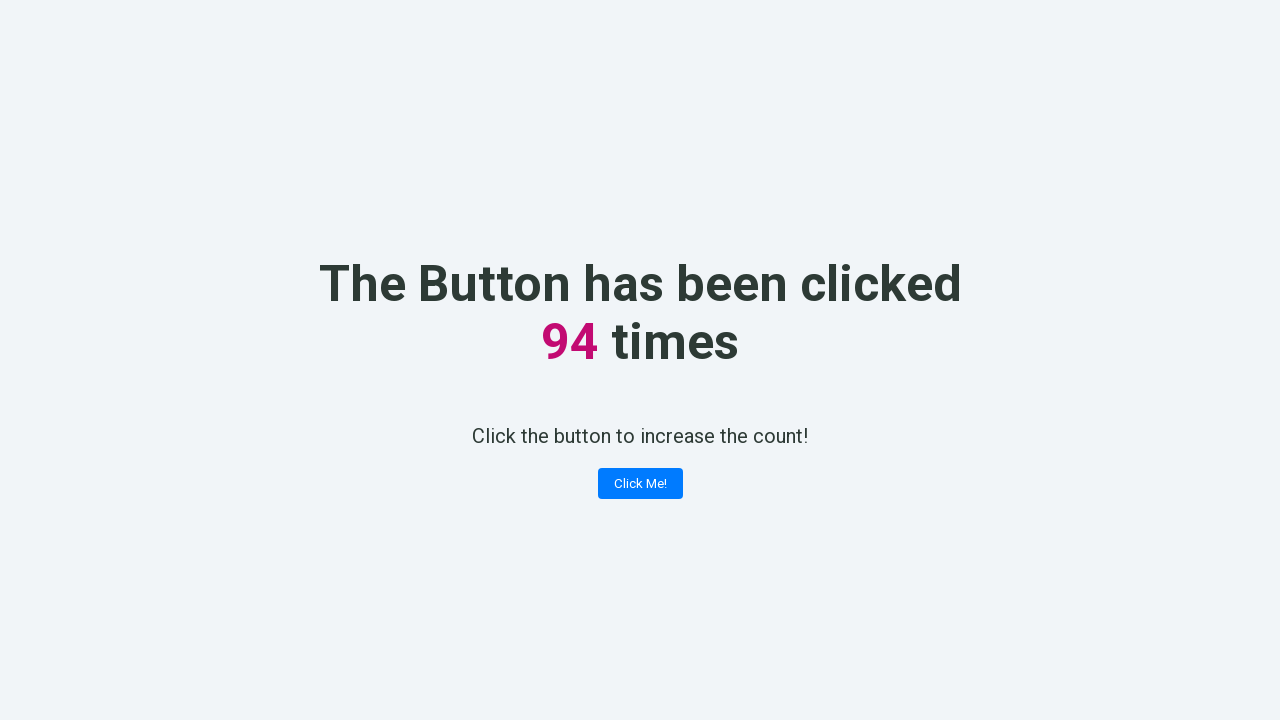

Clicked counter button (click 95 of 100) at (640, 484) on .button
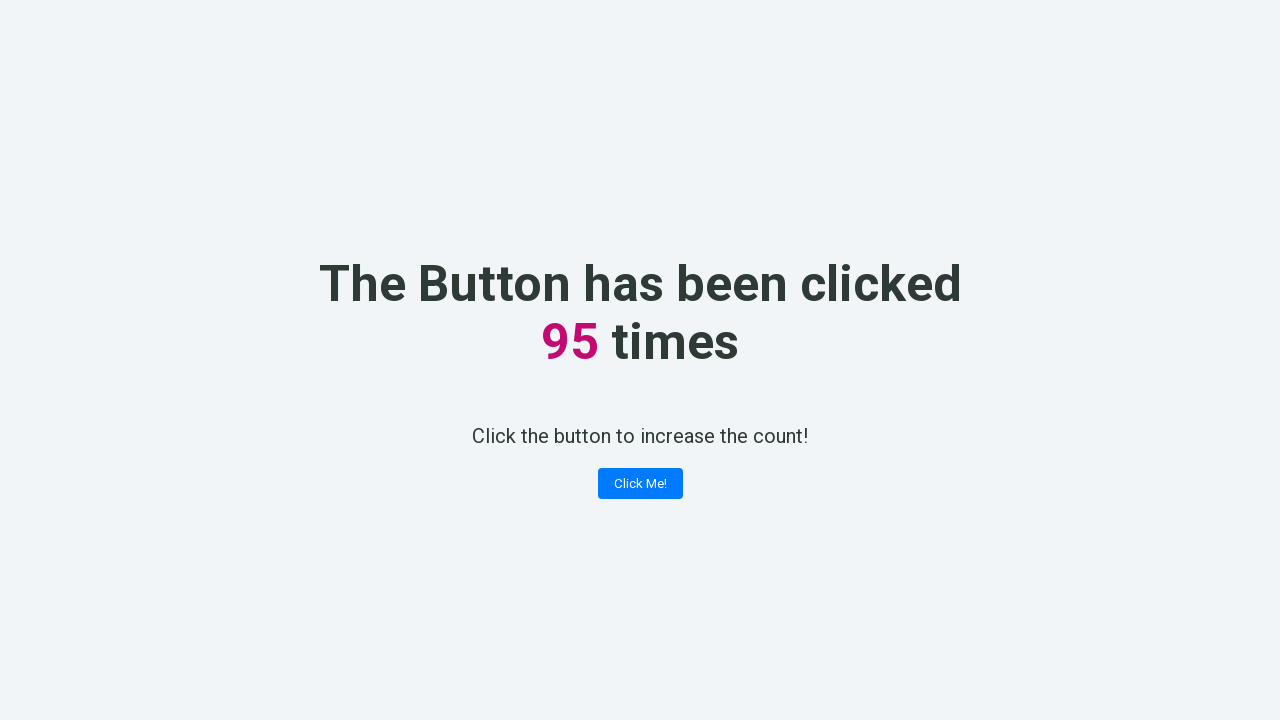

Clicked counter button (click 96 of 100) at (640, 484) on .button
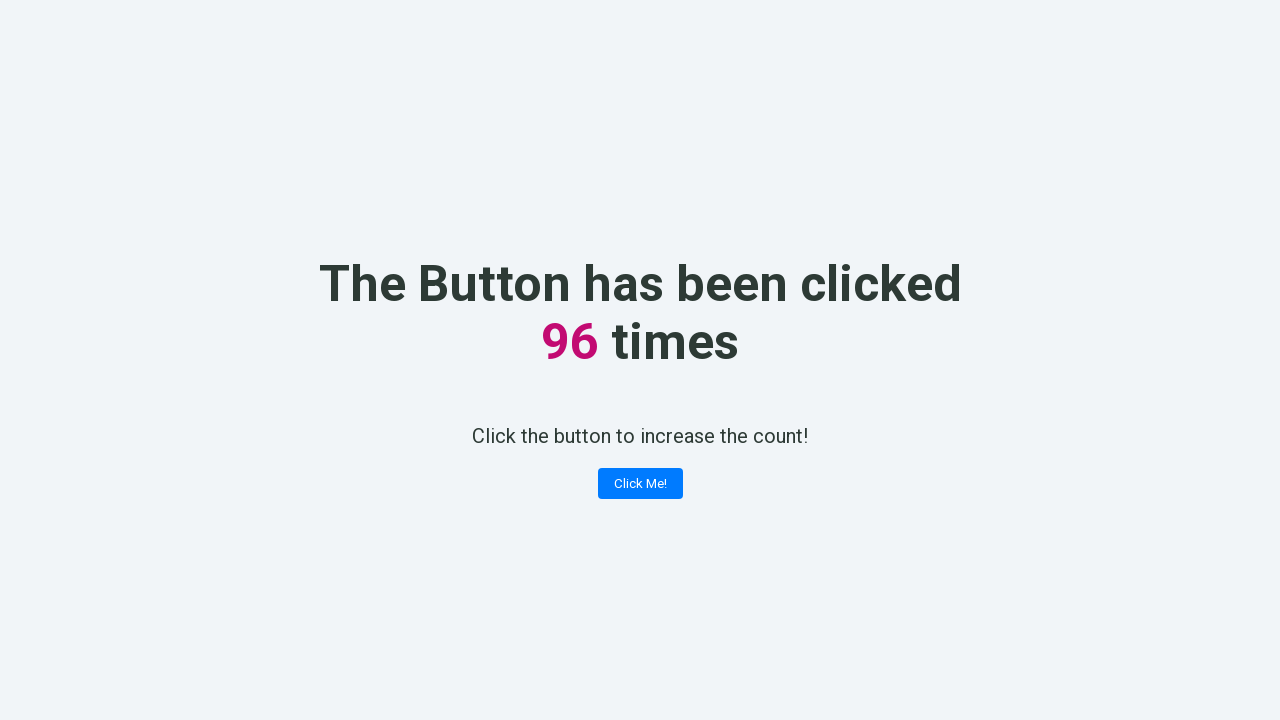

Clicked counter button (click 97 of 100) at (640, 484) on .button
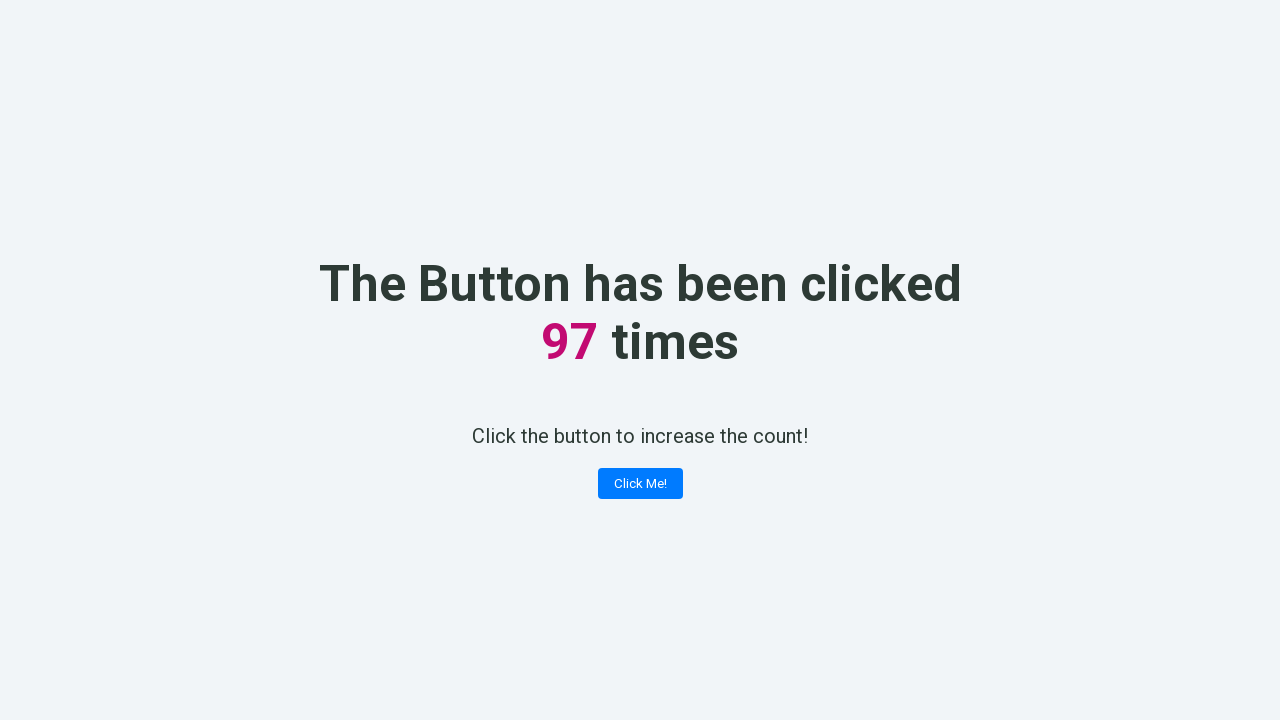

Clicked counter button (click 98 of 100) at (640, 484) on .button
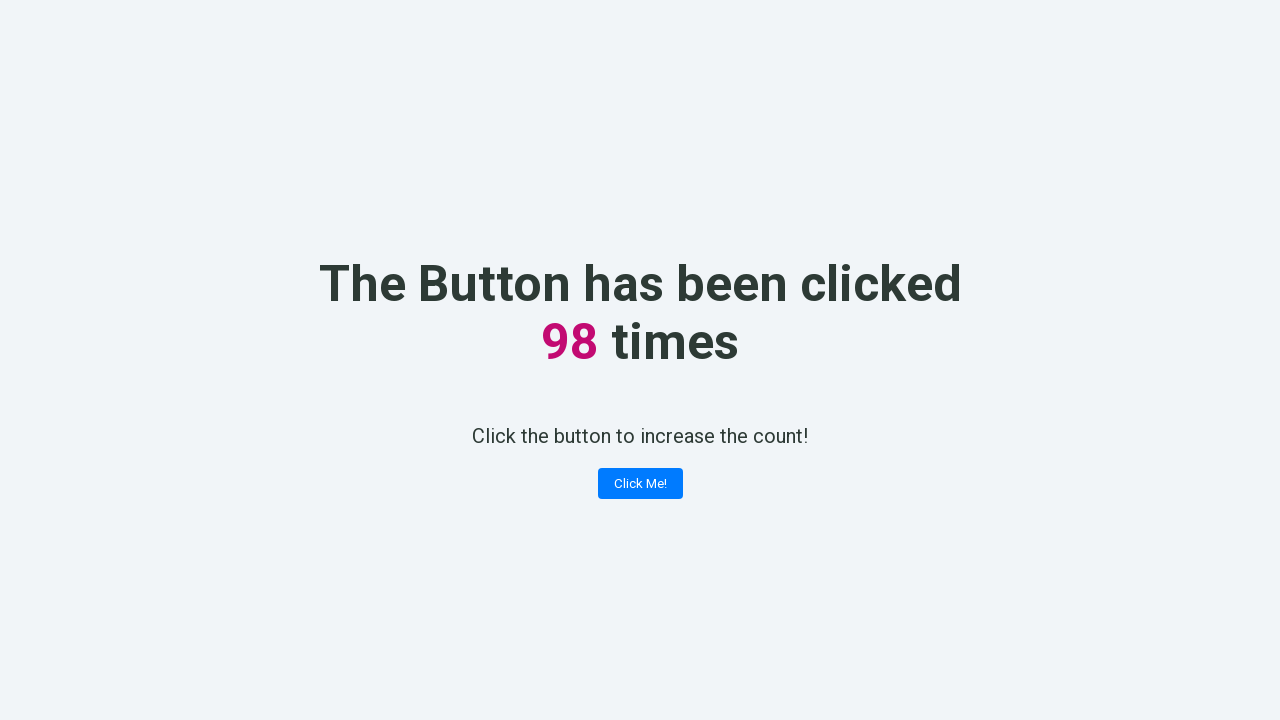

Clicked counter button (click 99 of 100) at (640, 484) on .button
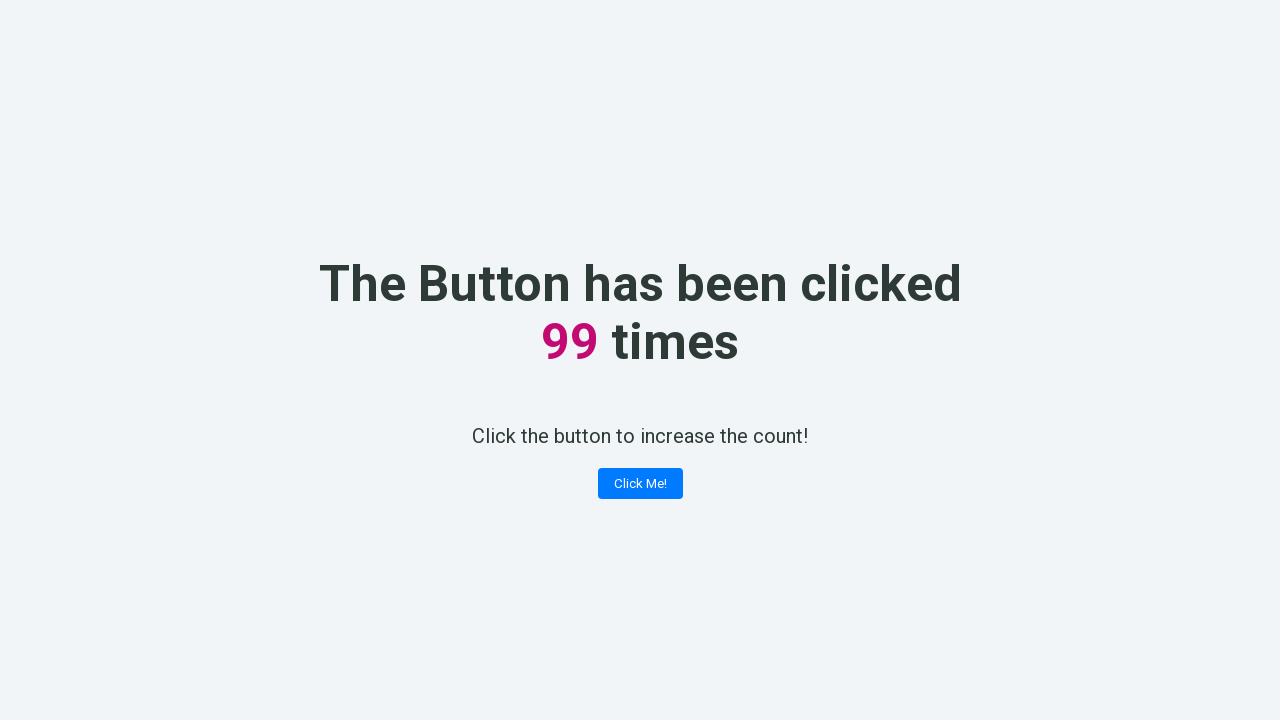

Clicked counter button (click 100 of 100) at (640, 484) on .button
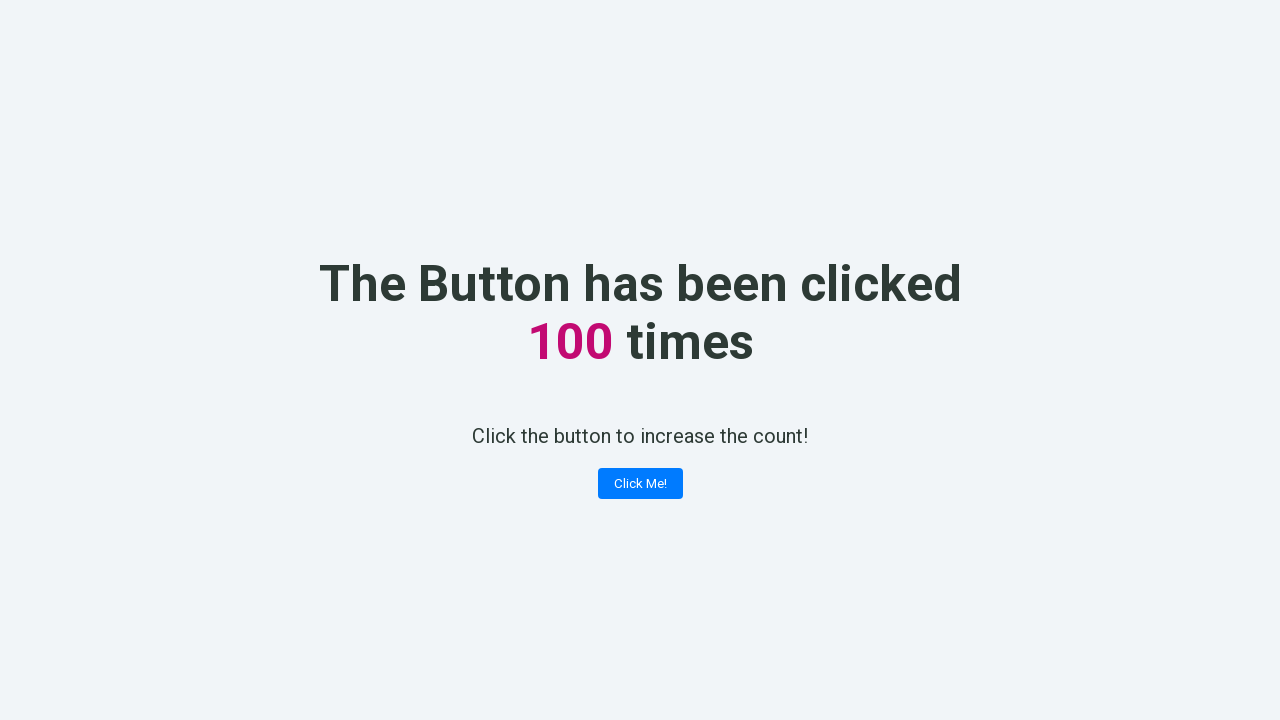

Retrieved counter value from page
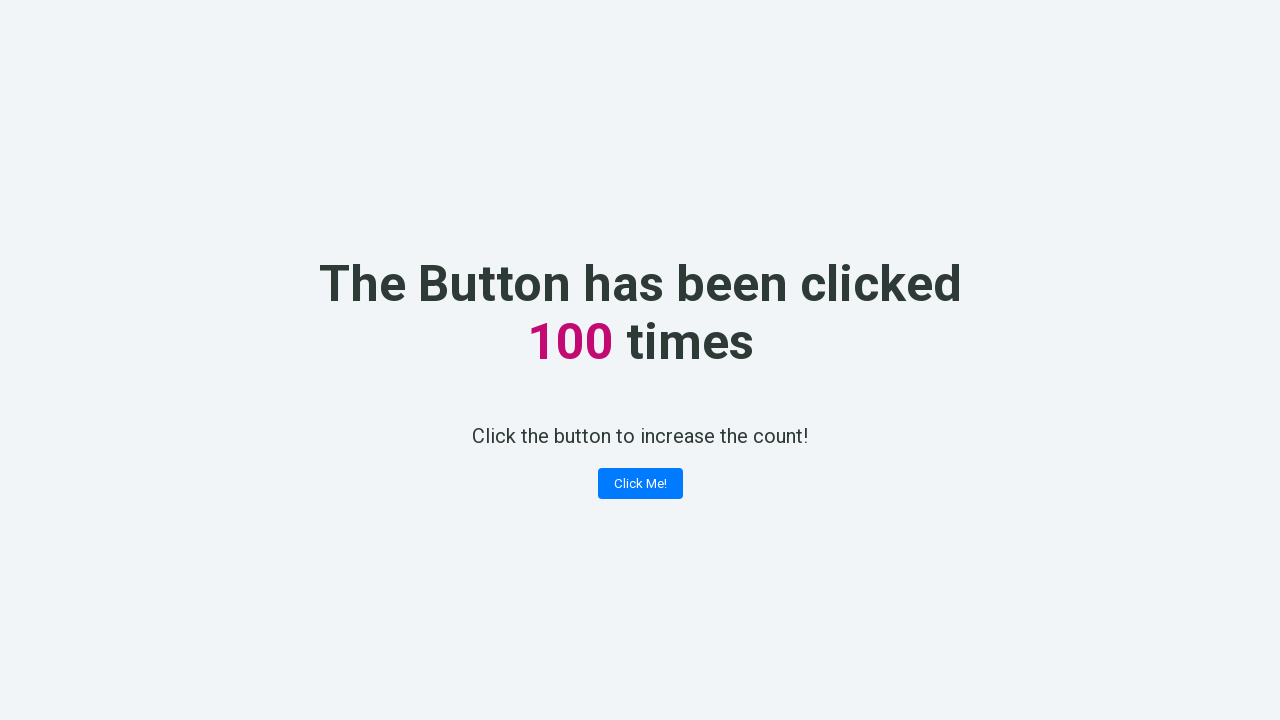

Parsed counter value as integer: 100
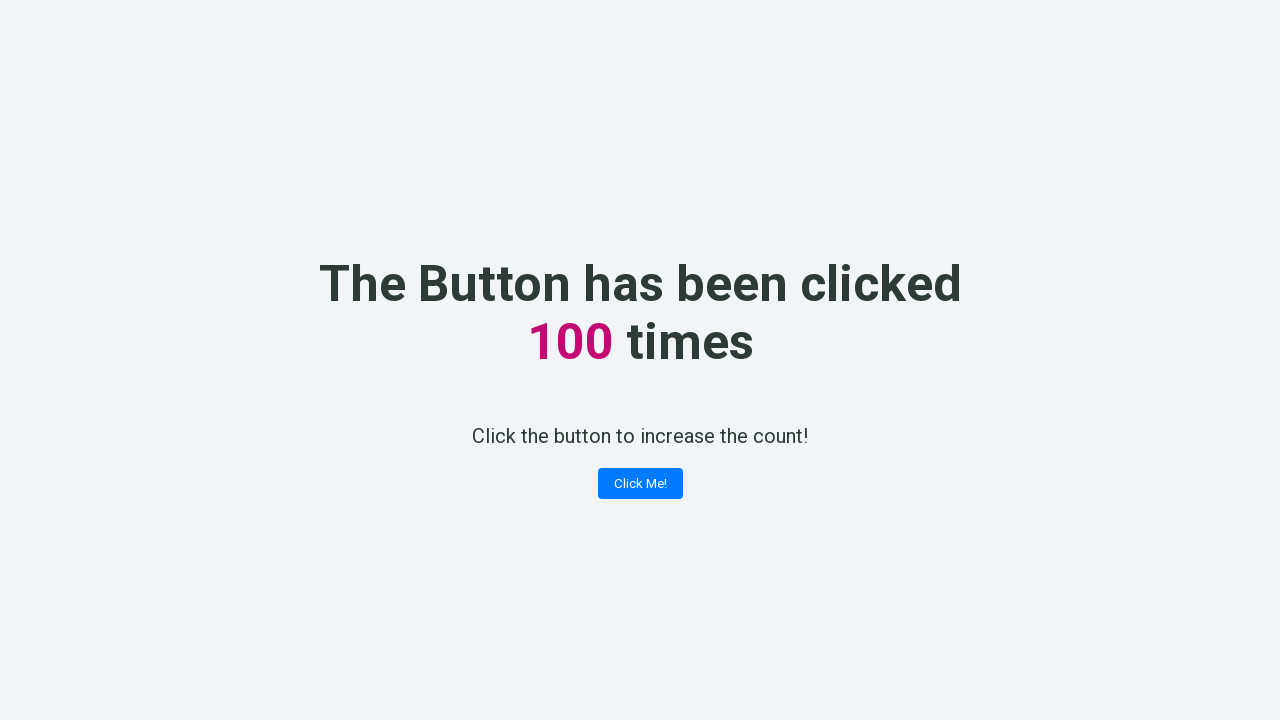

Counter verification passed: value is 100
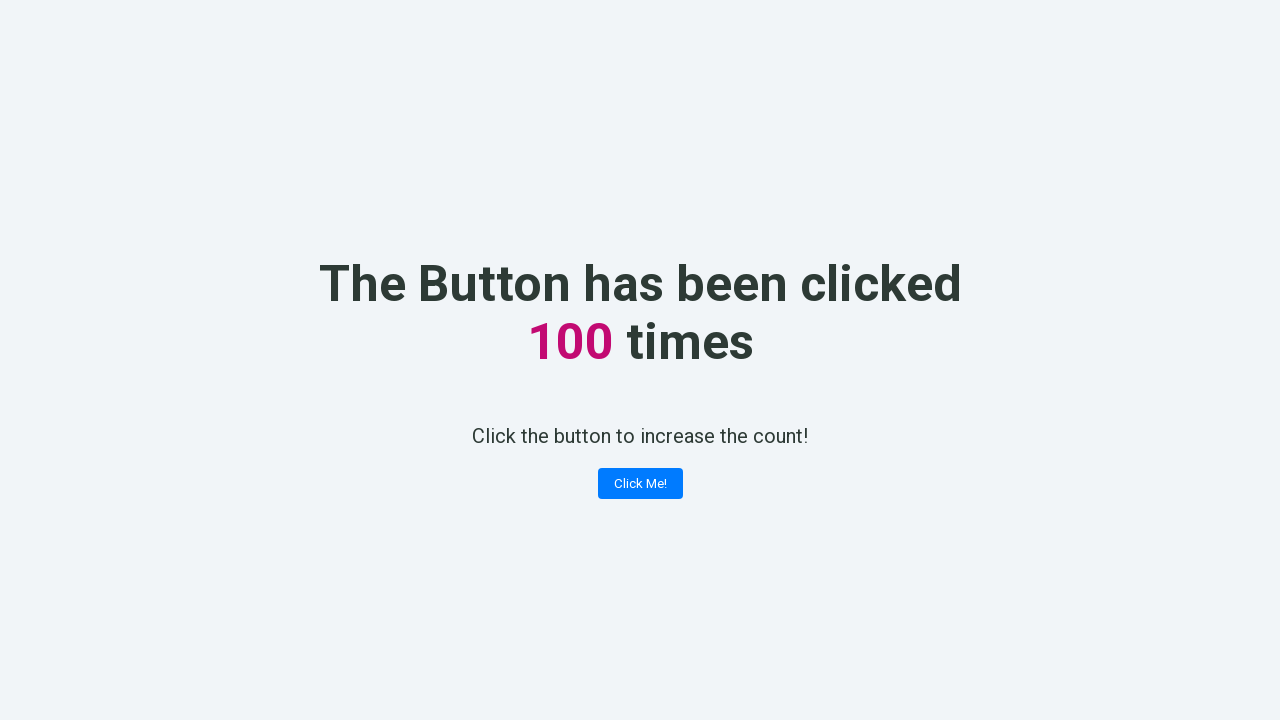

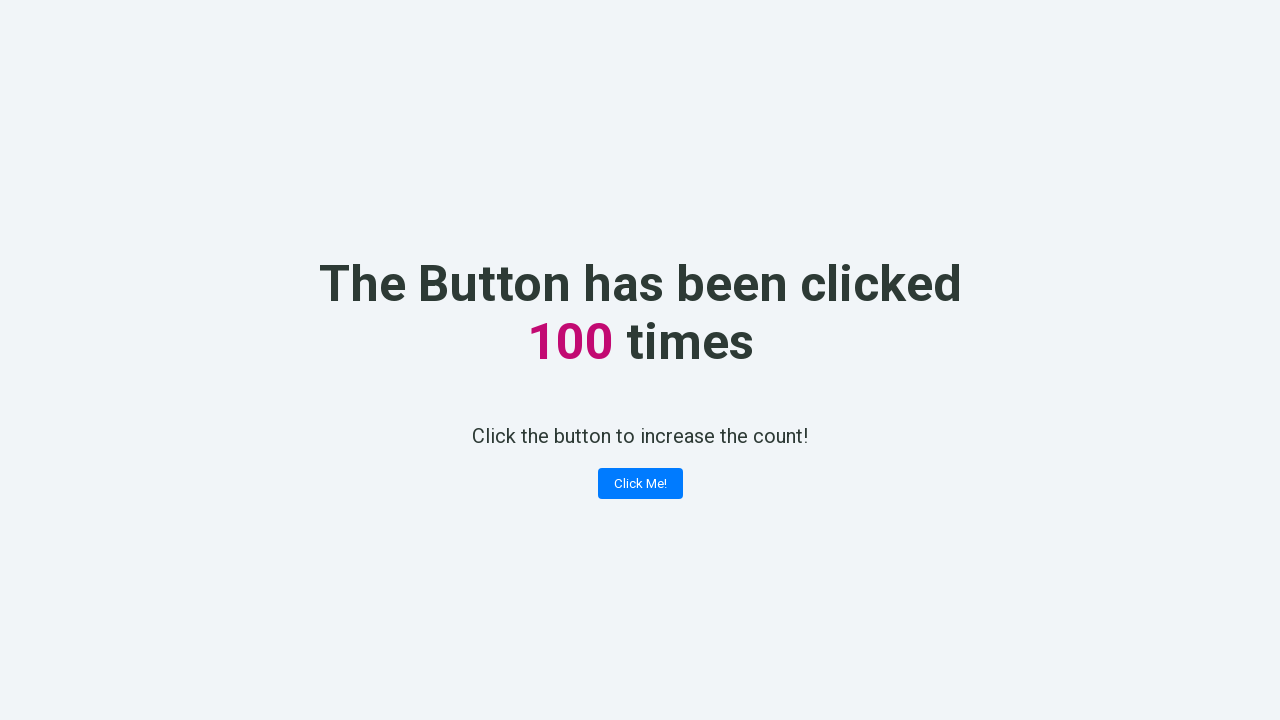